Tests window handling by clicking all links that open in new tabs, then iterating through each opened window to verify it opened and closing it, while keeping the original home page open.

Starting URL: https://www.selenium.dev/

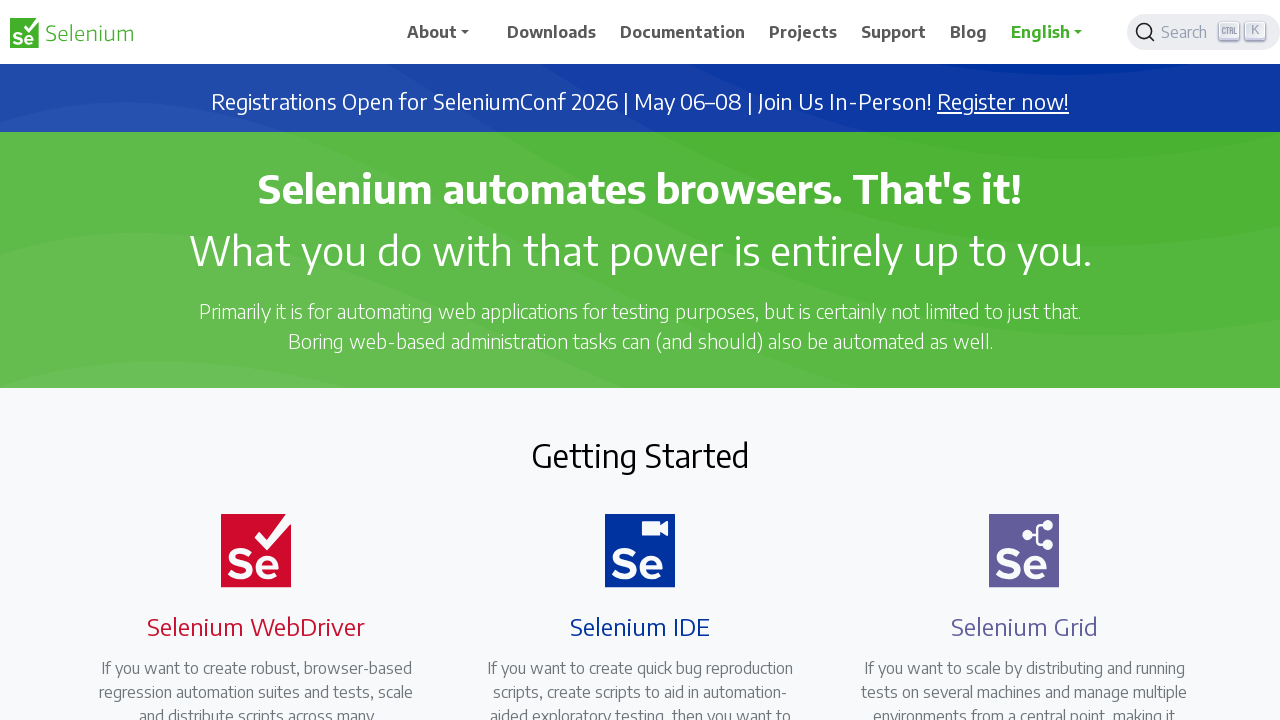

Stored original home page reference
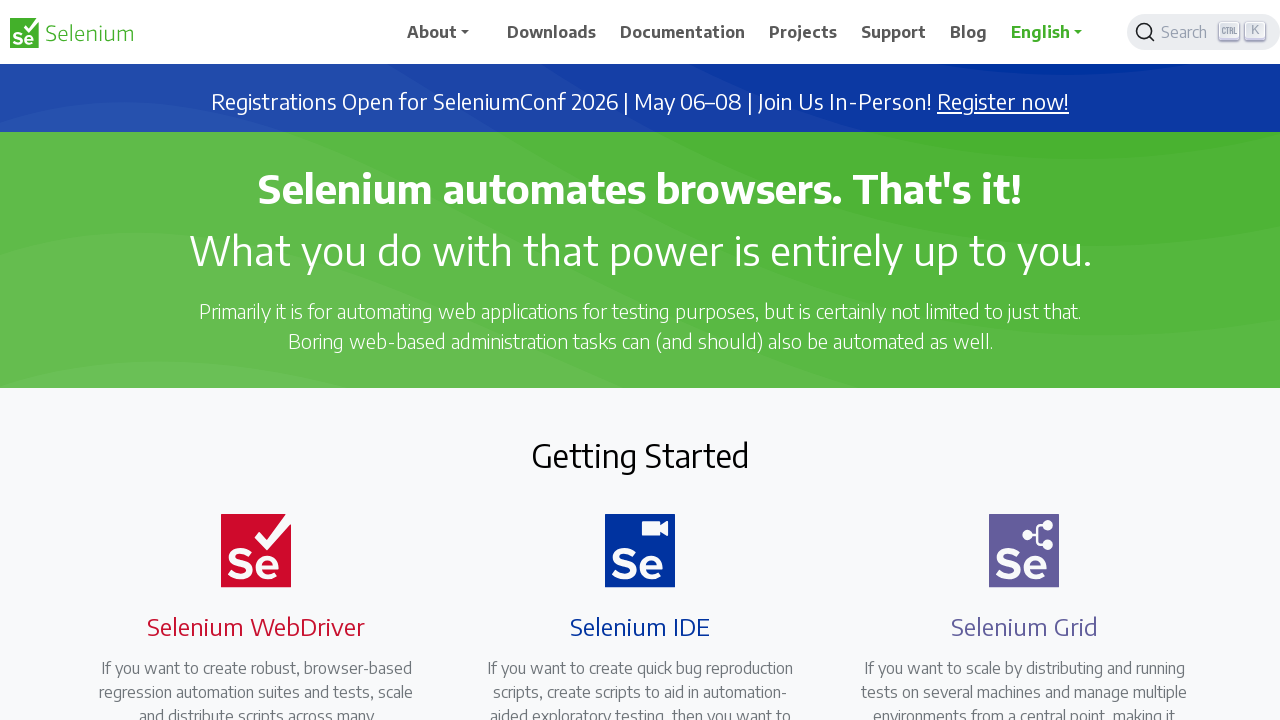

Found all links that open in new tabs
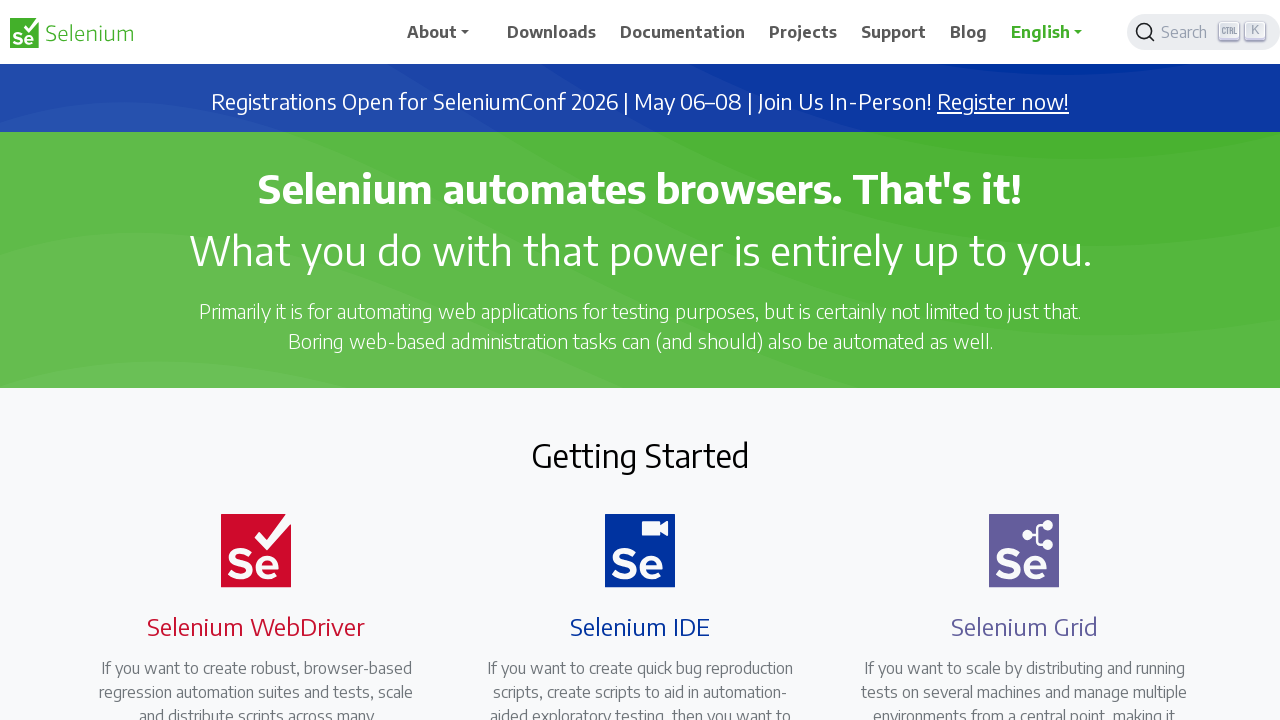

Initialized opened_pages list
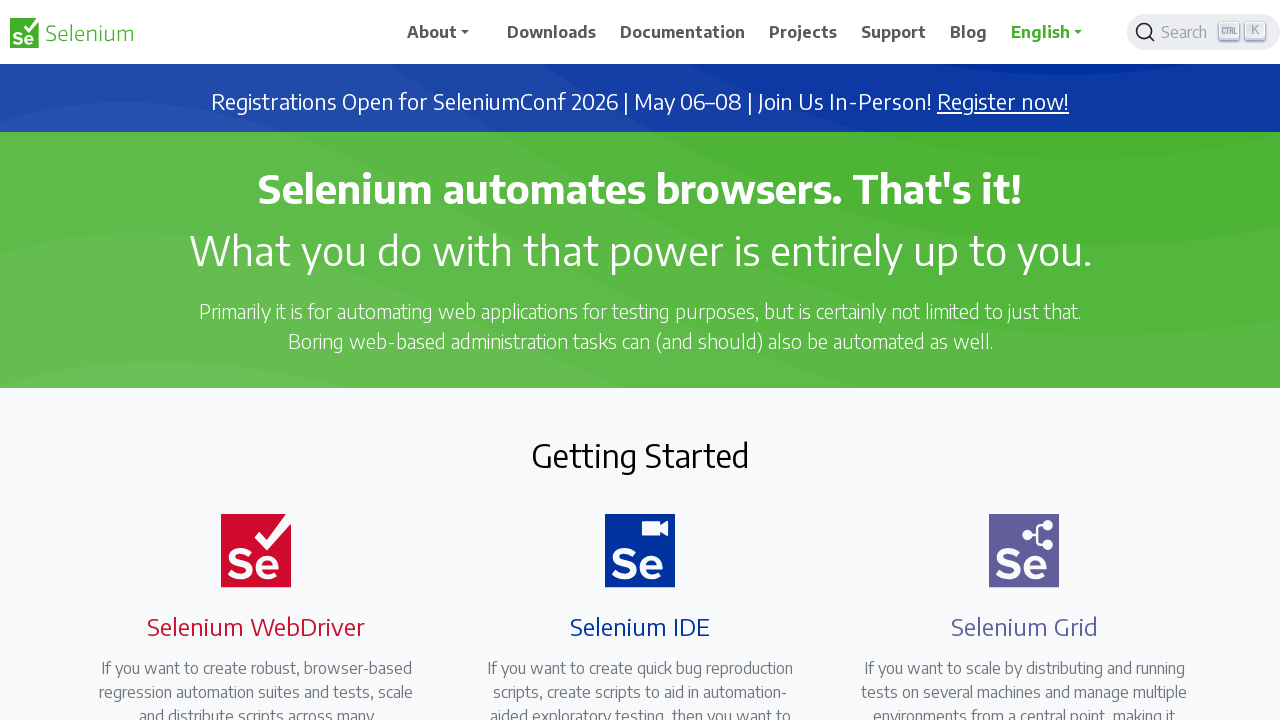

Retrieved href attribute from link: https://seleniumconf.com/register/?utm_medium=Referral&utm_source=selenium.dev&utm_campaign=register
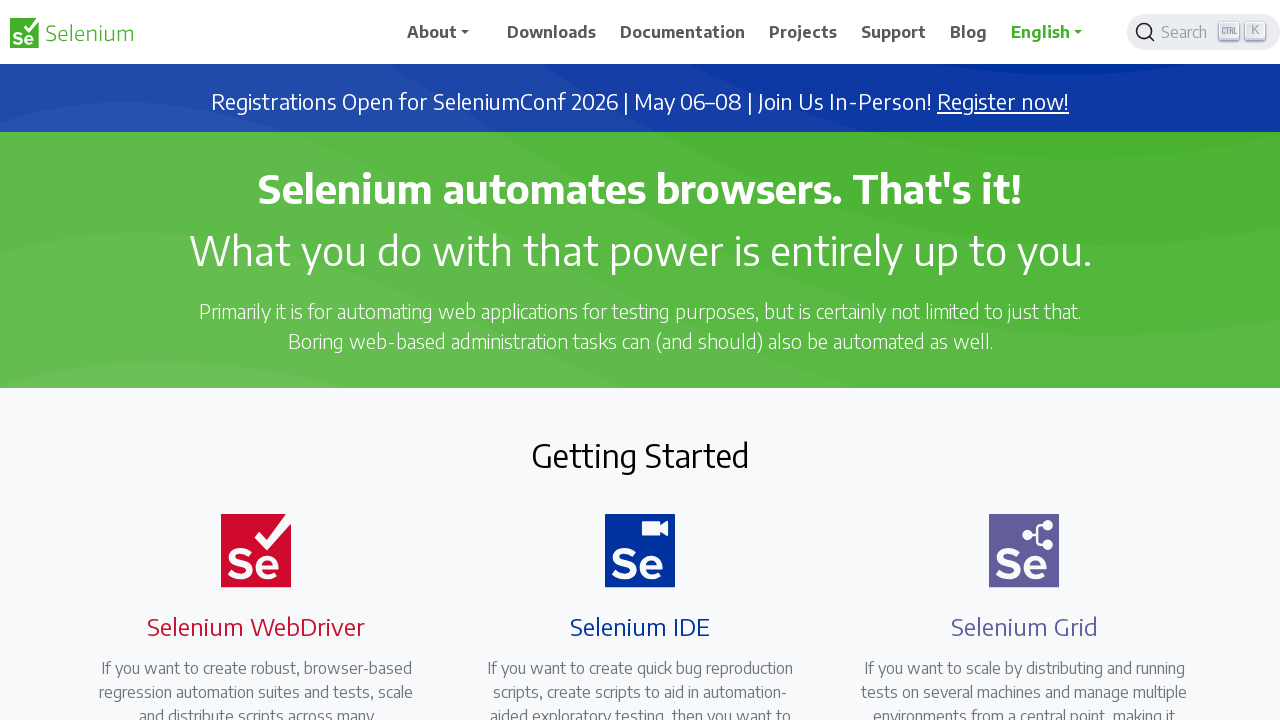

Clicked link to open new page/tab at (1003, 102) on a[target='_blank'] >> nth=0
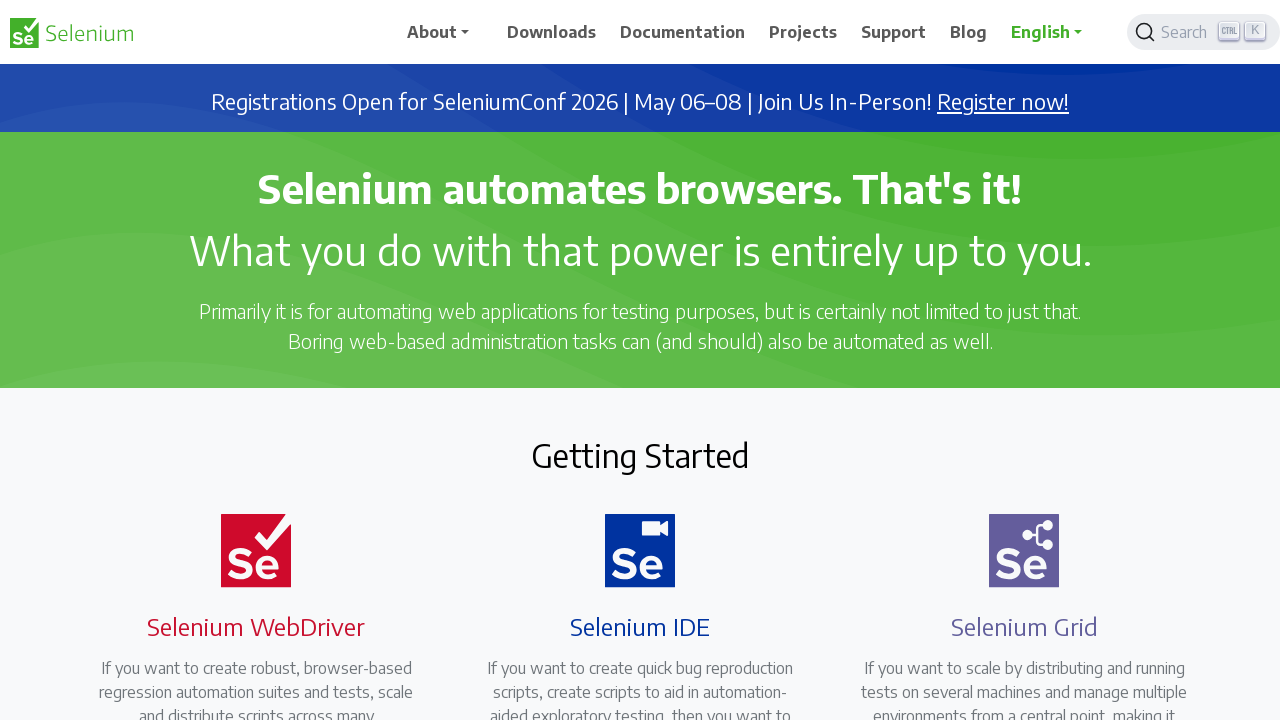

New page/tab opened and captured
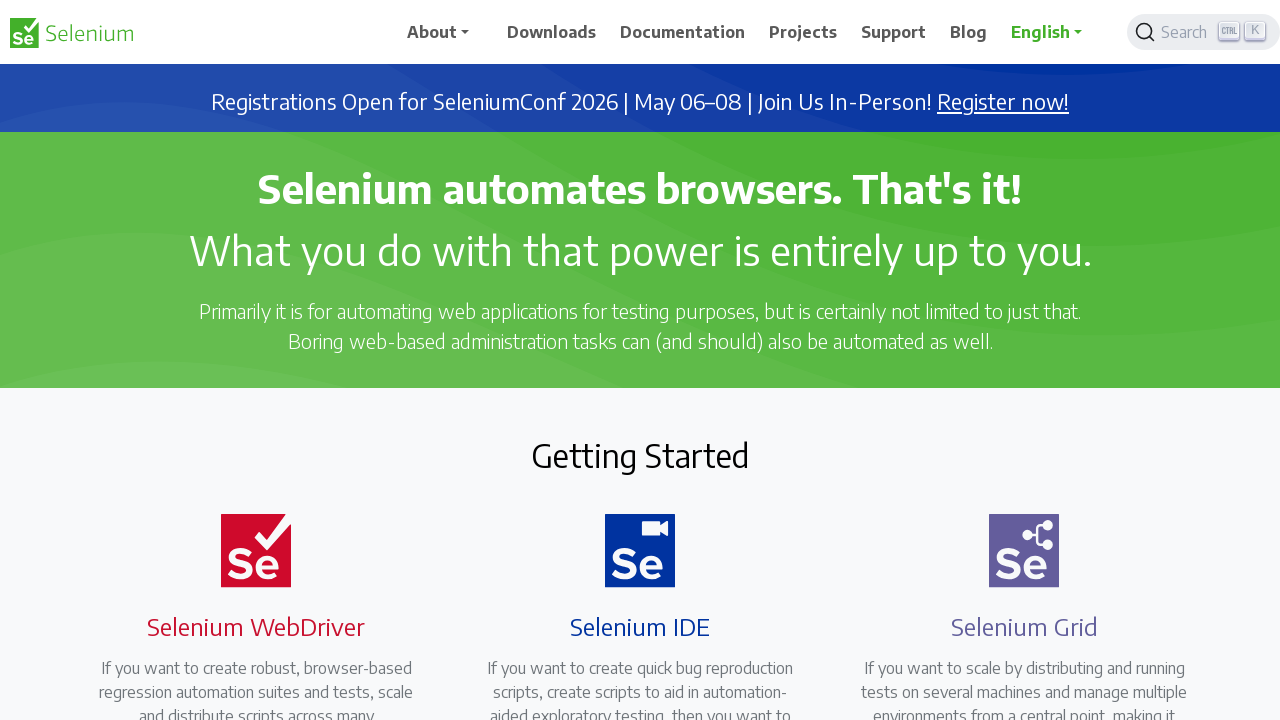

Added new page to opened_pages list
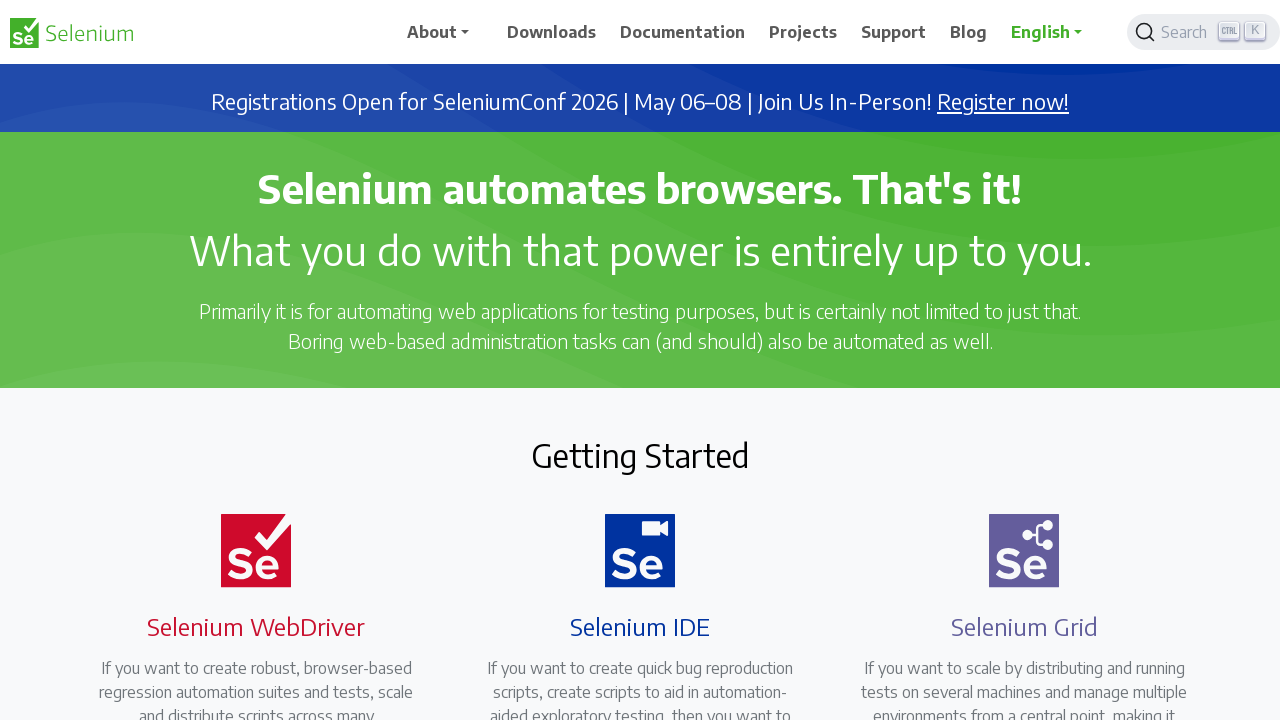

Retrieved href attribute from link: https://opencollective.com/selenium
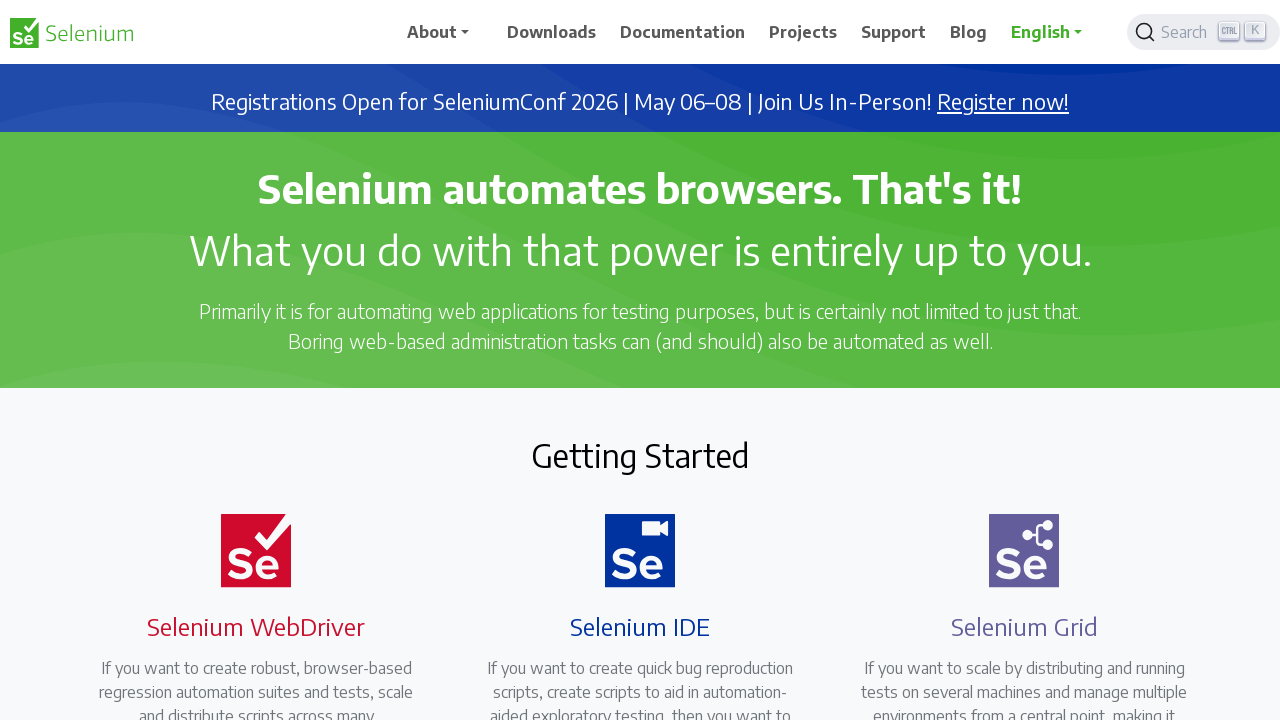

Clicked link to open new page/tab at (687, 409) on a[target='_blank'] >> nth=1
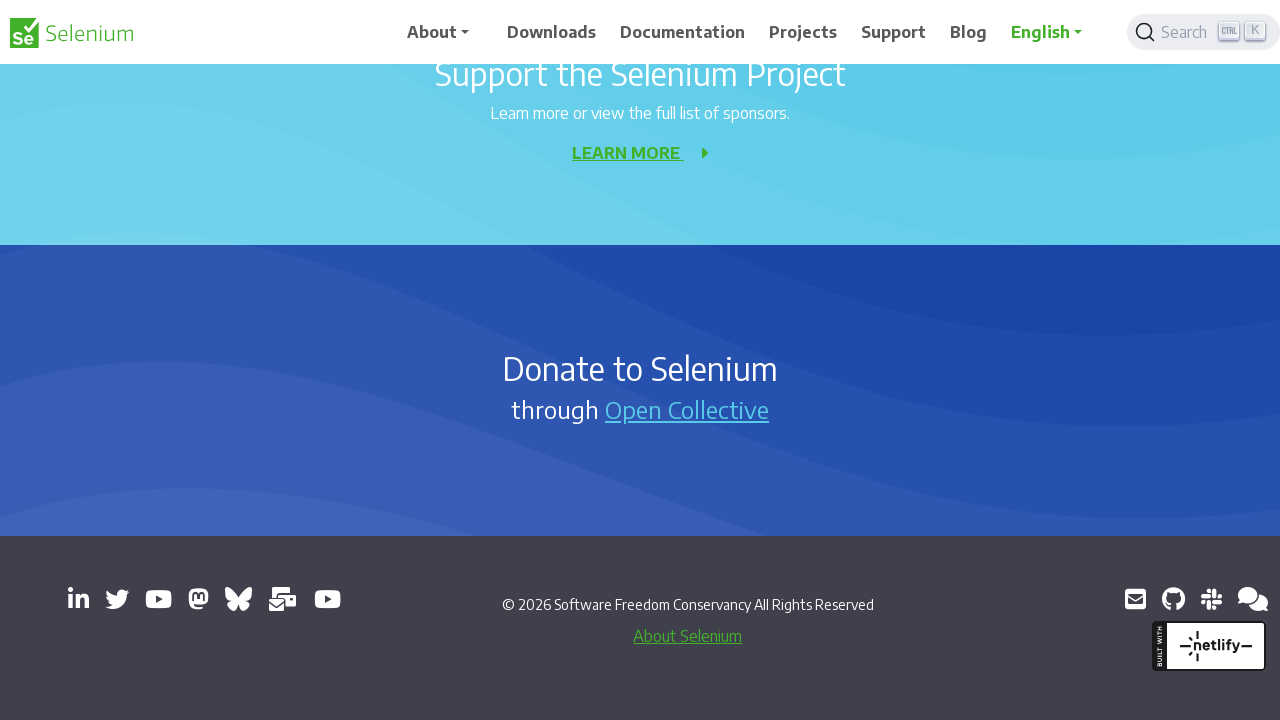

New page/tab opened and captured
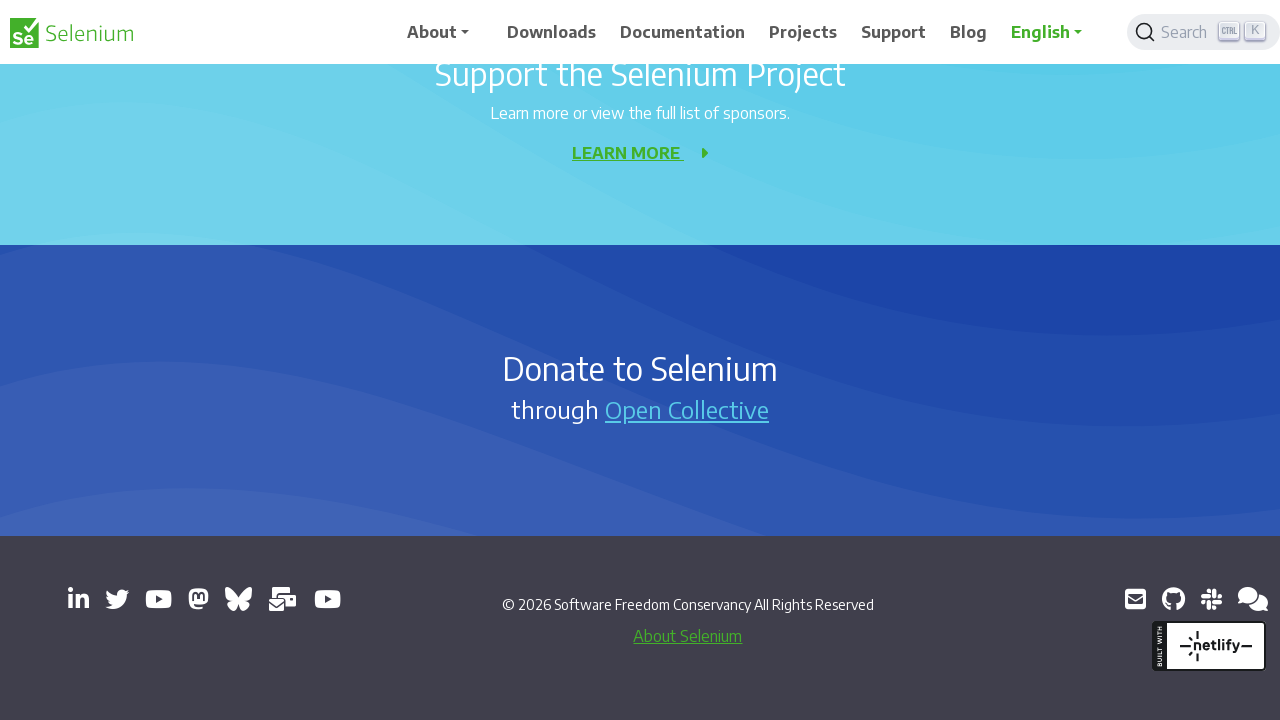

Added new page to opened_pages list
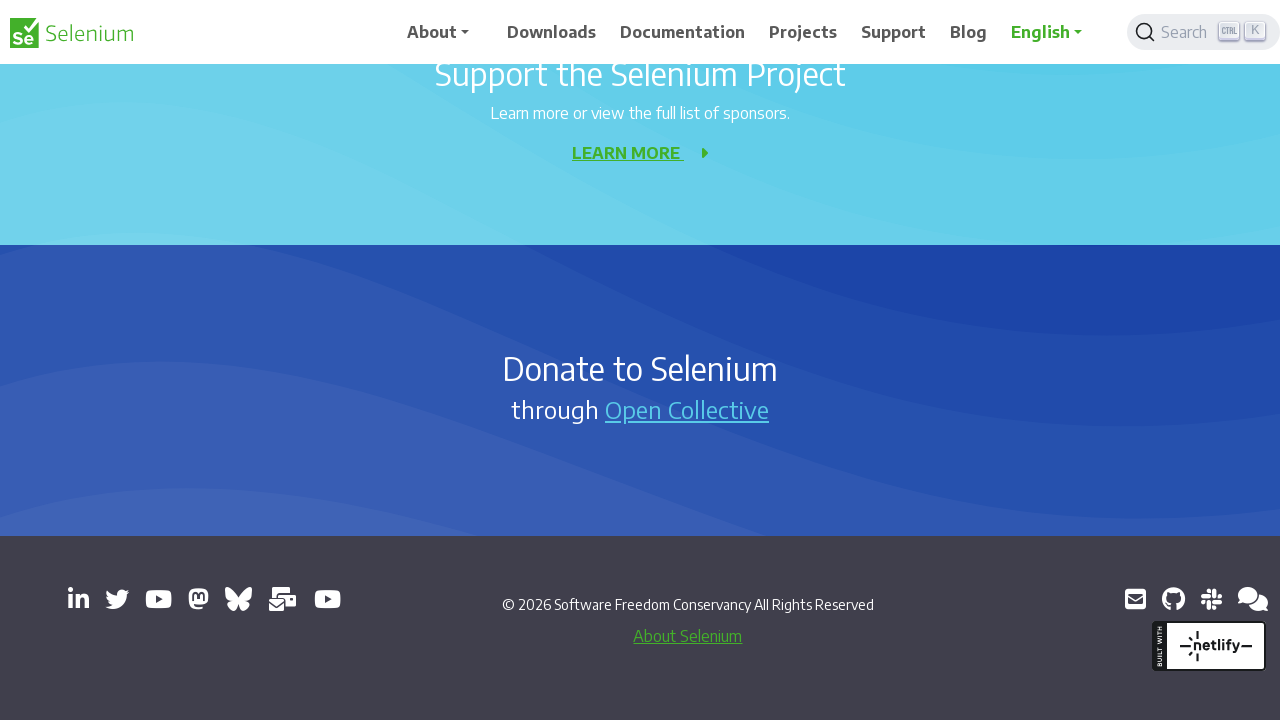

Retrieved href attribute from link: https://www.linkedin.com/company/4826427/
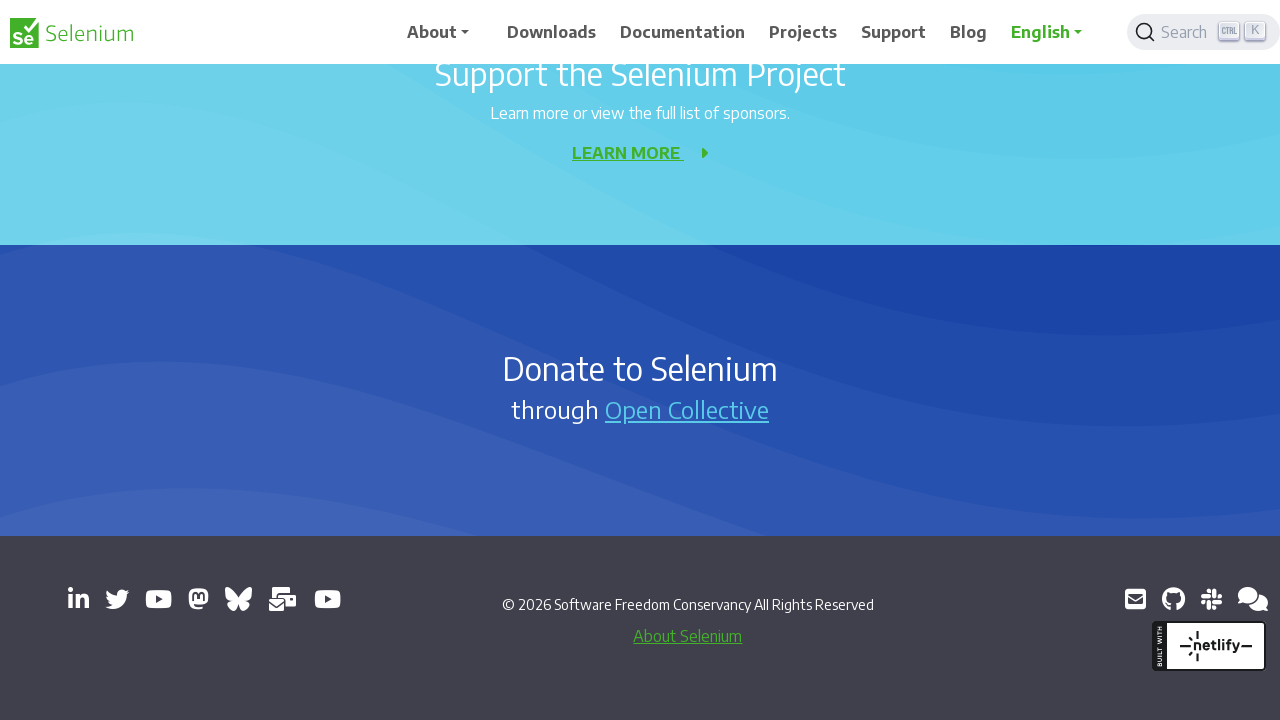

Clicked link to open new page/tab at (78, 599) on a[target='_blank'] >> nth=2
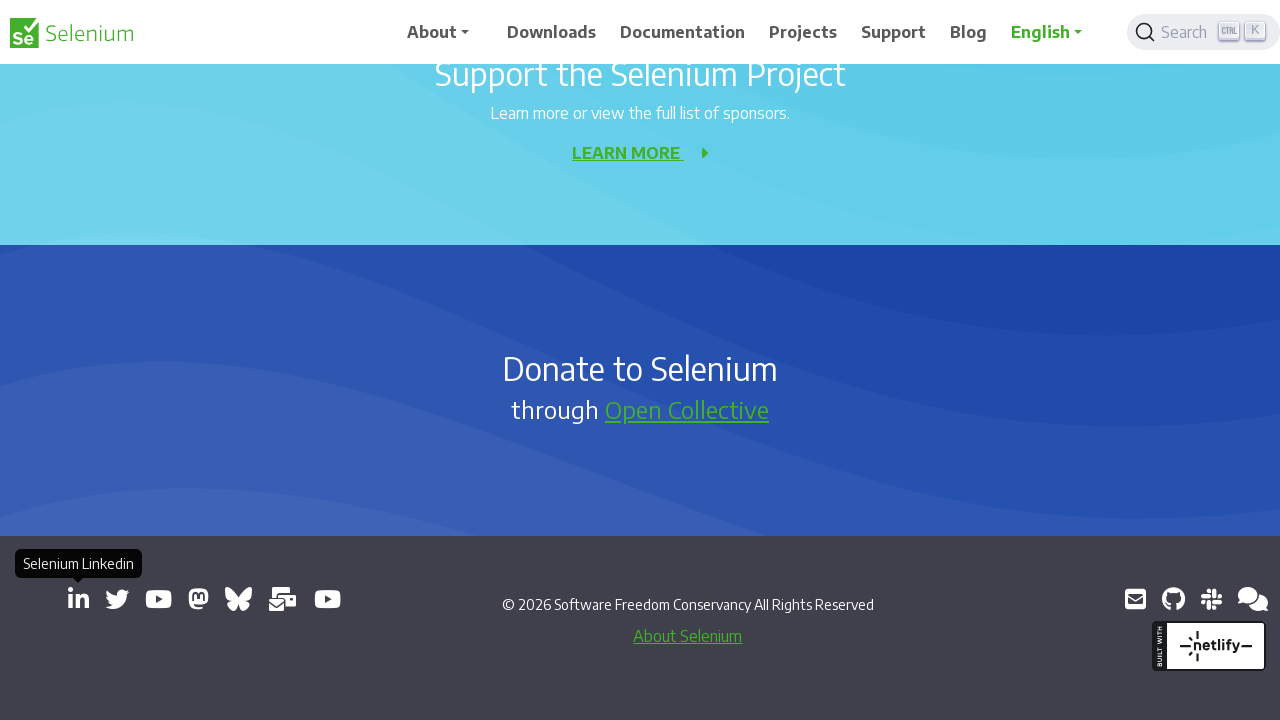

New page/tab opened and captured
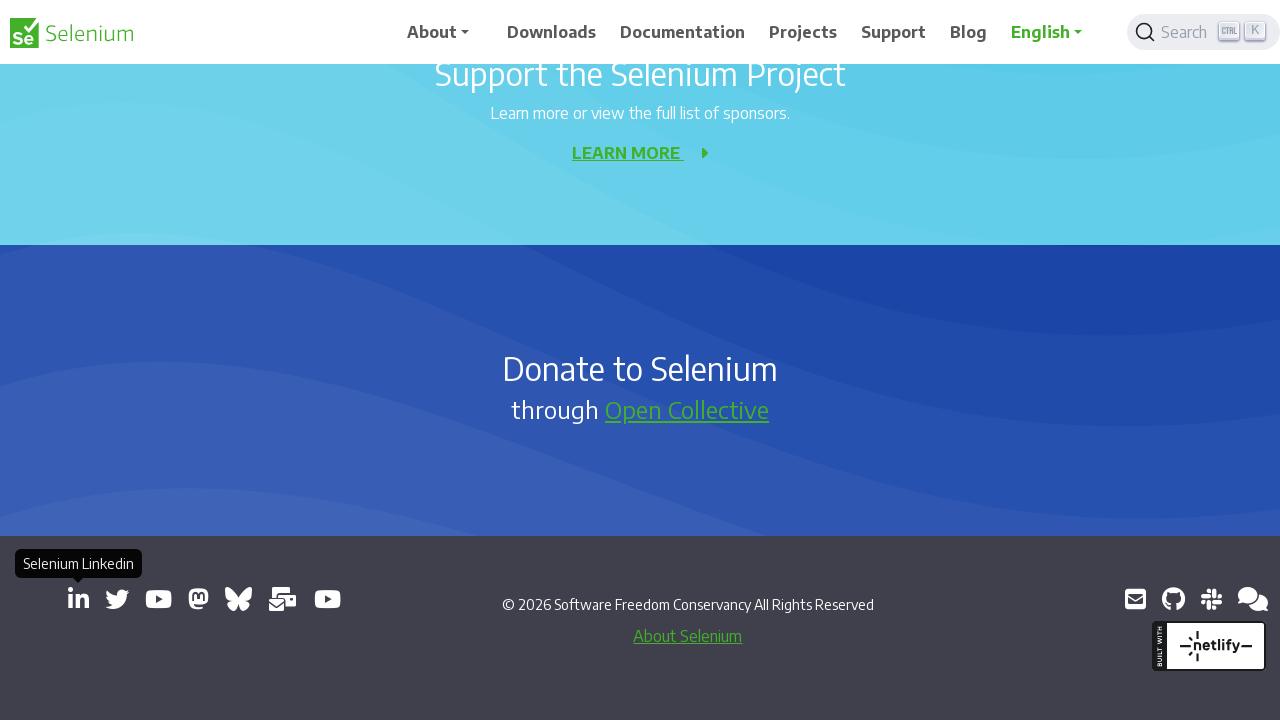

Added new page to opened_pages list
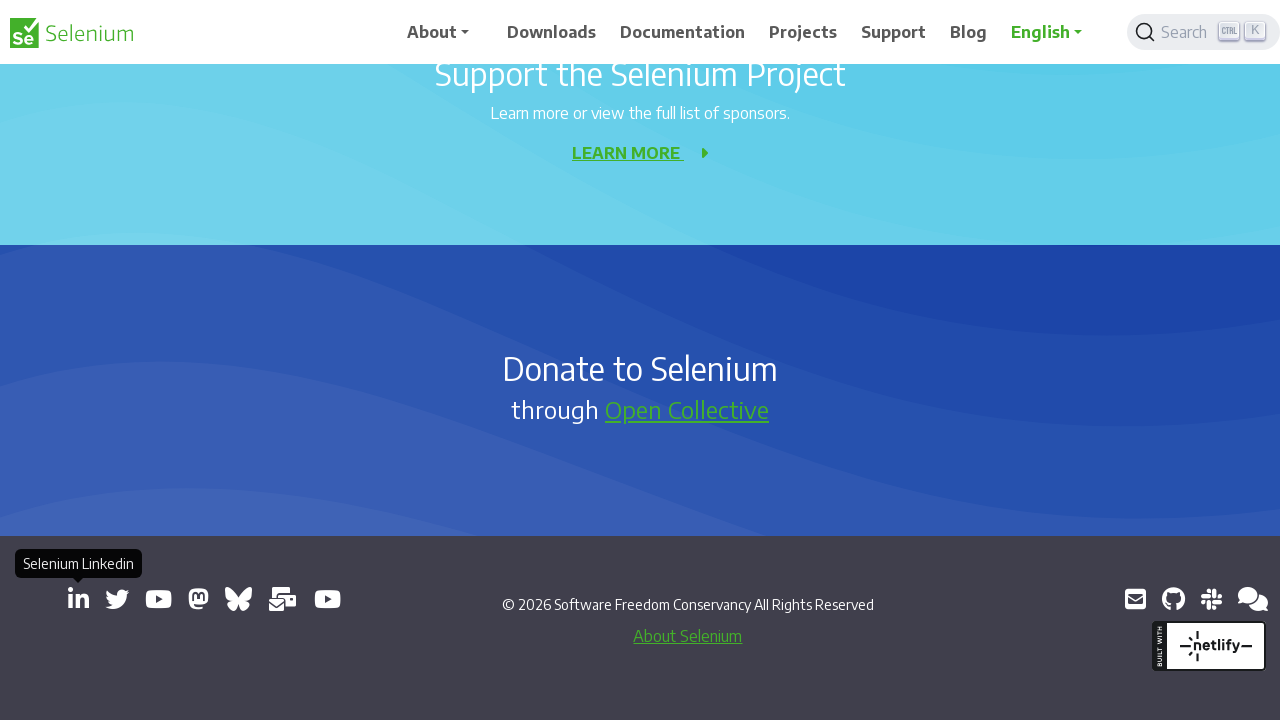

Retrieved href attribute from link: https://x.com/SeleniumHQ
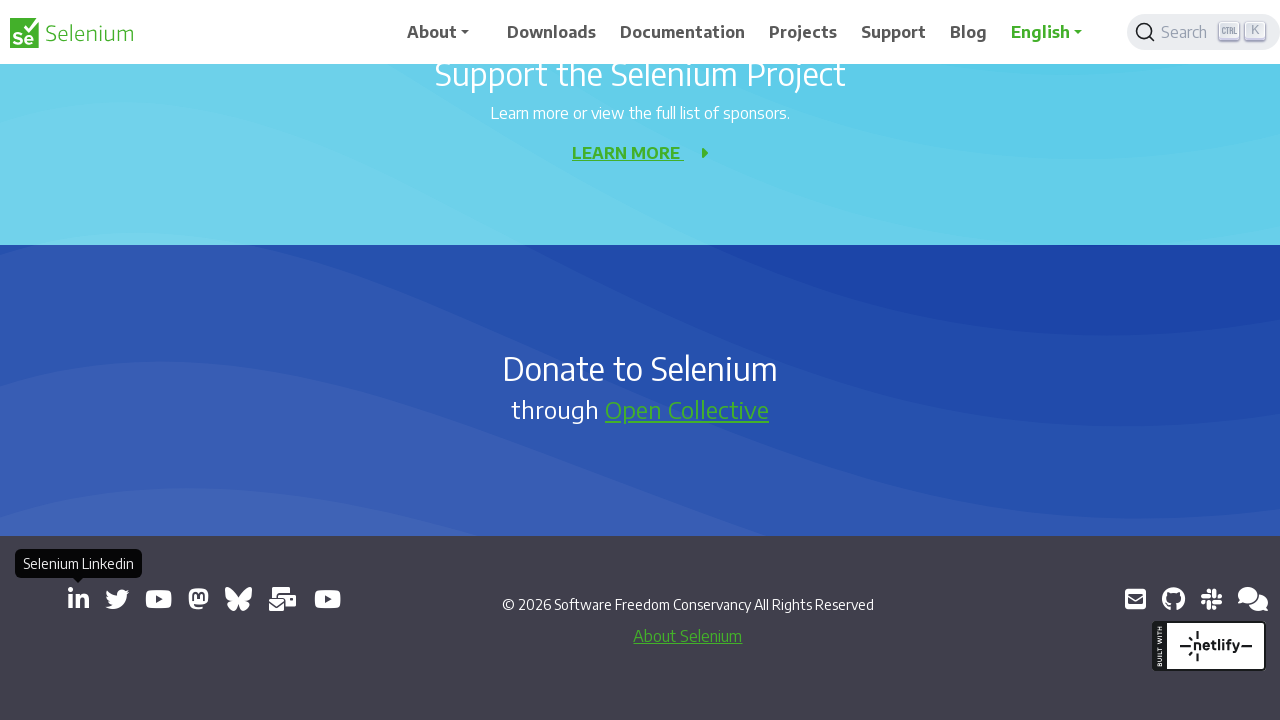

Clicked link to open new page/tab at (117, 599) on a[target='_blank'] >> nth=3
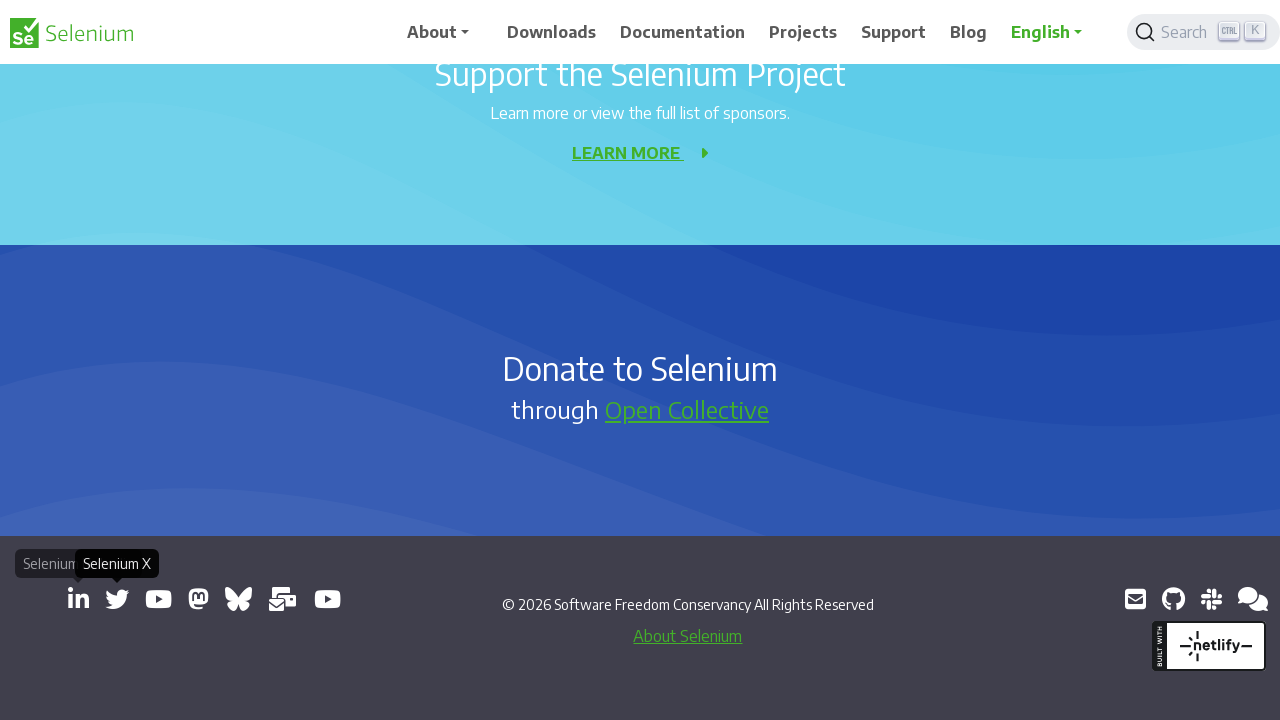

New page/tab opened and captured
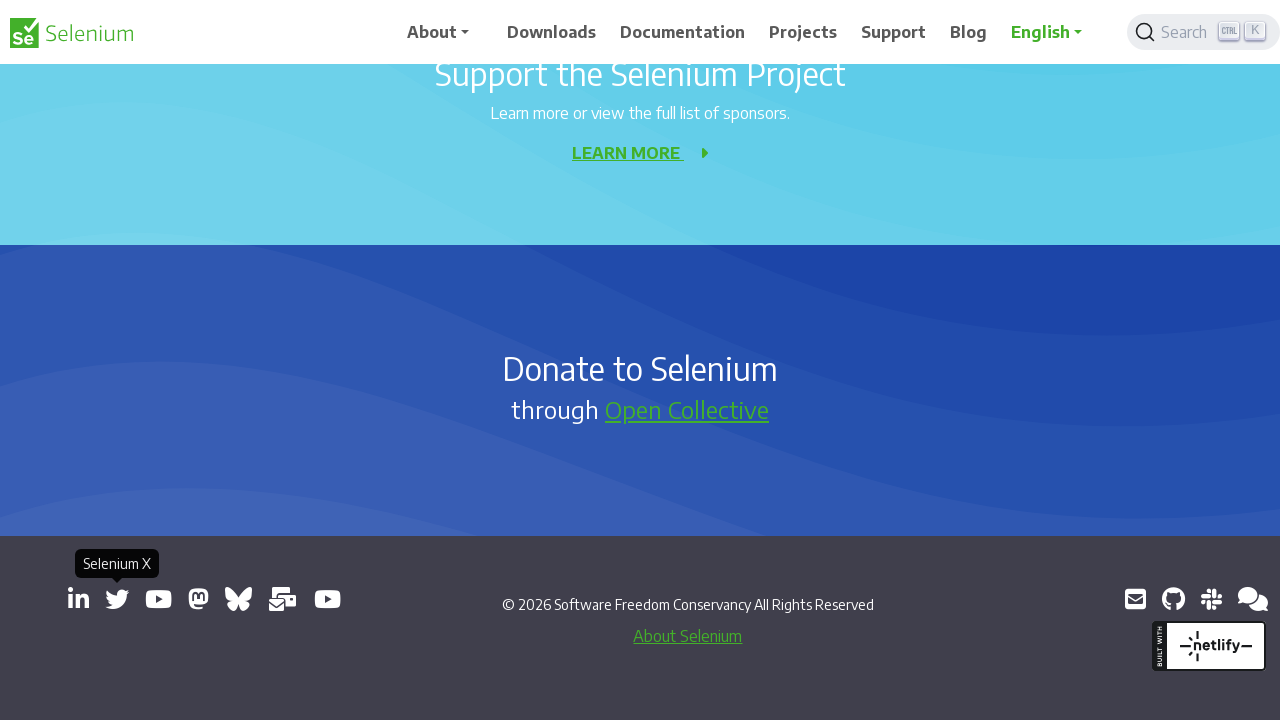

Added new page to opened_pages list
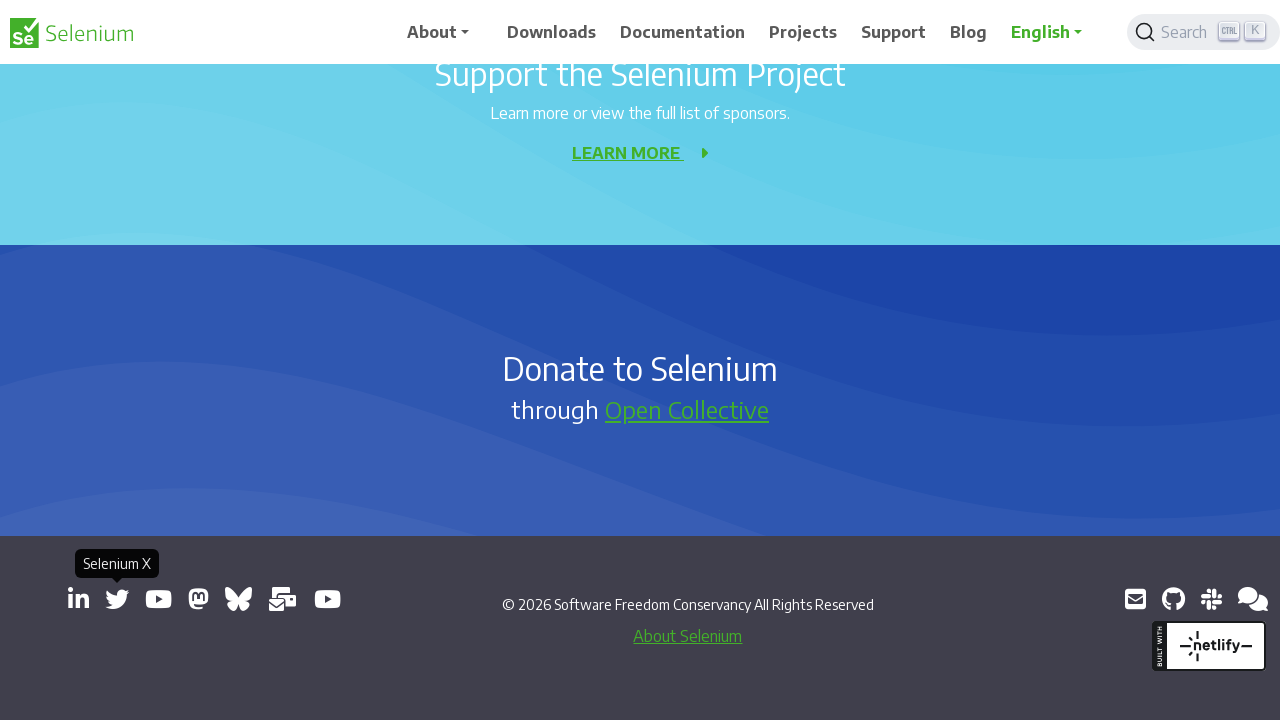

Retrieved href attribute from link: https://www.youtube.com/@SeleniumHQProject/
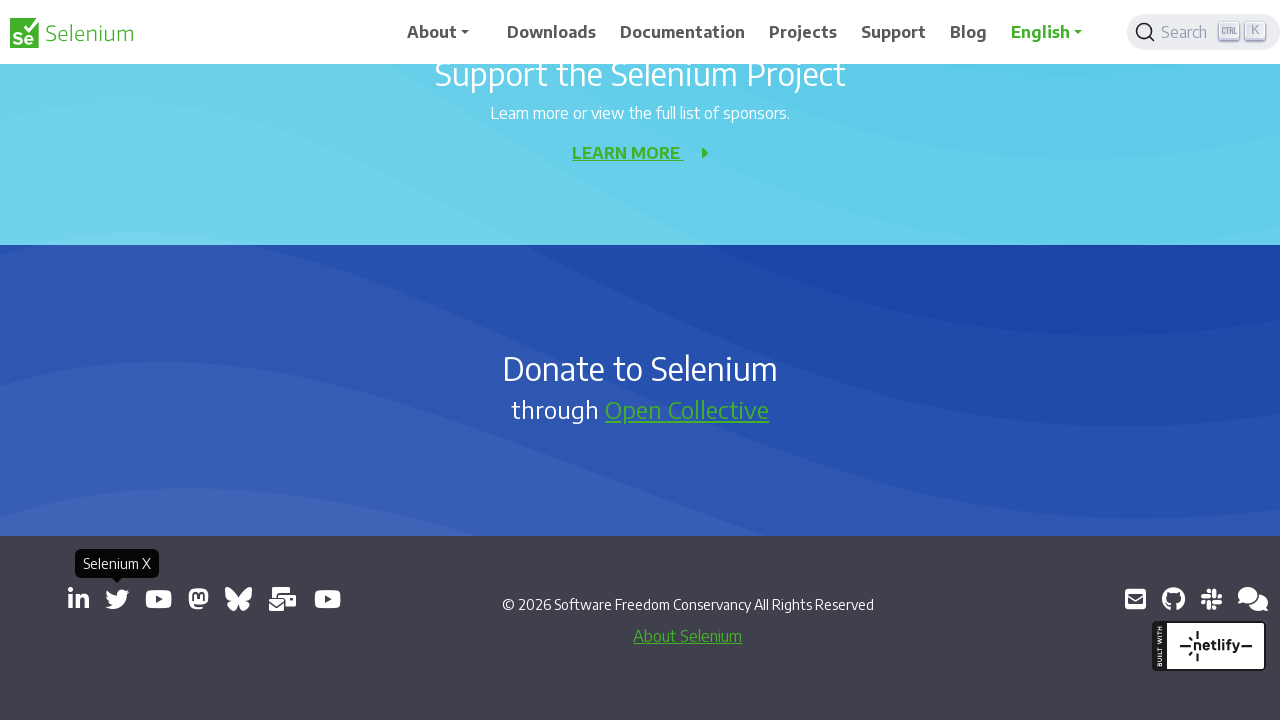

Clicked link to open new page/tab at (158, 599) on a[target='_blank'] >> nth=4
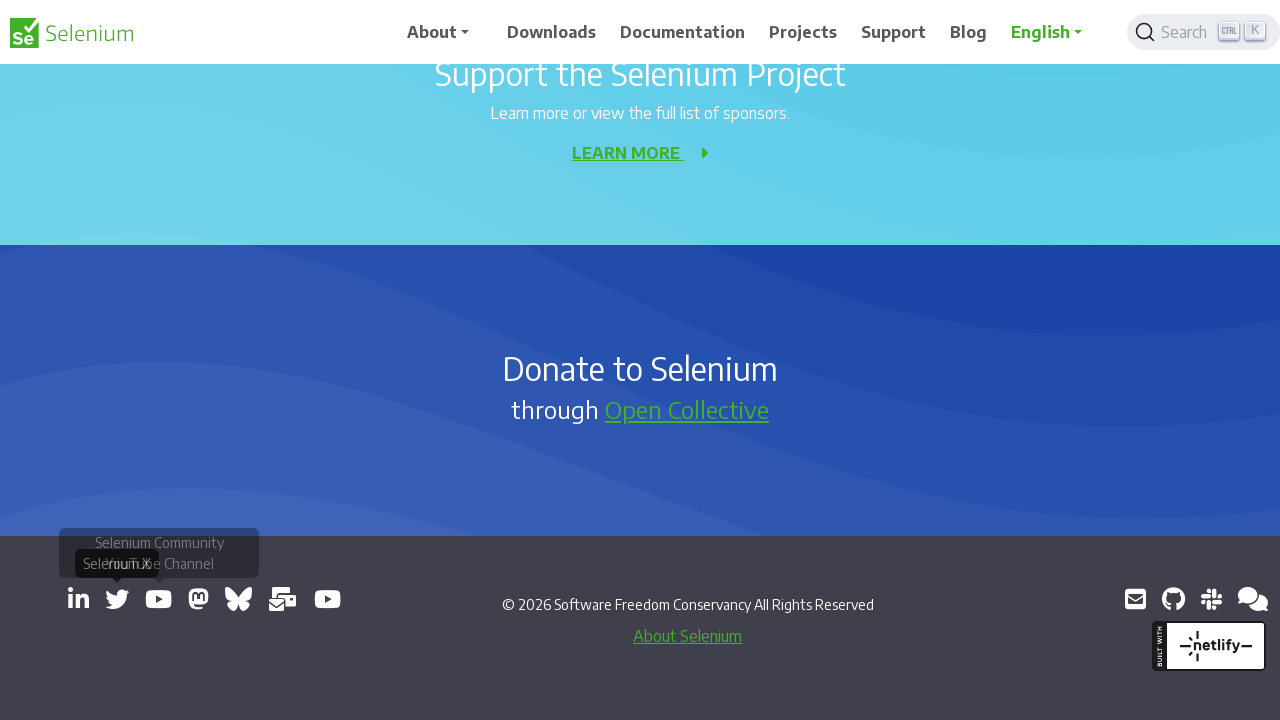

New page/tab opened and captured
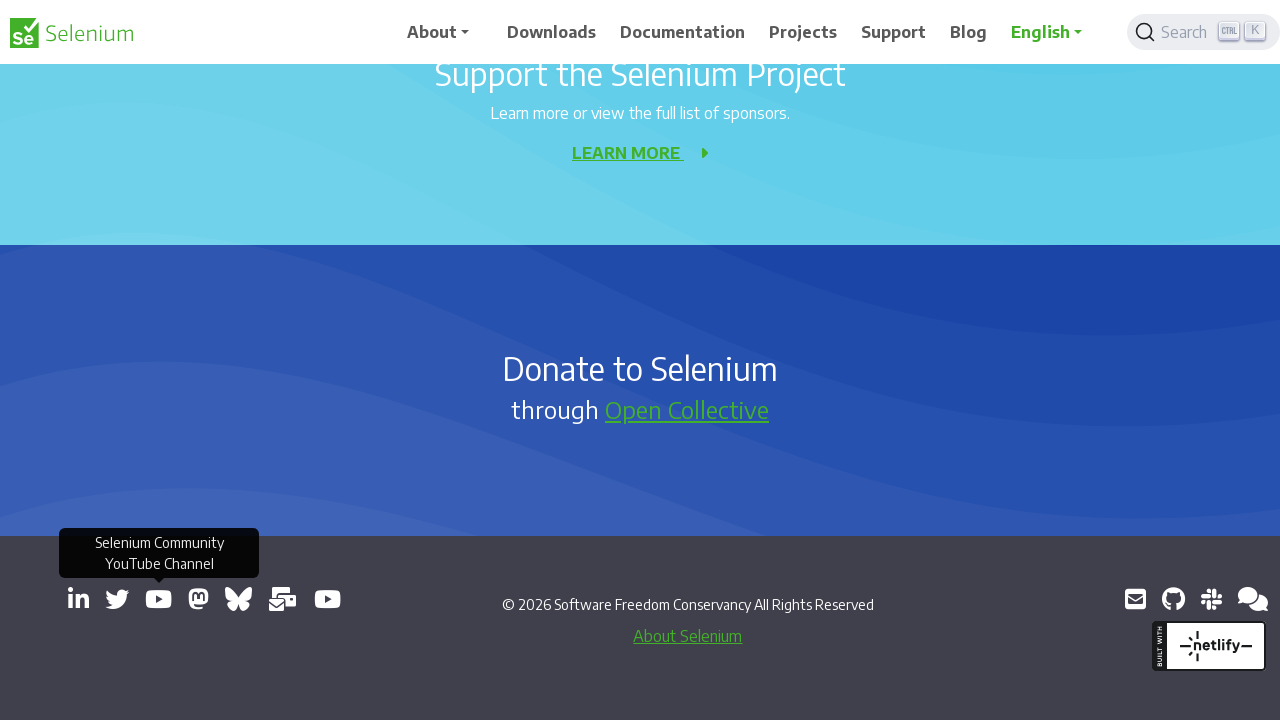

Added new page to opened_pages list
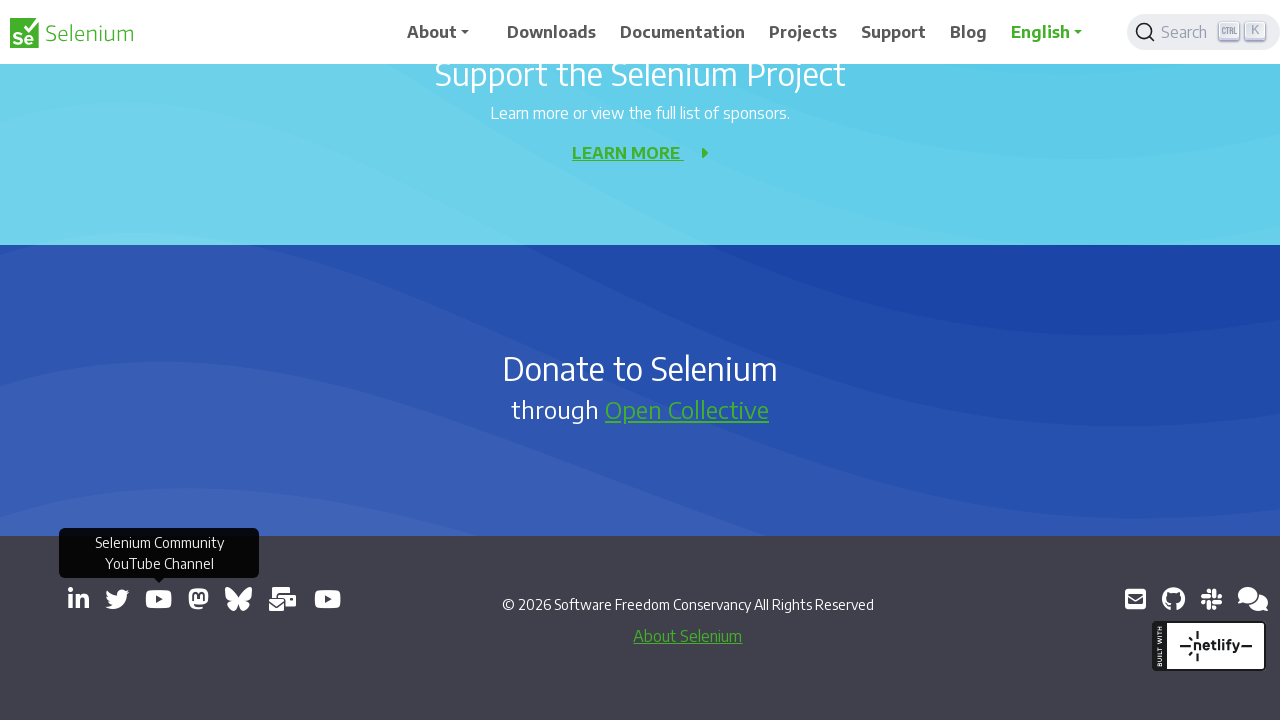

Retrieved href attribute from link: https://mastodon.social/@seleniumHQ@fosstodon.org
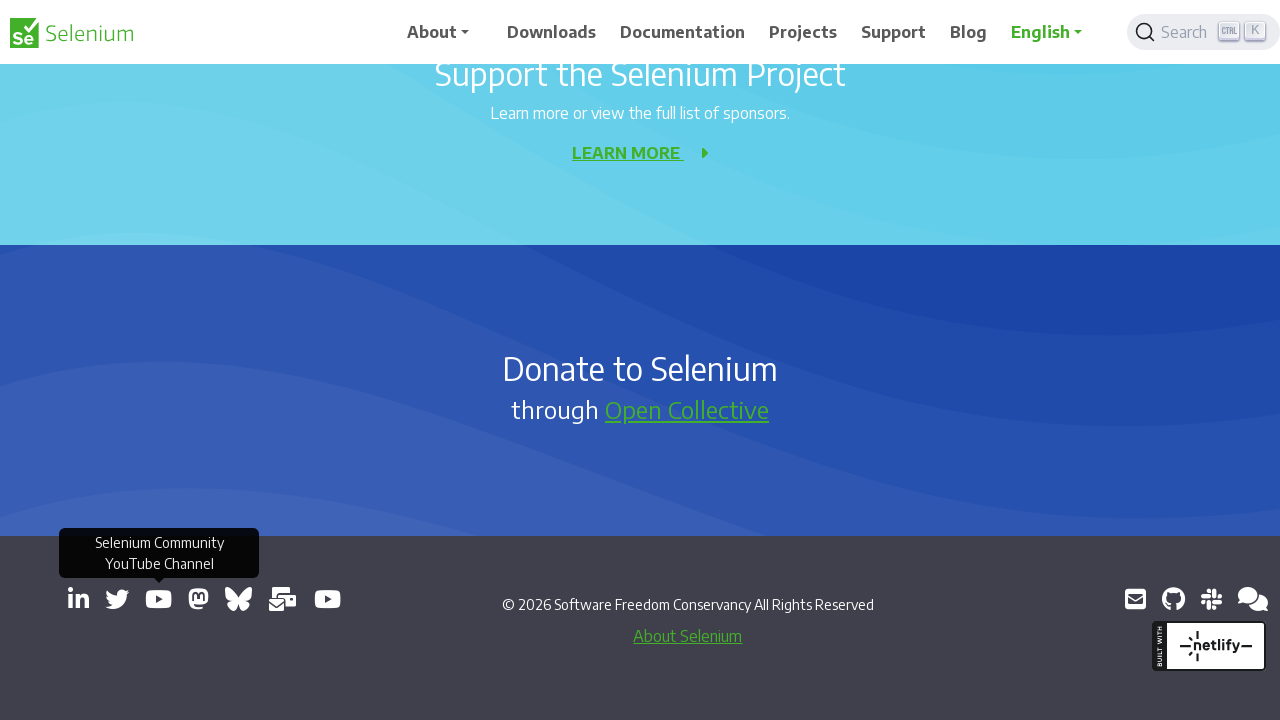

Clicked link to open new page/tab at (198, 599) on a[target='_blank'] >> nth=5
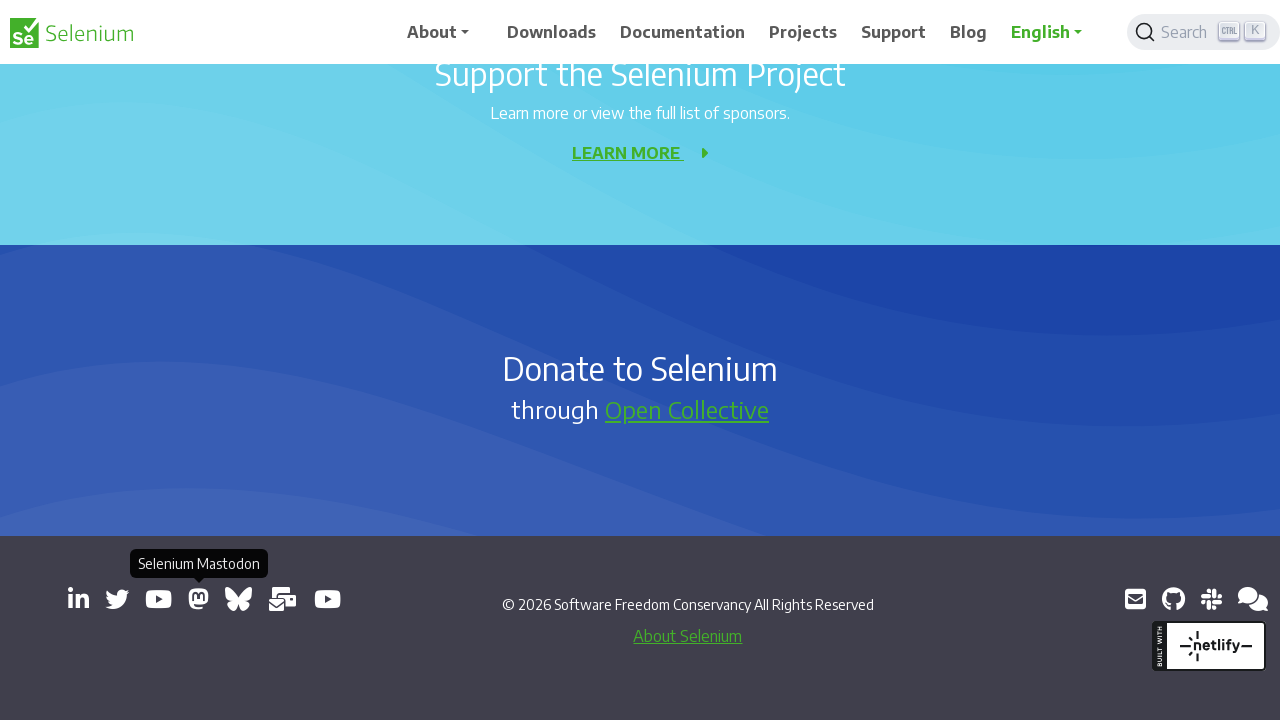

New page/tab opened and captured
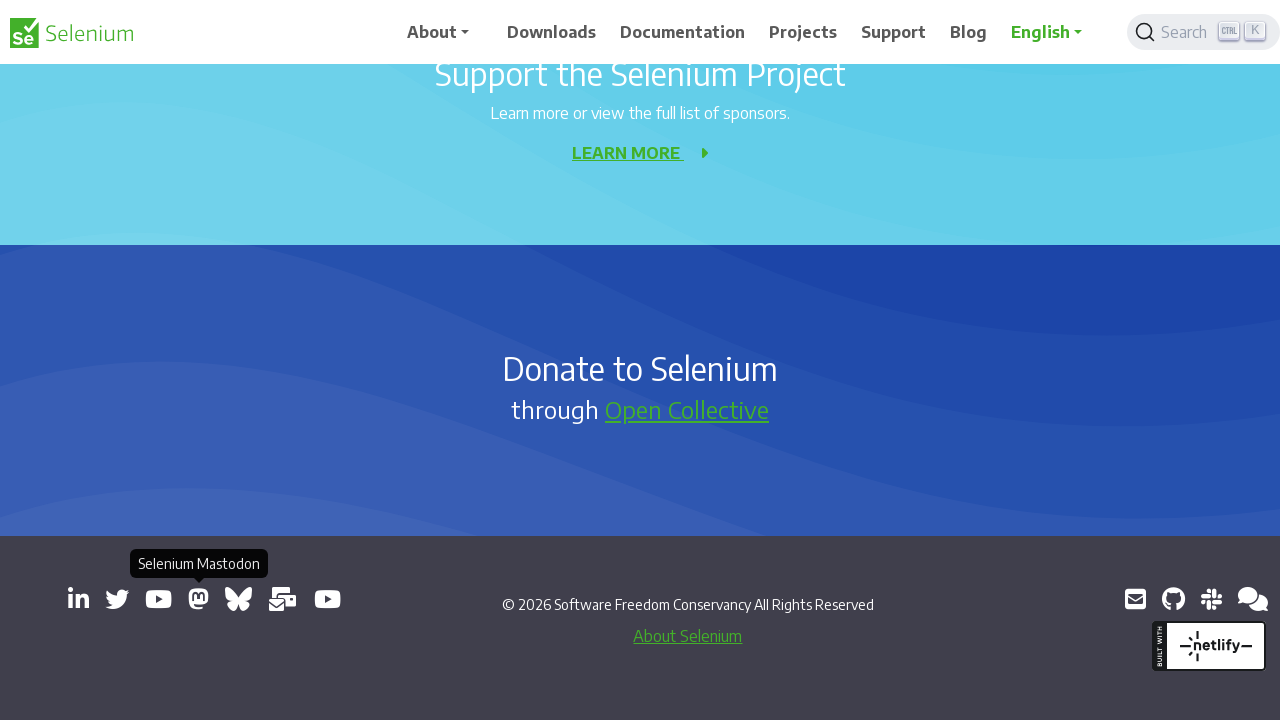

Added new page to opened_pages list
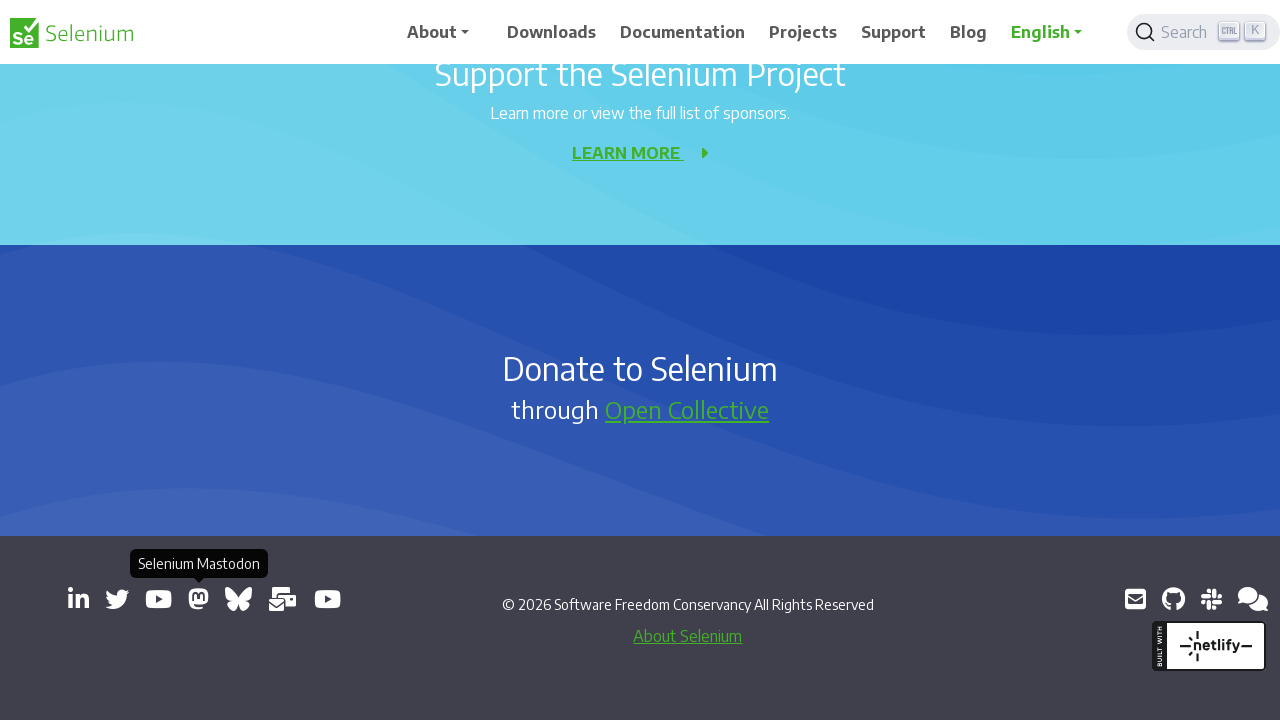

Retrieved href attribute from link: https://bsky.app/profile/seleniumconf.bsky.social
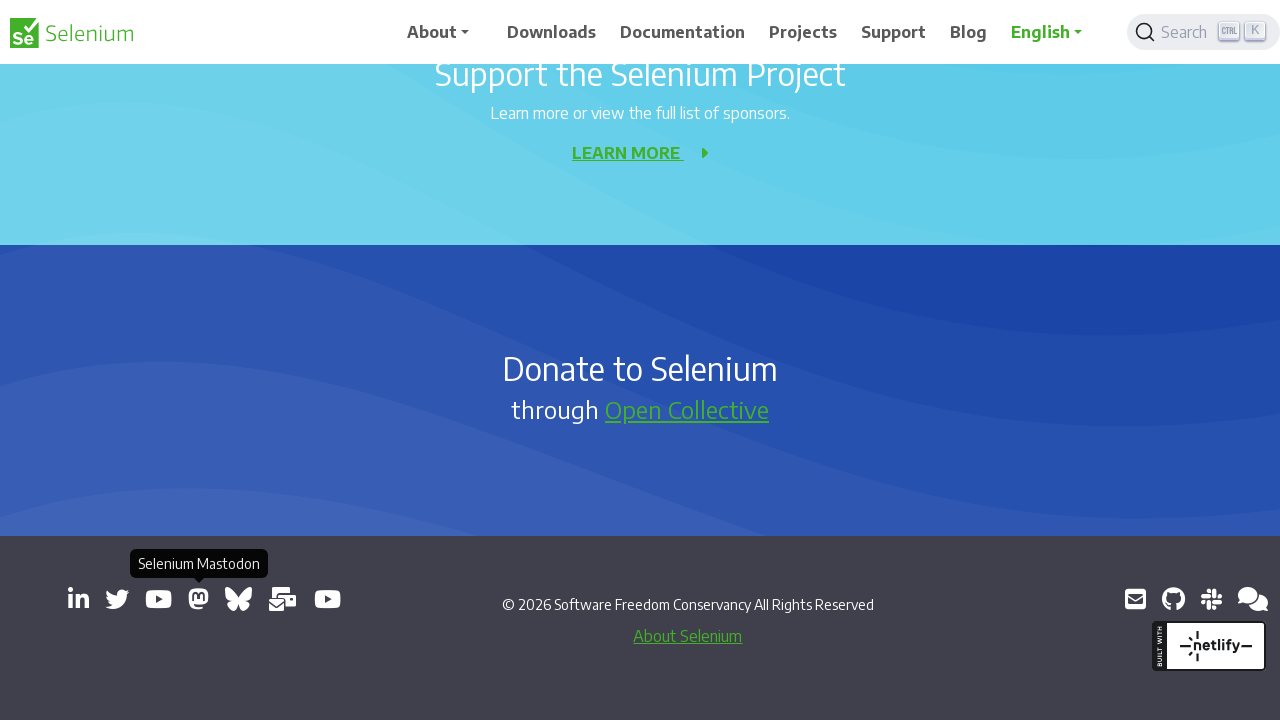

Clicked link to open new page/tab at (238, 599) on a[target='_blank'] >> nth=6
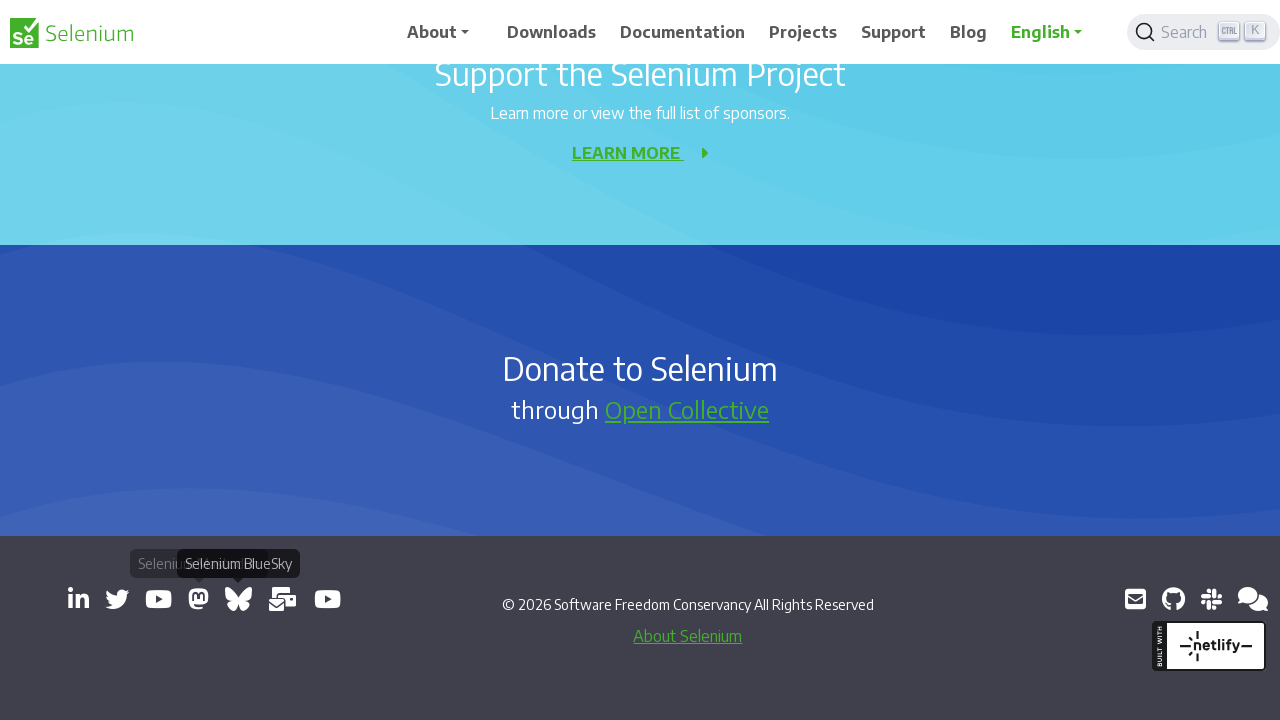

New page/tab opened and captured
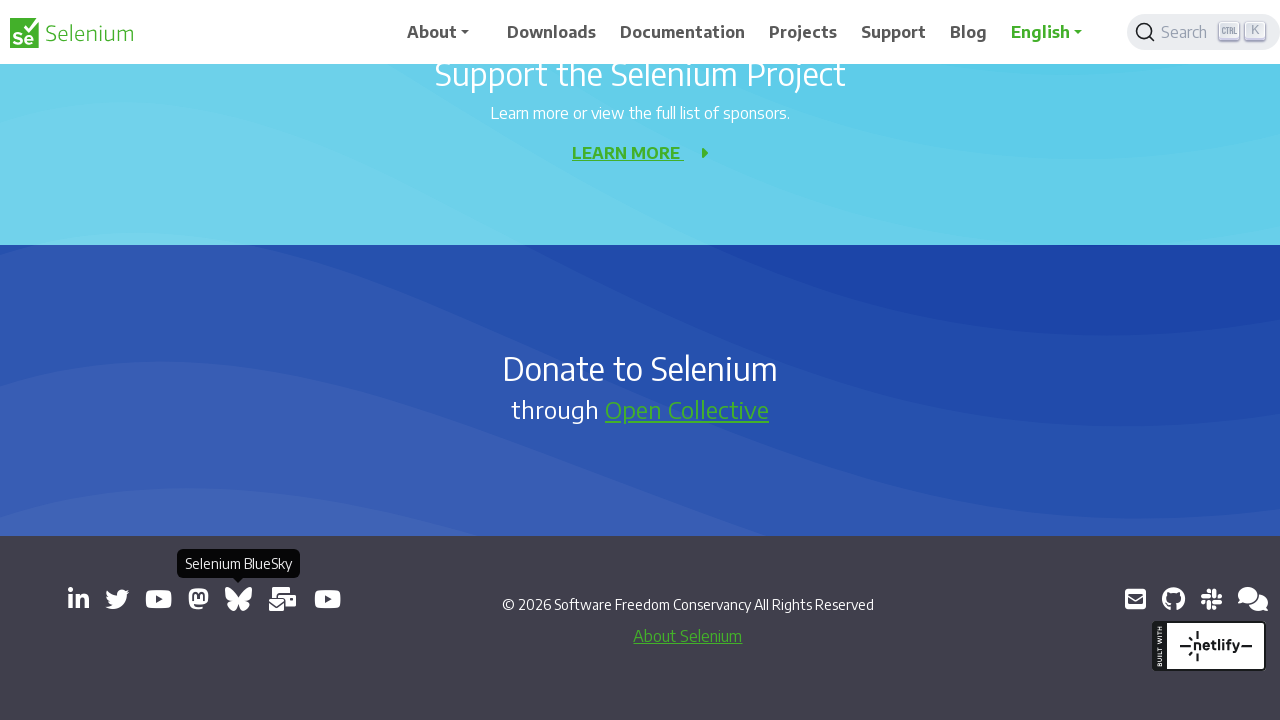

Added new page to opened_pages list
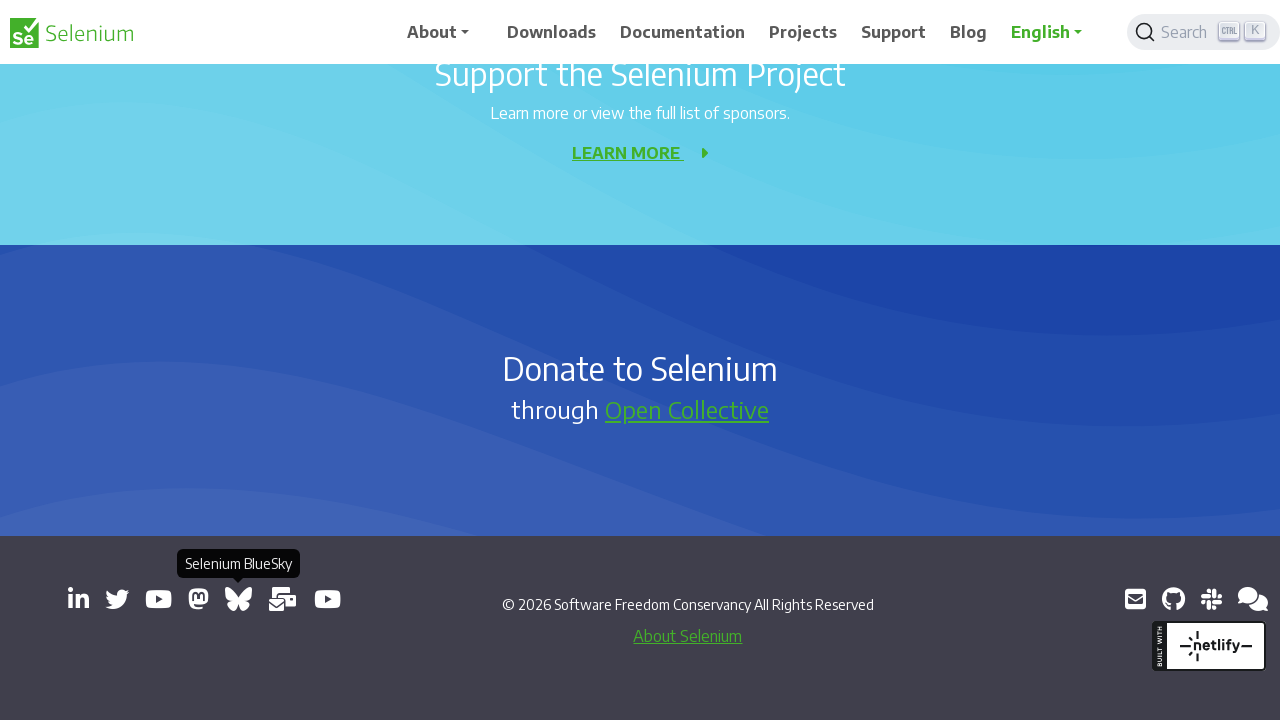

Retrieved href attribute from link: https://groups.google.com/group/selenium-users
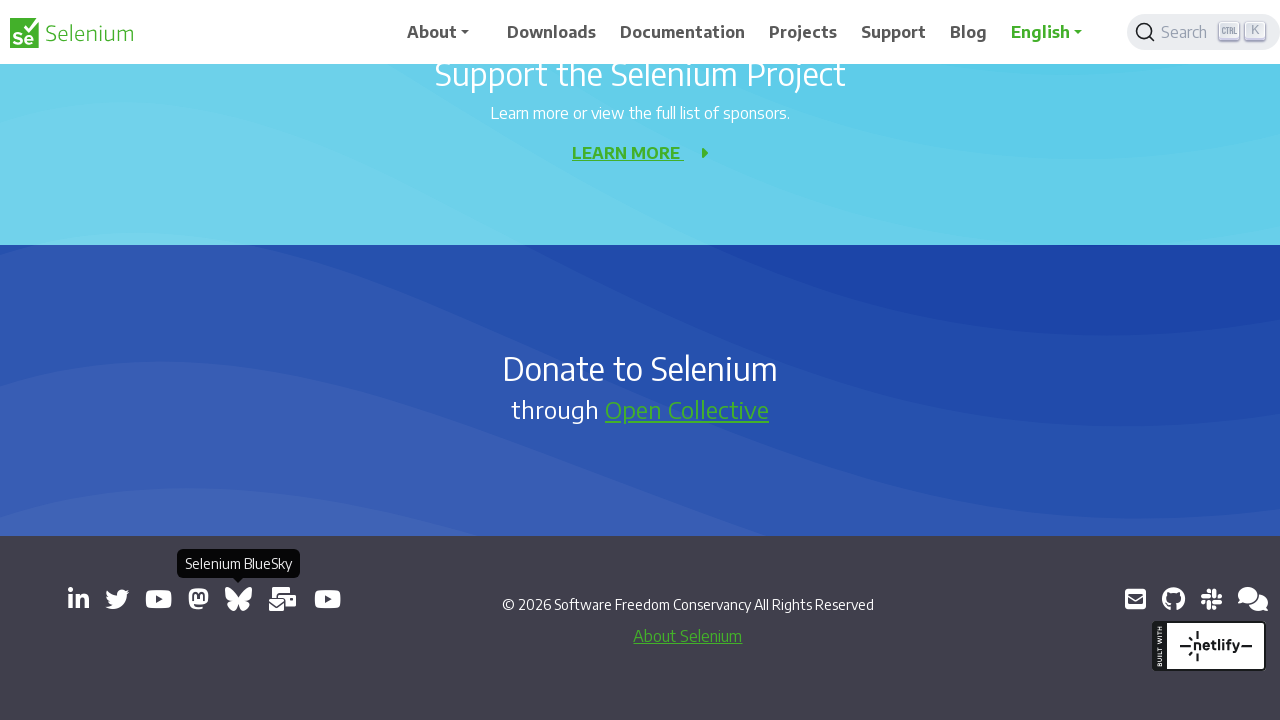

Clicked link to open new page/tab at (283, 599) on a[target='_blank'] >> nth=7
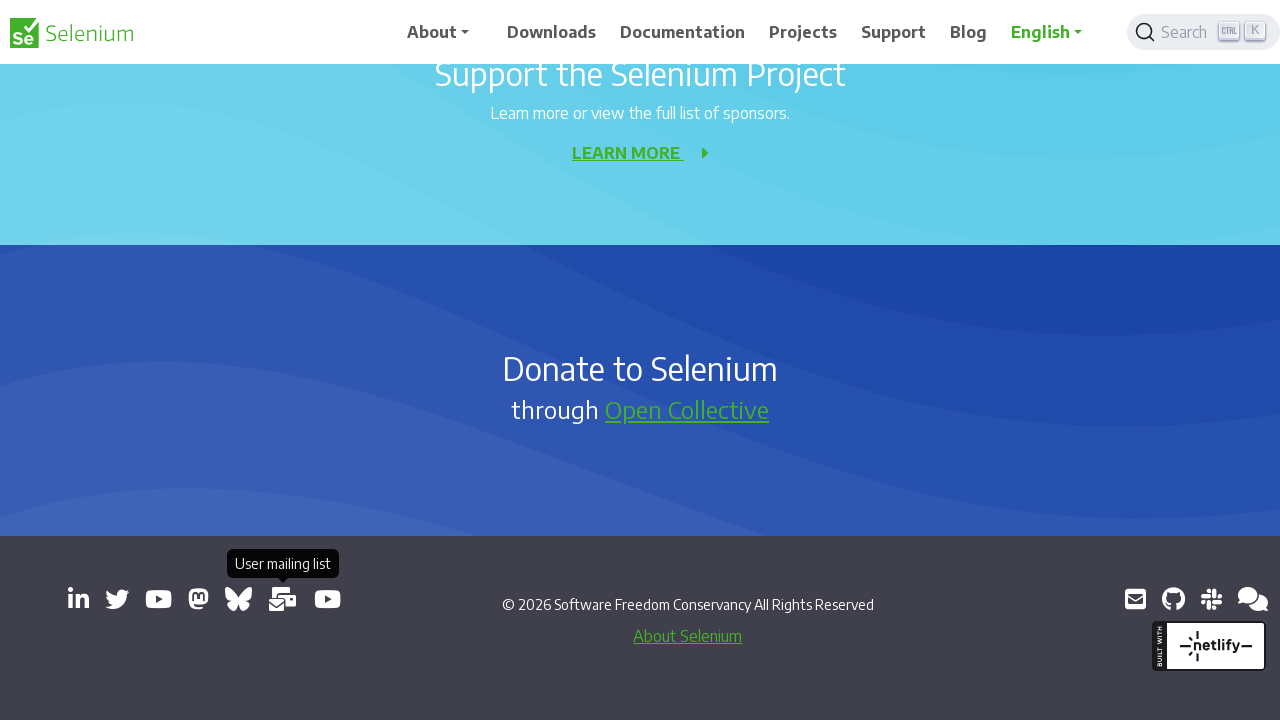

New page/tab opened and captured
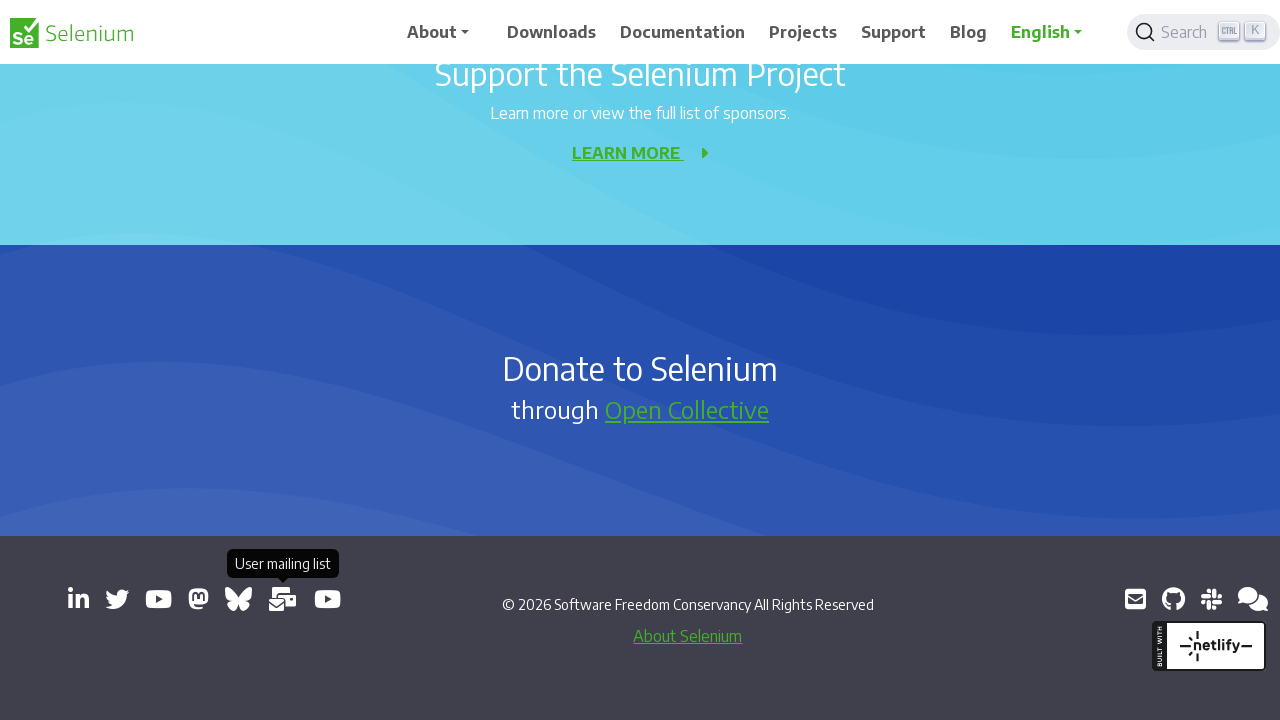

Added new page to opened_pages list
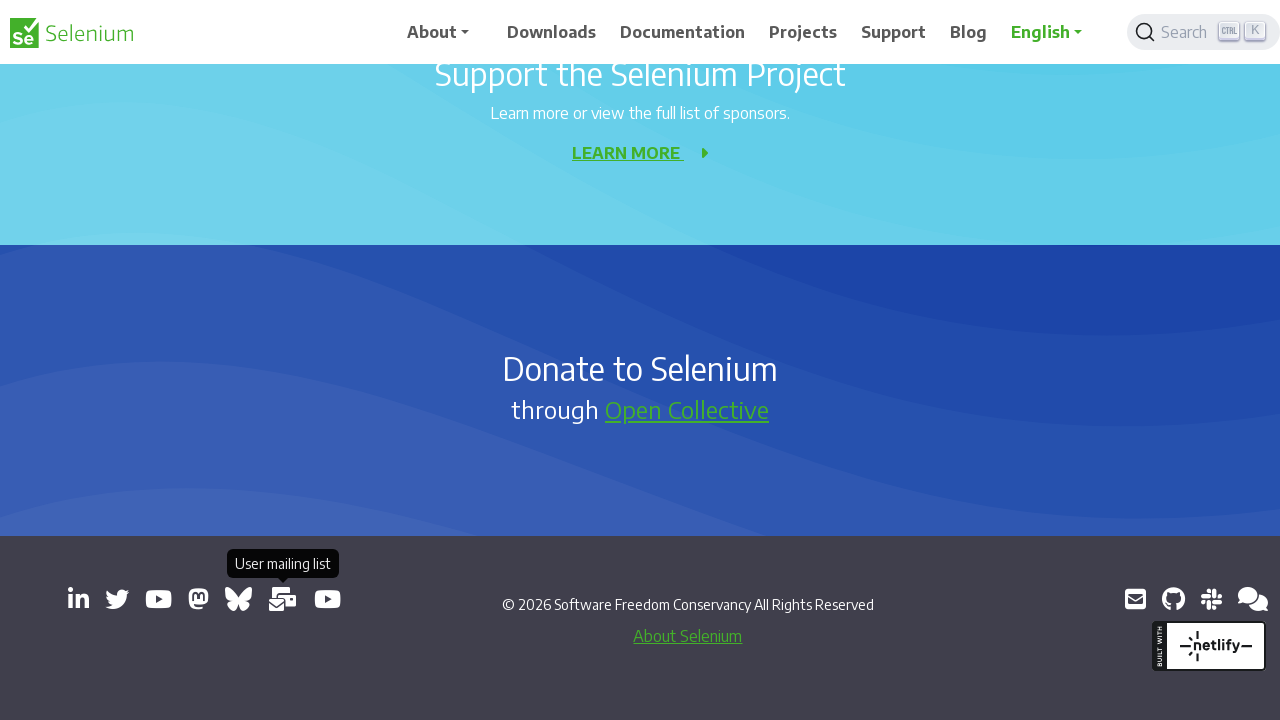

Retrieved href attribute from link: https://www.youtube.com/channel/UCbDlgX_613xNMrDqCe3QNEw
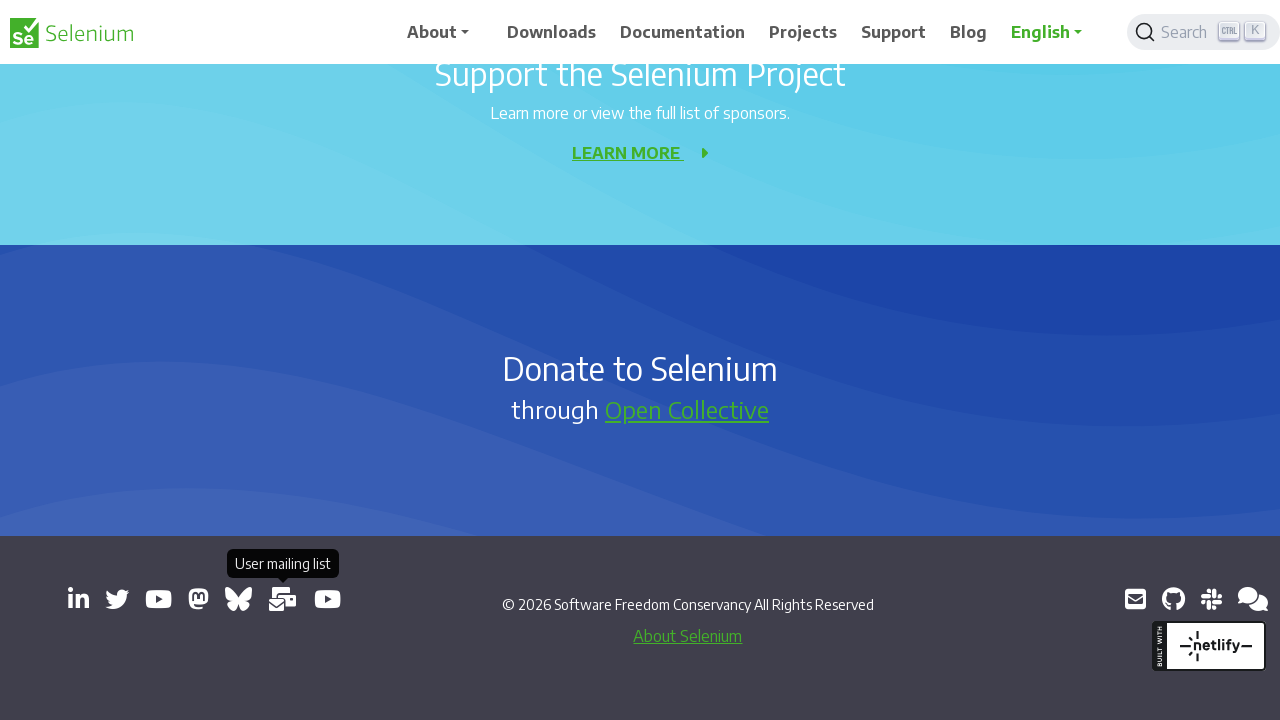

Clicked link to open new page/tab at (328, 599) on a[target='_blank'] >> nth=8
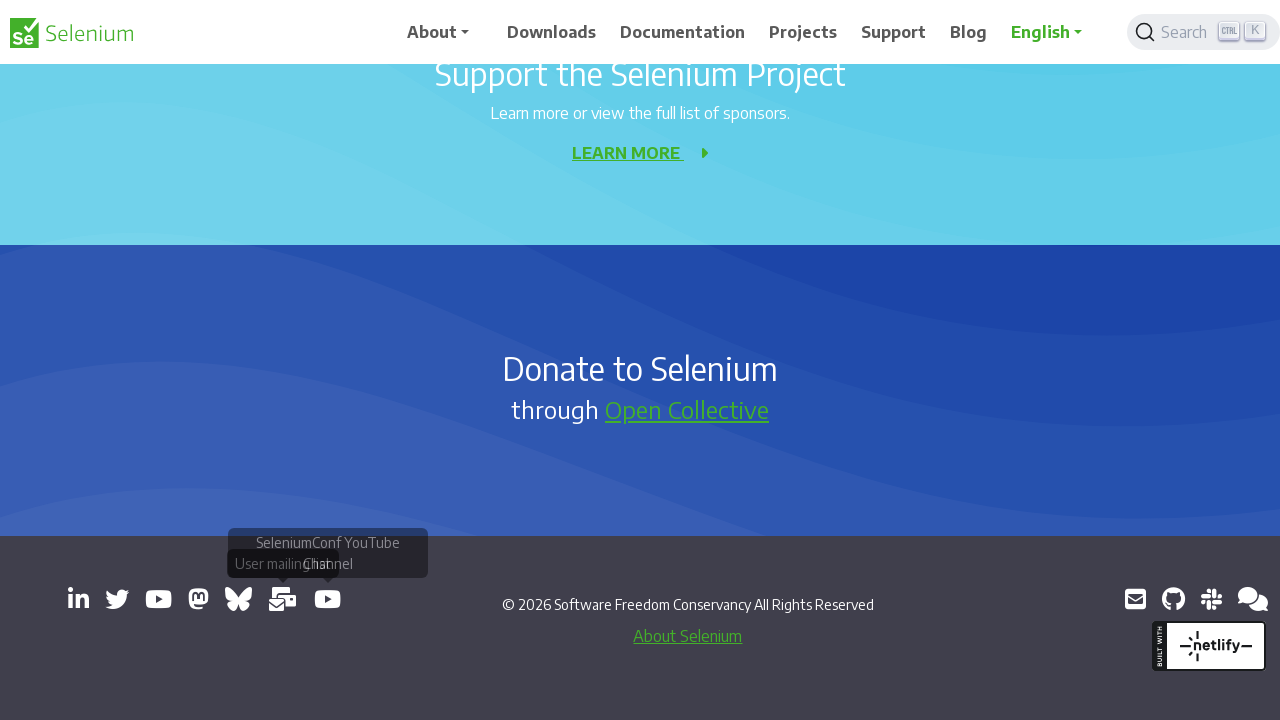

New page/tab opened and captured
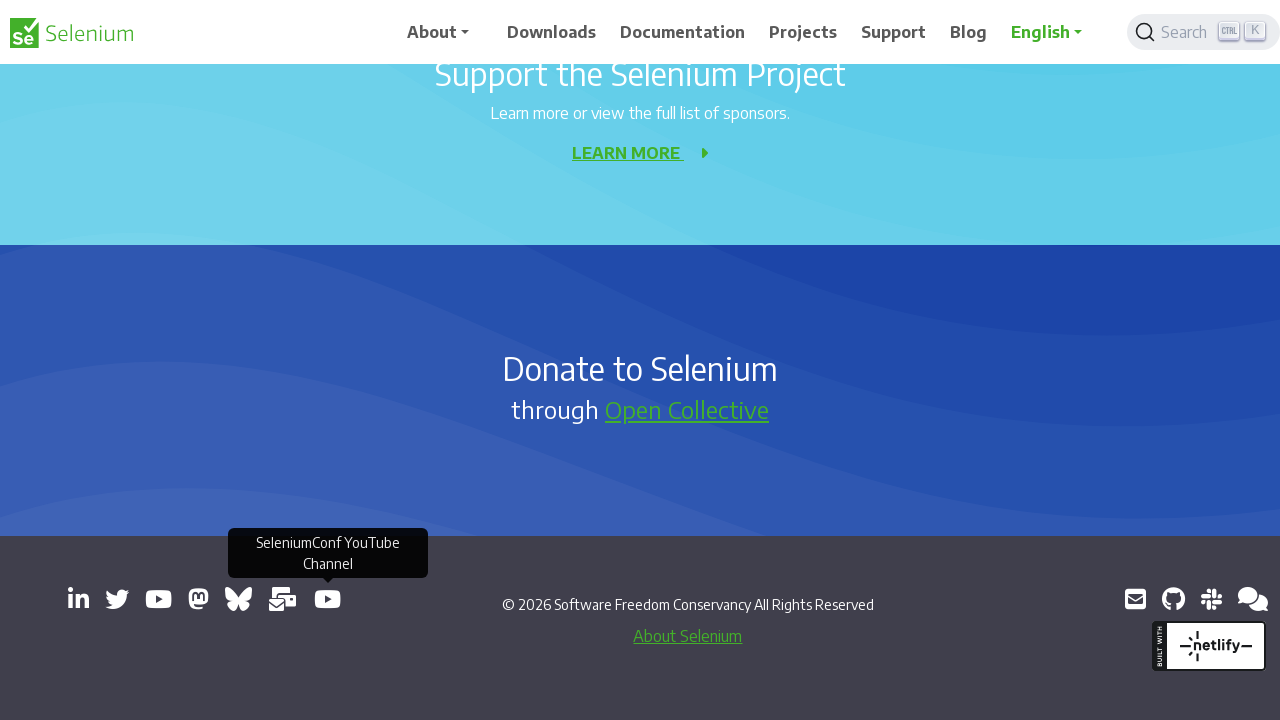

Added new page to opened_pages list
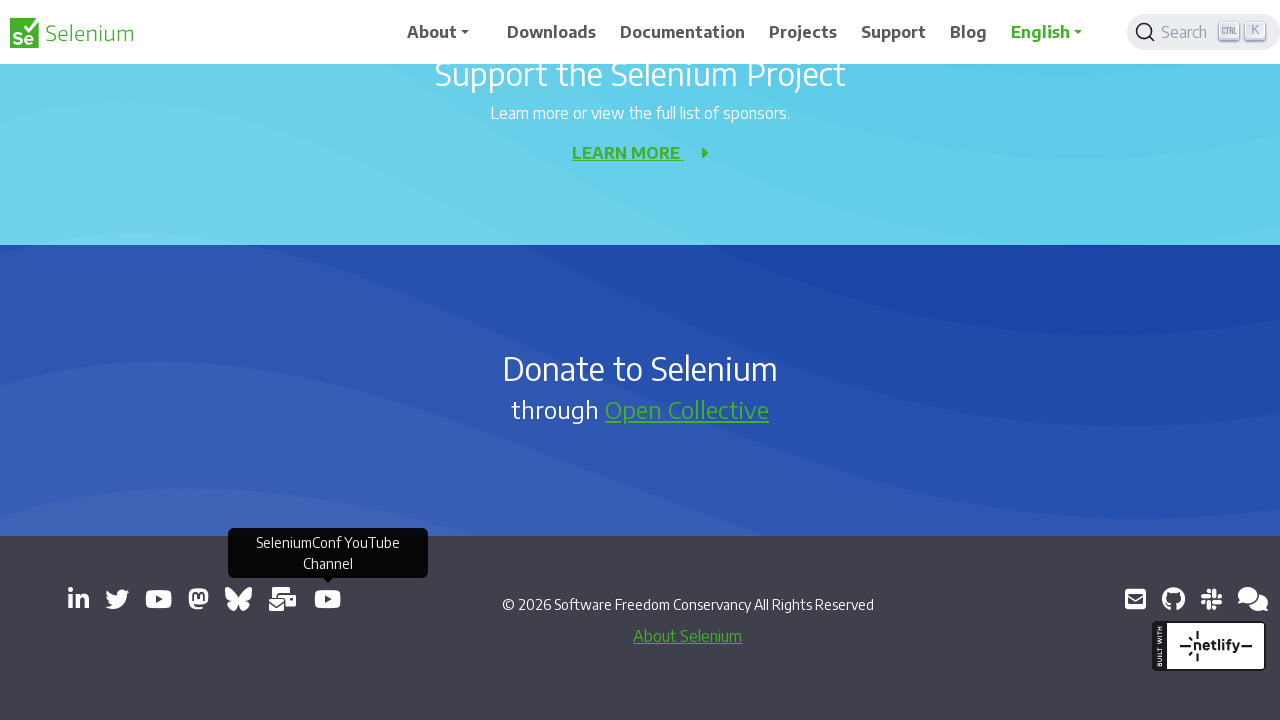

Retrieved href attribute from link: mailto:selenium@sfconservancy.org
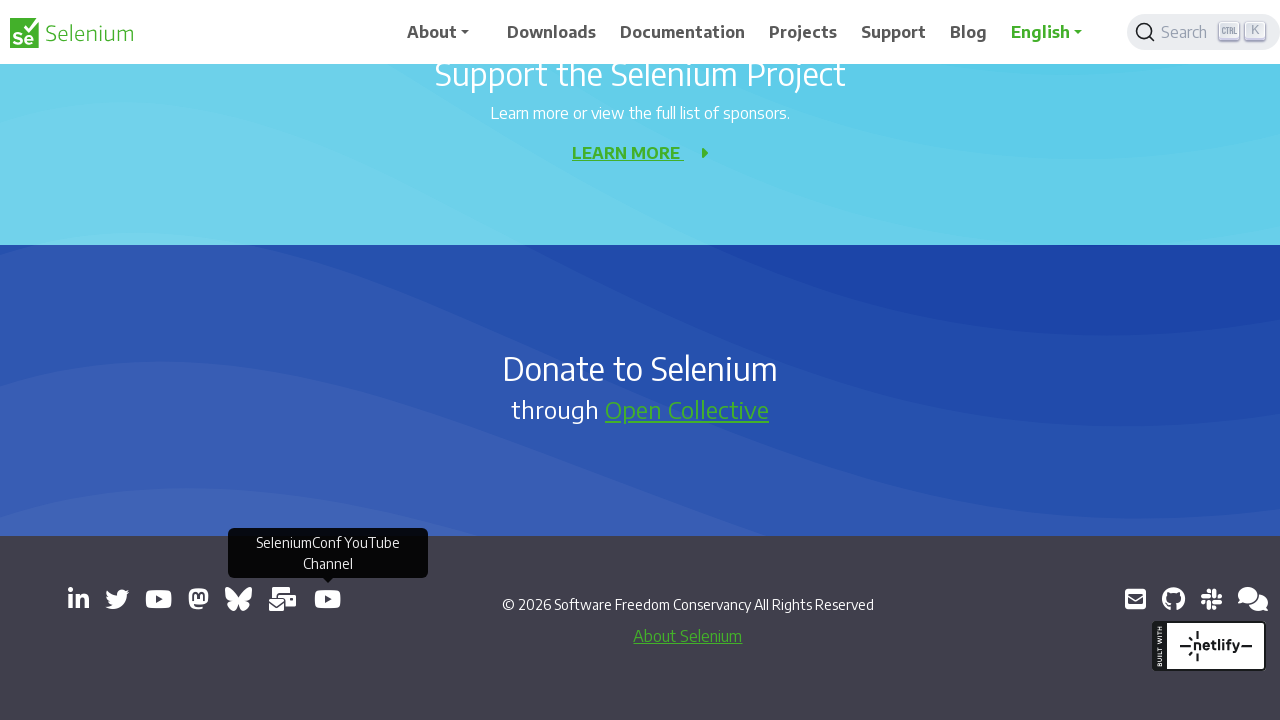

Retrieved href attribute from link: https://github.com/seleniumhq/selenium
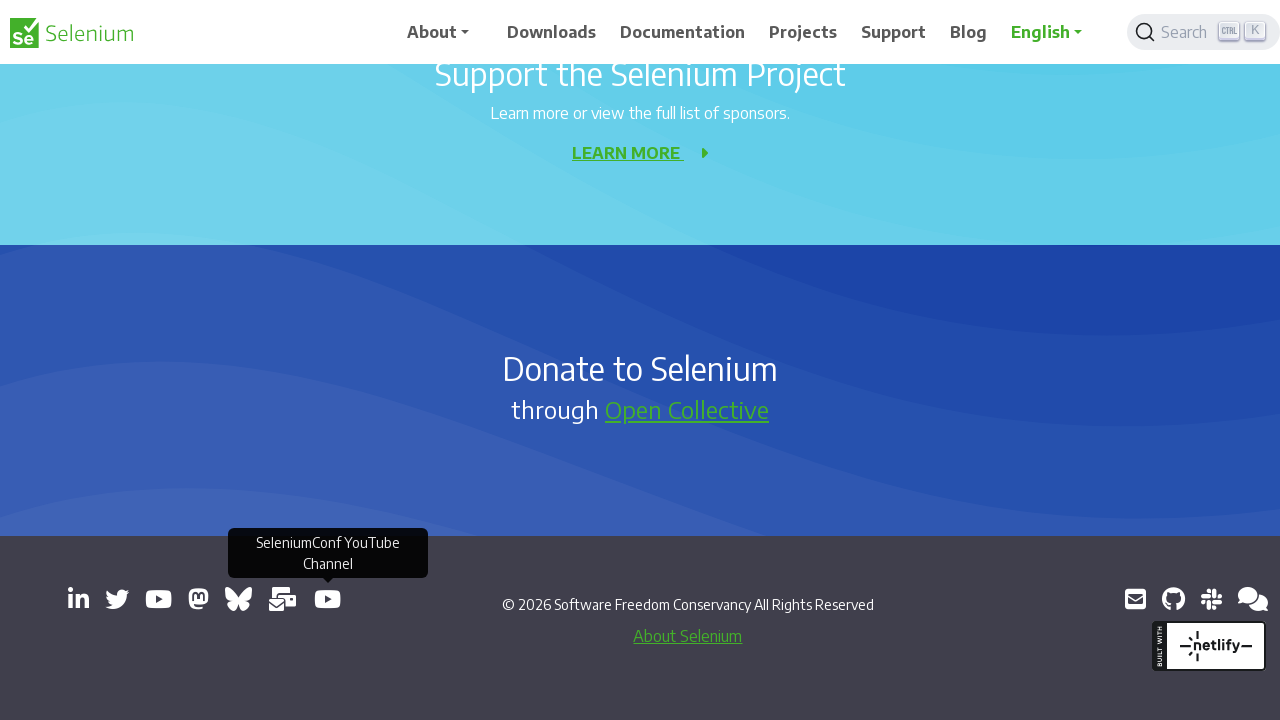

Clicked link to open new page/tab at (1173, 599) on a[target='_blank'] >> nth=10
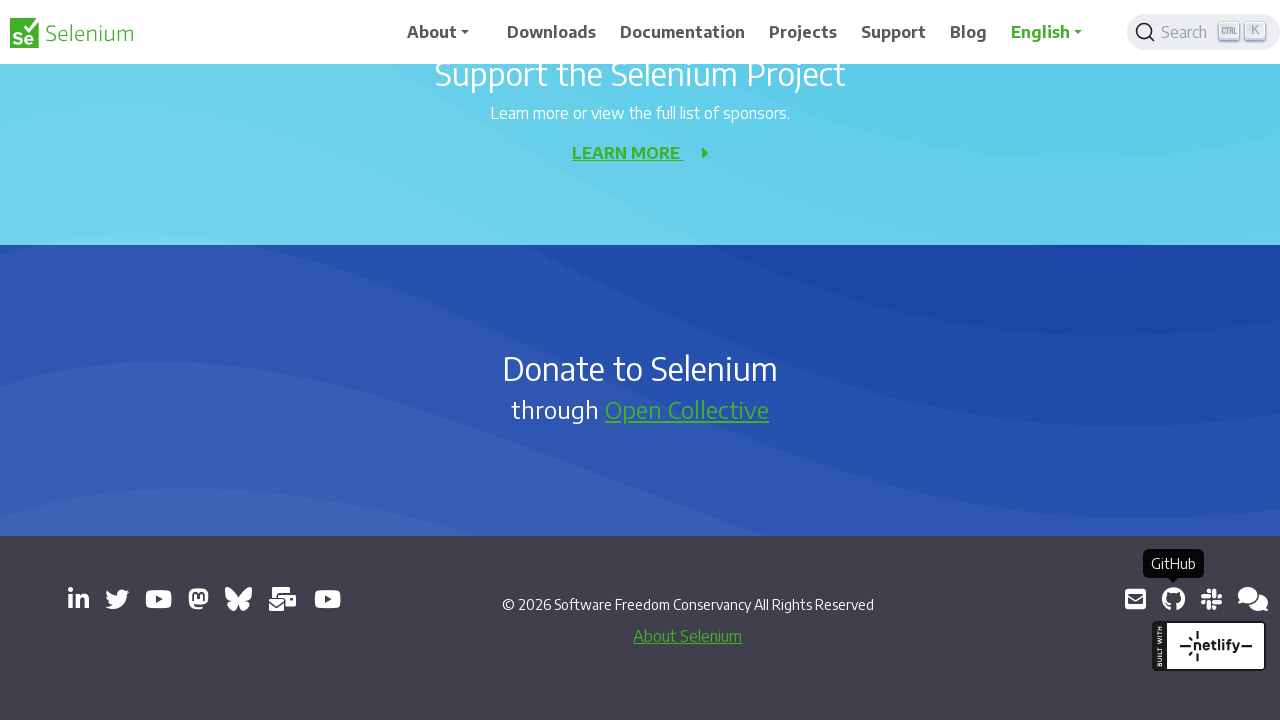

New page/tab opened and captured
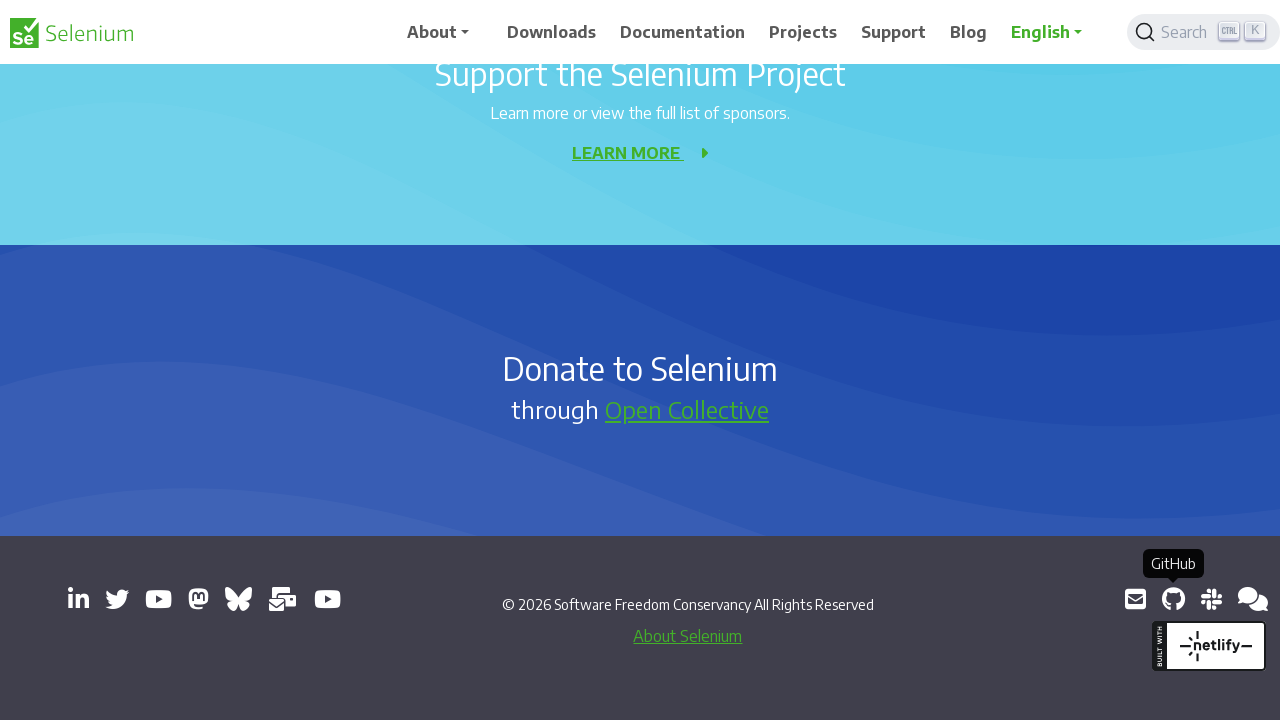

Added new page to opened_pages list
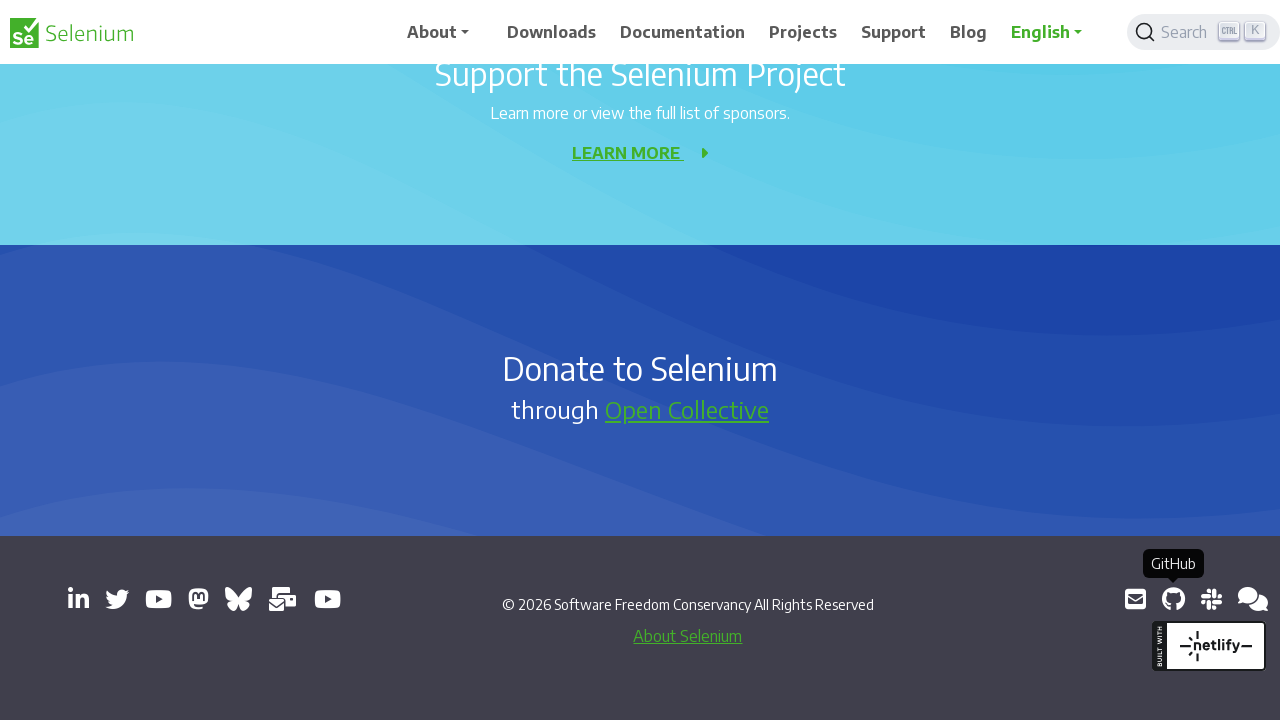

Retrieved href attribute from link: https://inviter.co/seleniumhq
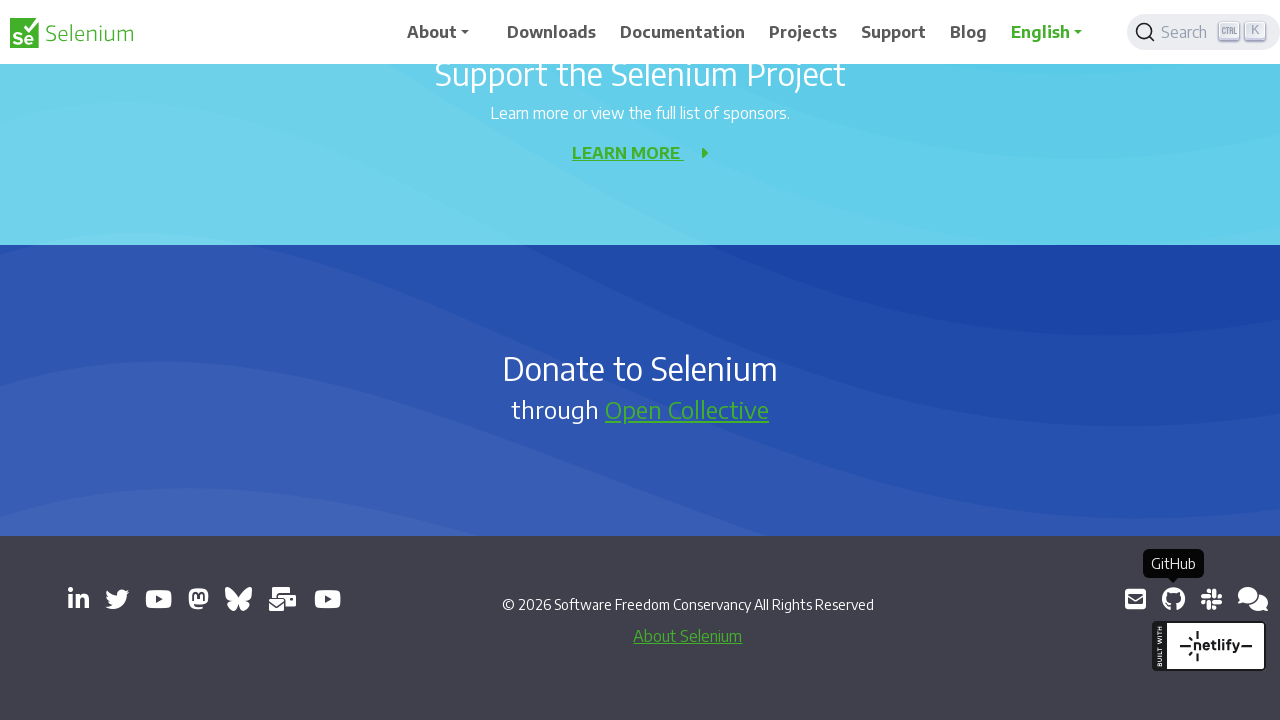

Clicked link to open new page/tab at (1211, 599) on a[target='_blank'] >> nth=11
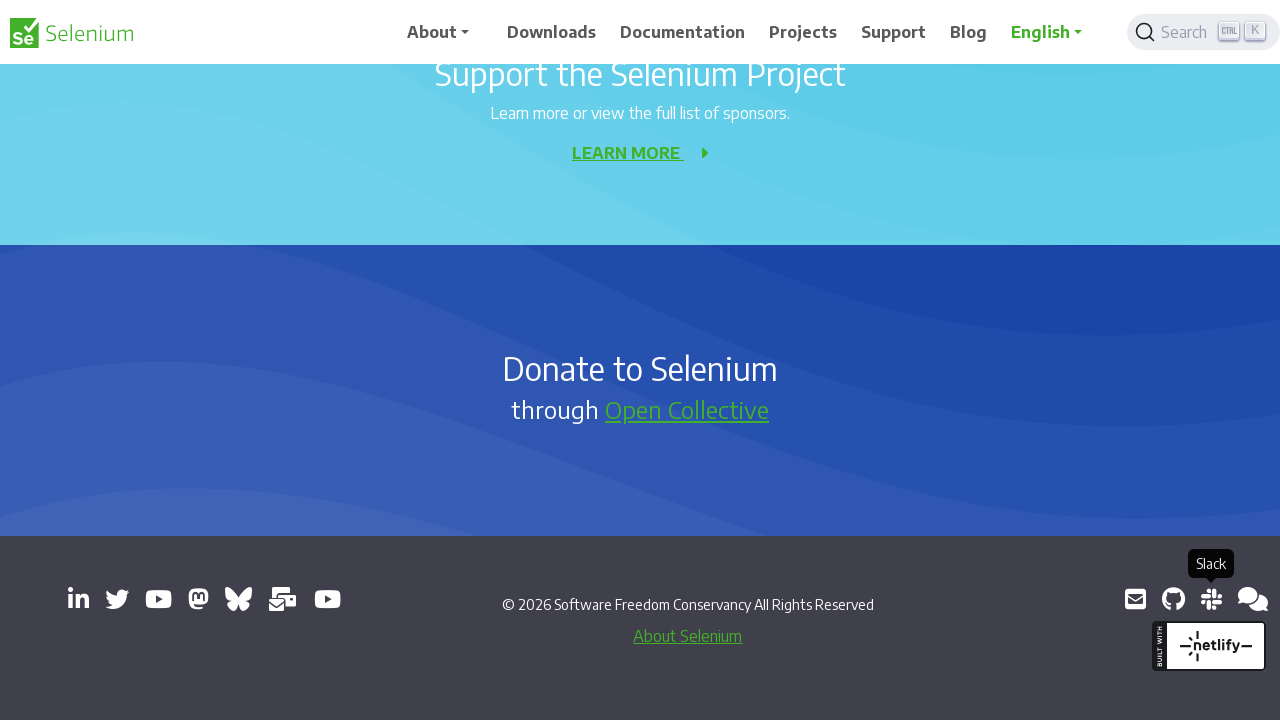

New page/tab opened and captured
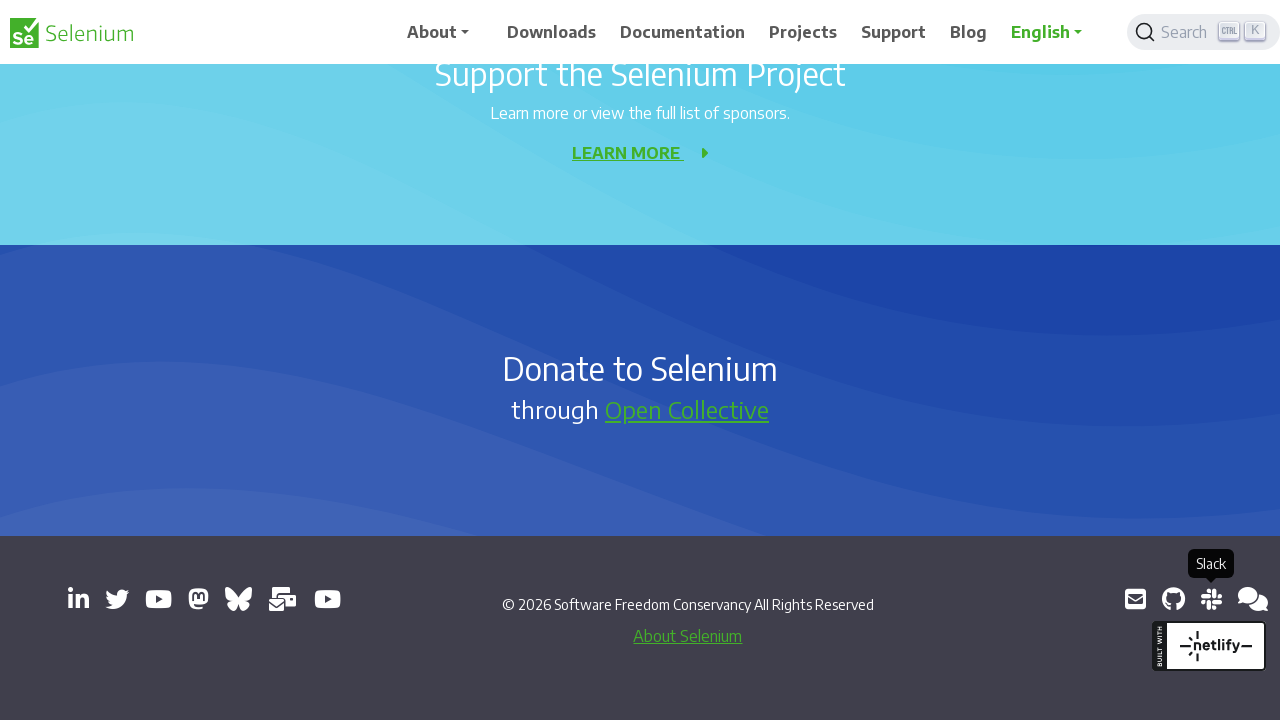

Added new page to opened_pages list
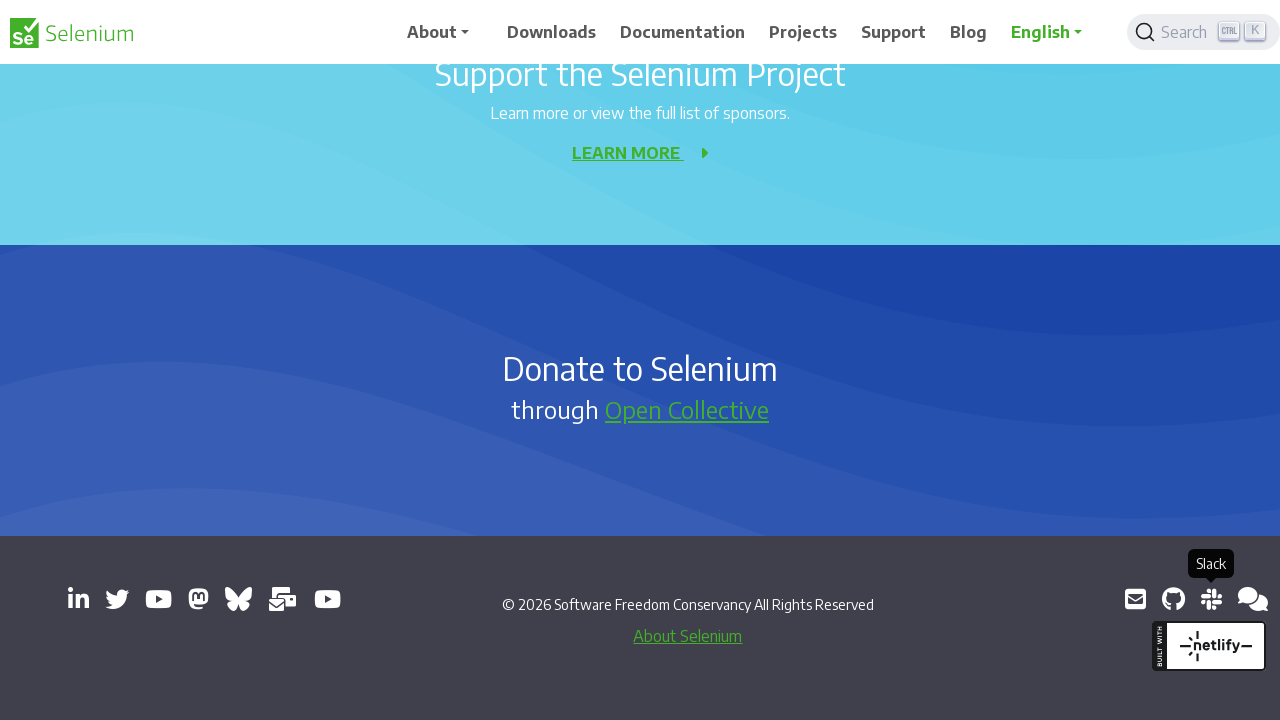

Retrieved href attribute from link: https://web.libera.chat/#selenium
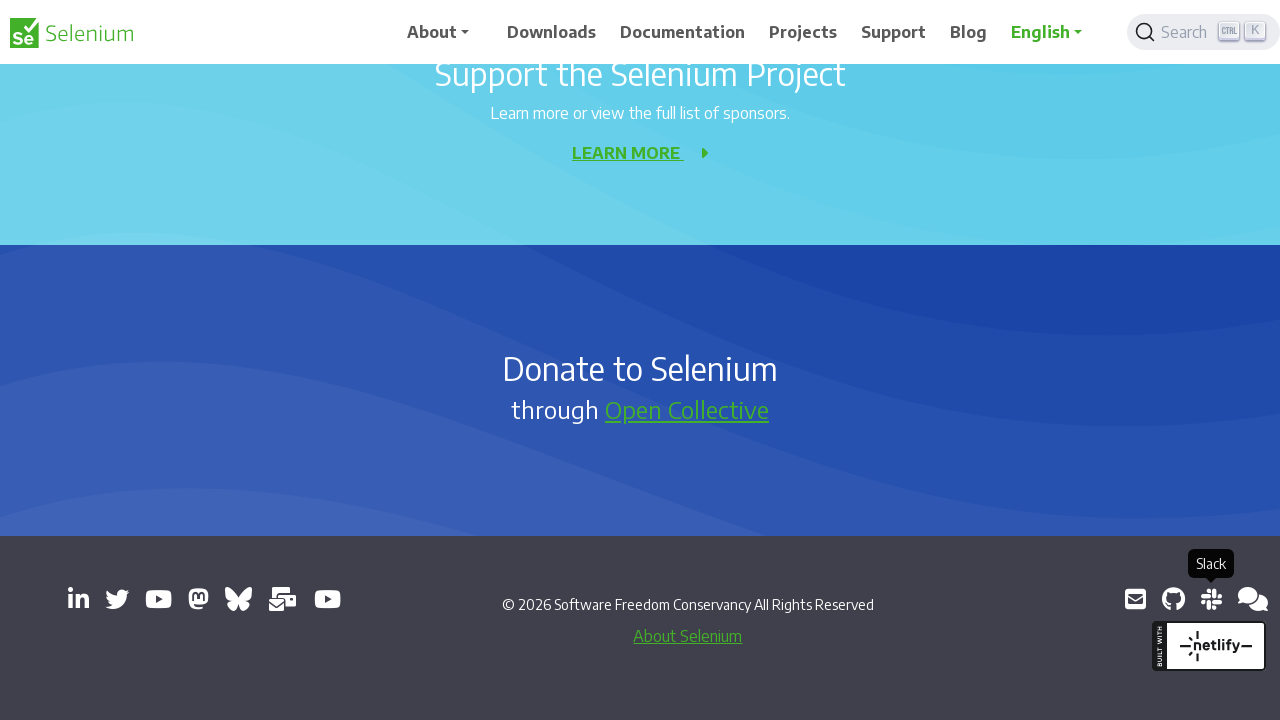

Clicked link to open new page/tab at (1253, 599) on a[target='_blank'] >> nth=12
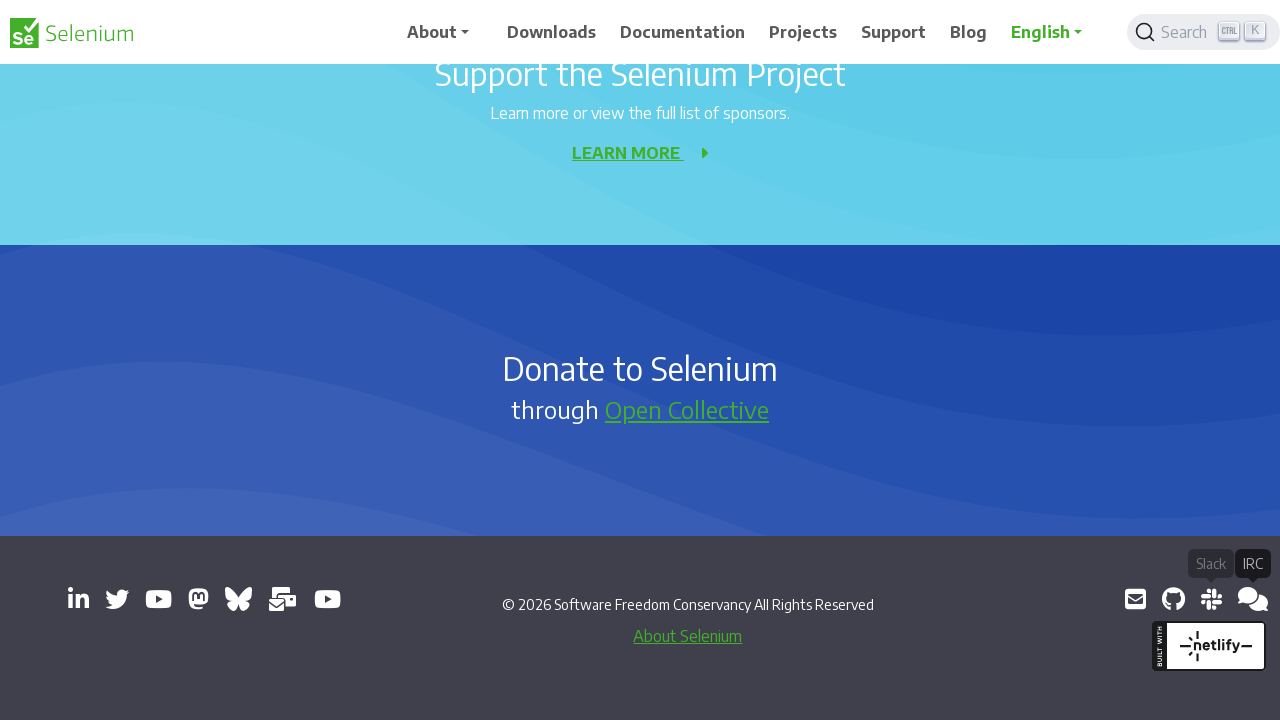

New page/tab opened and captured
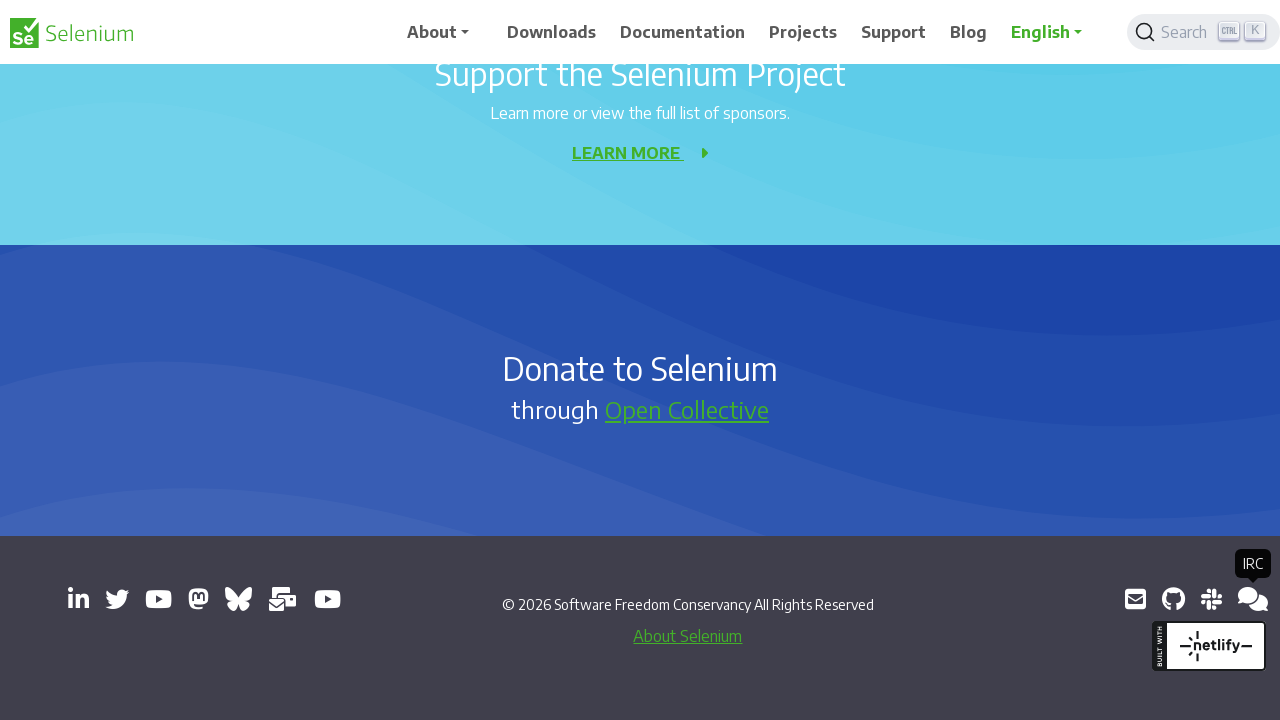

Added new page to opened_pages list
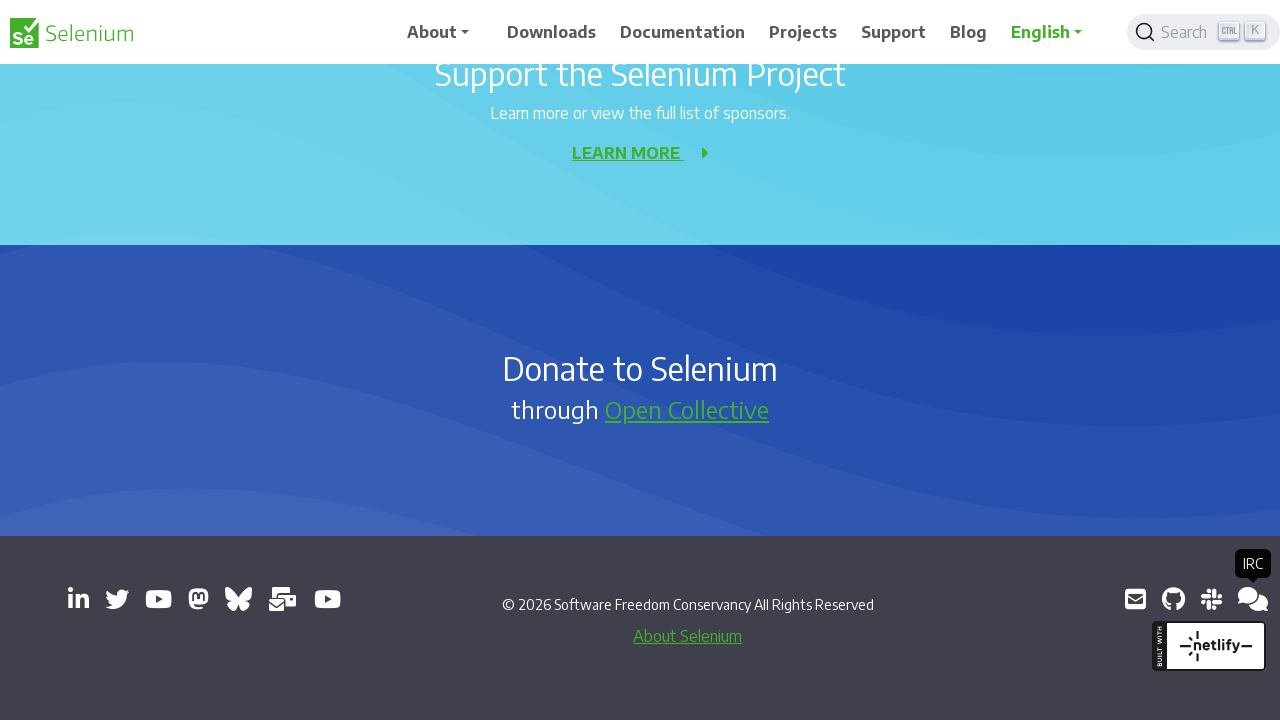

Retrieved href attribute from link: https://groups.google.com/g/selenium-developers
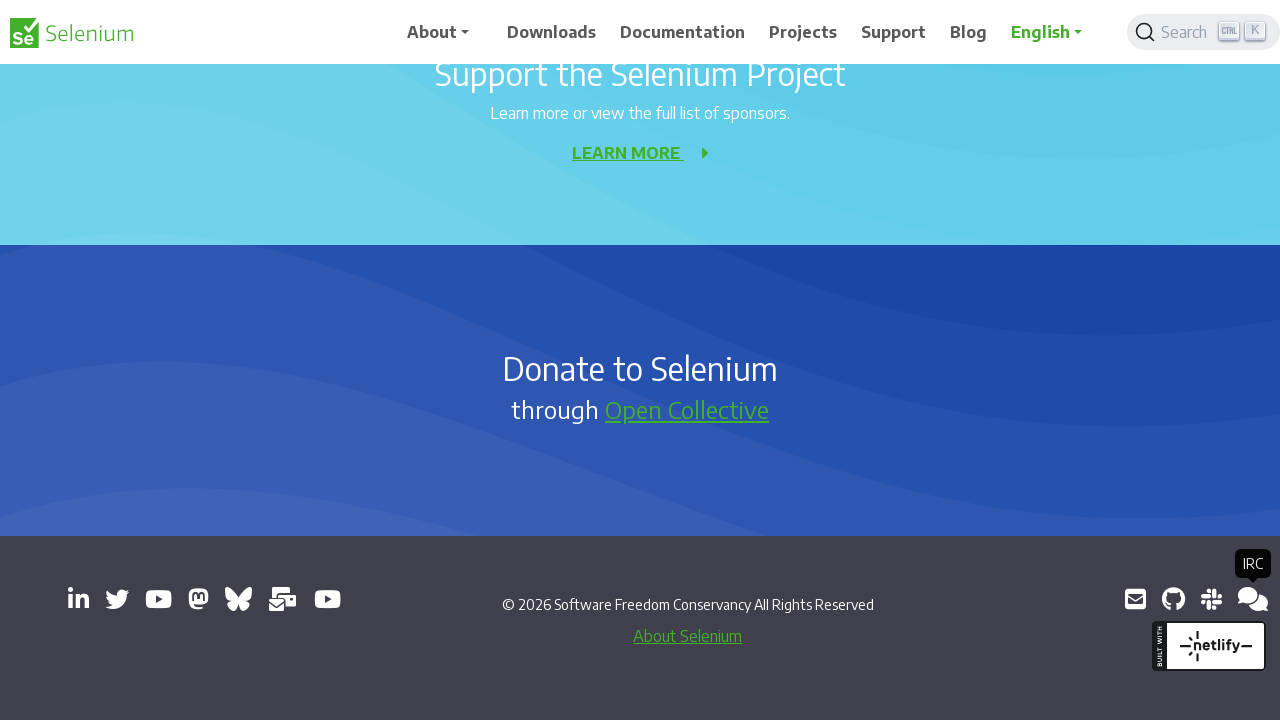

Clicked link to open new page/tab at (1248, 599) on a[target='_blank'] >> nth=13
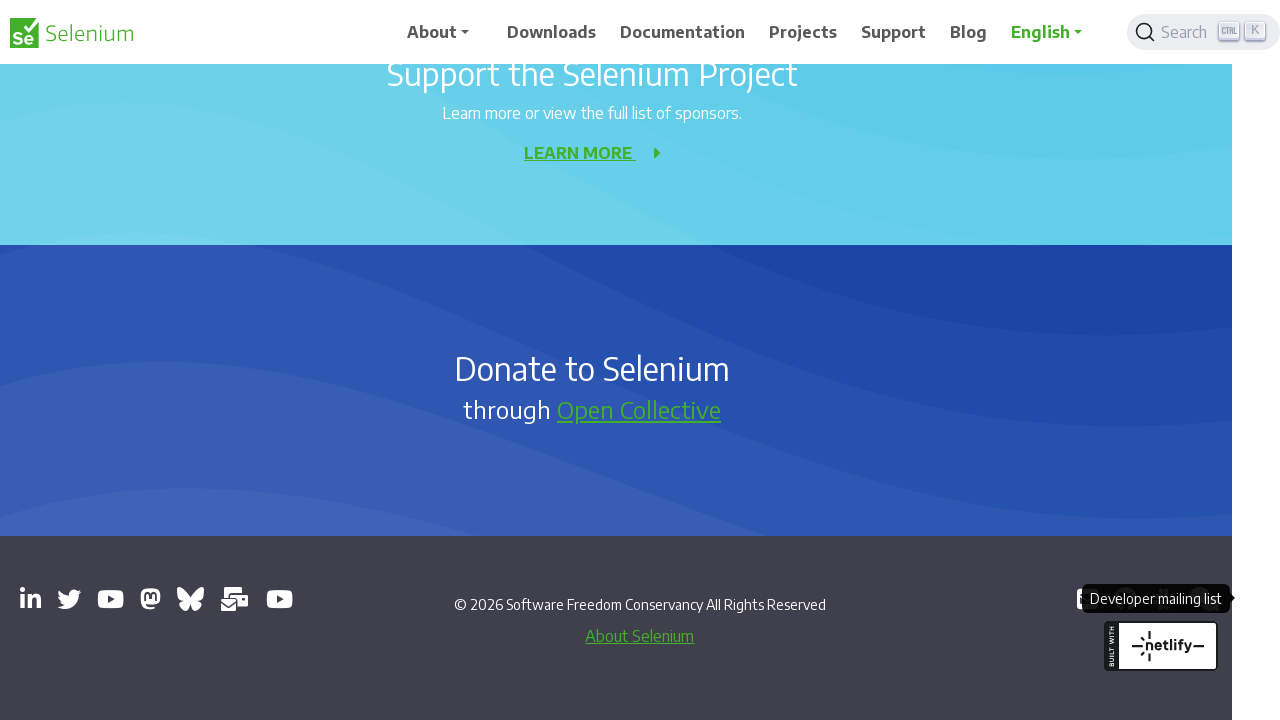

New page/tab opened and captured
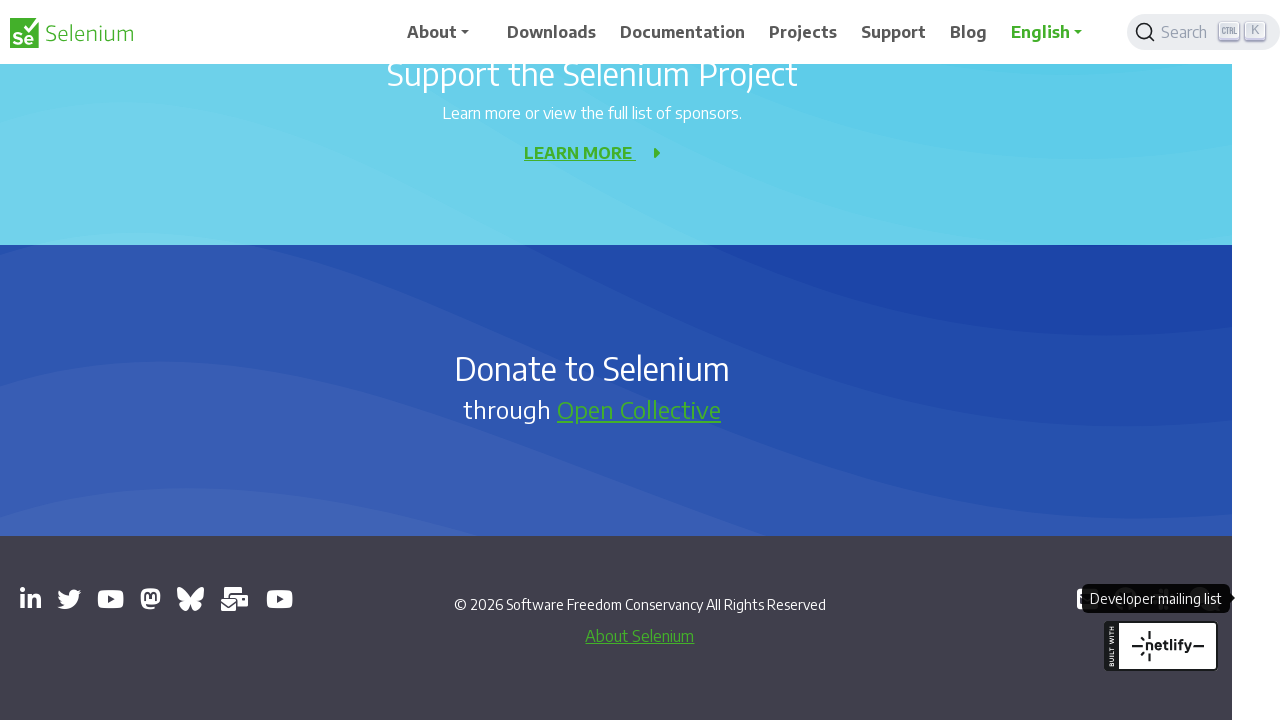

Added new page to opened_pages list
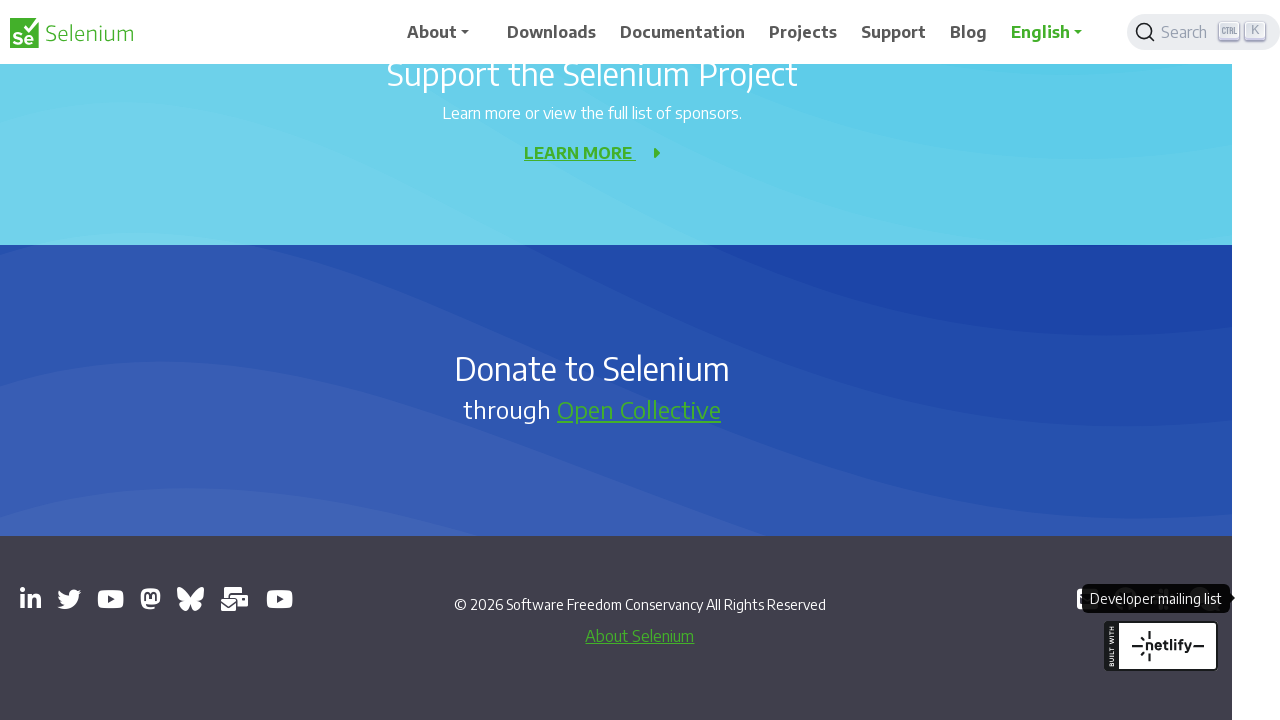

Waited for opened page to load: Register - SeleniumConf
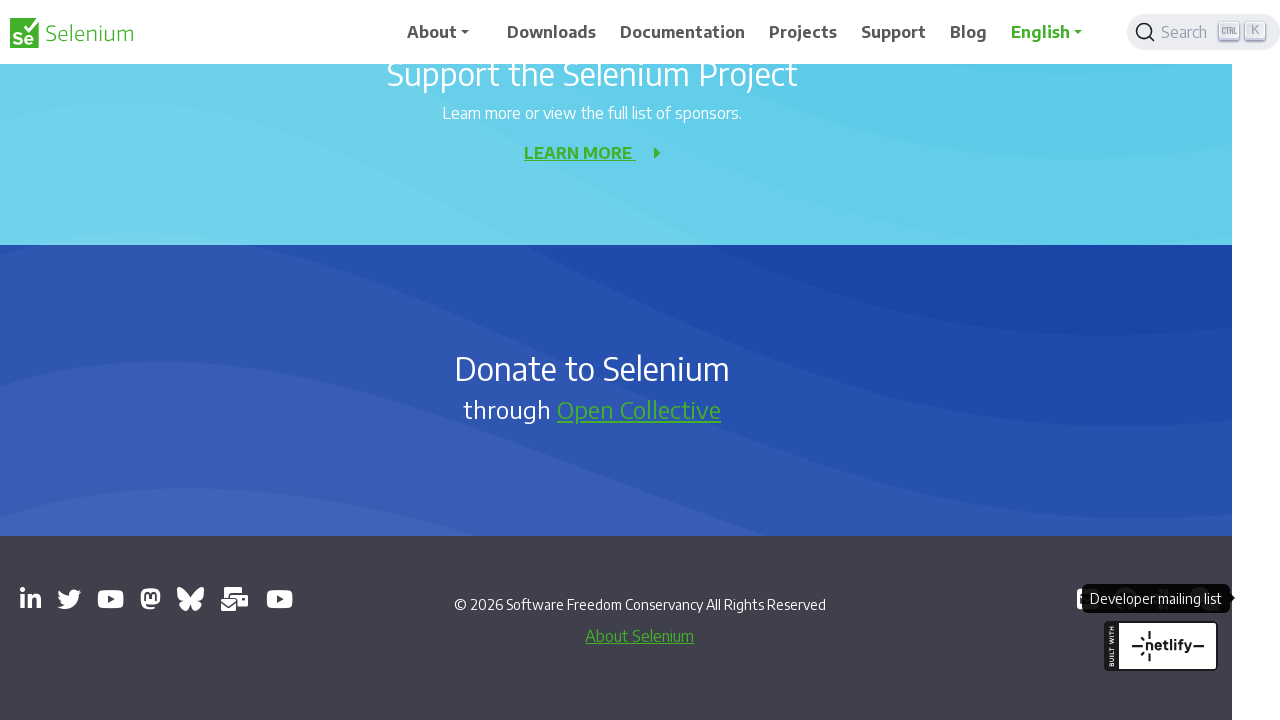

Printed page title: Register - SeleniumConf
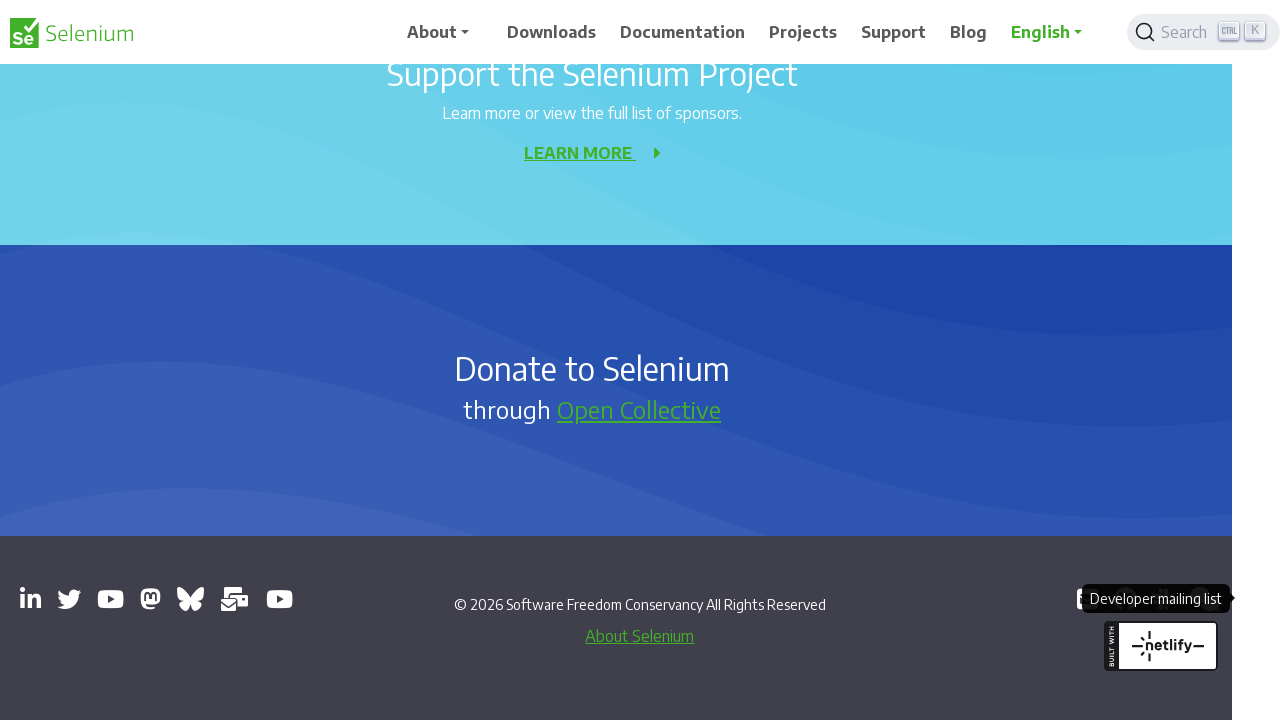

Closed opened page/tab
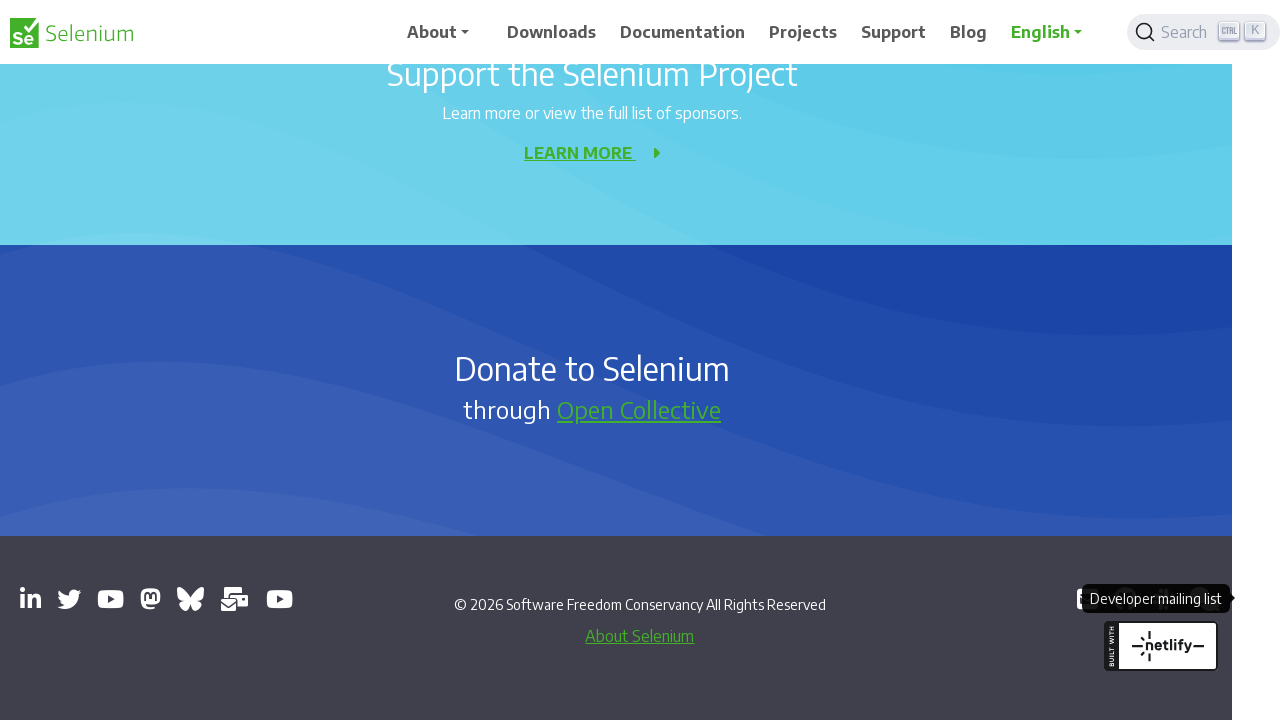

Waited for opened page to load: 
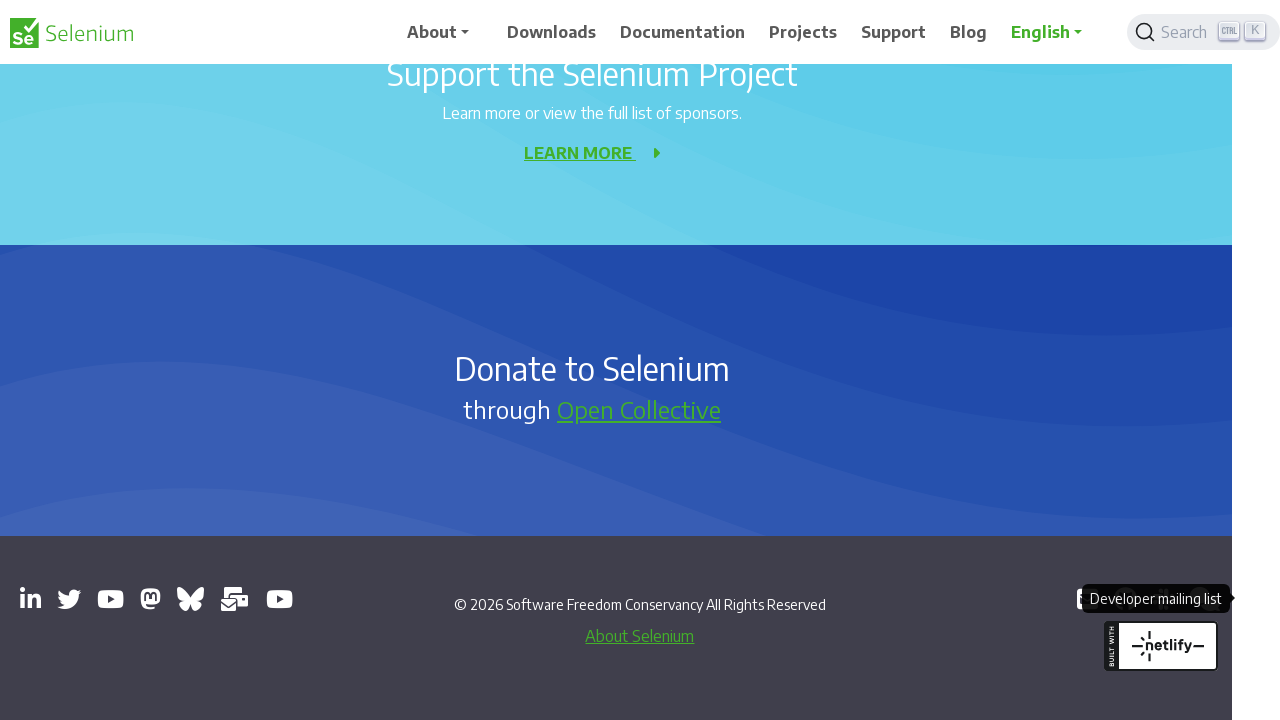

Printed page title: 
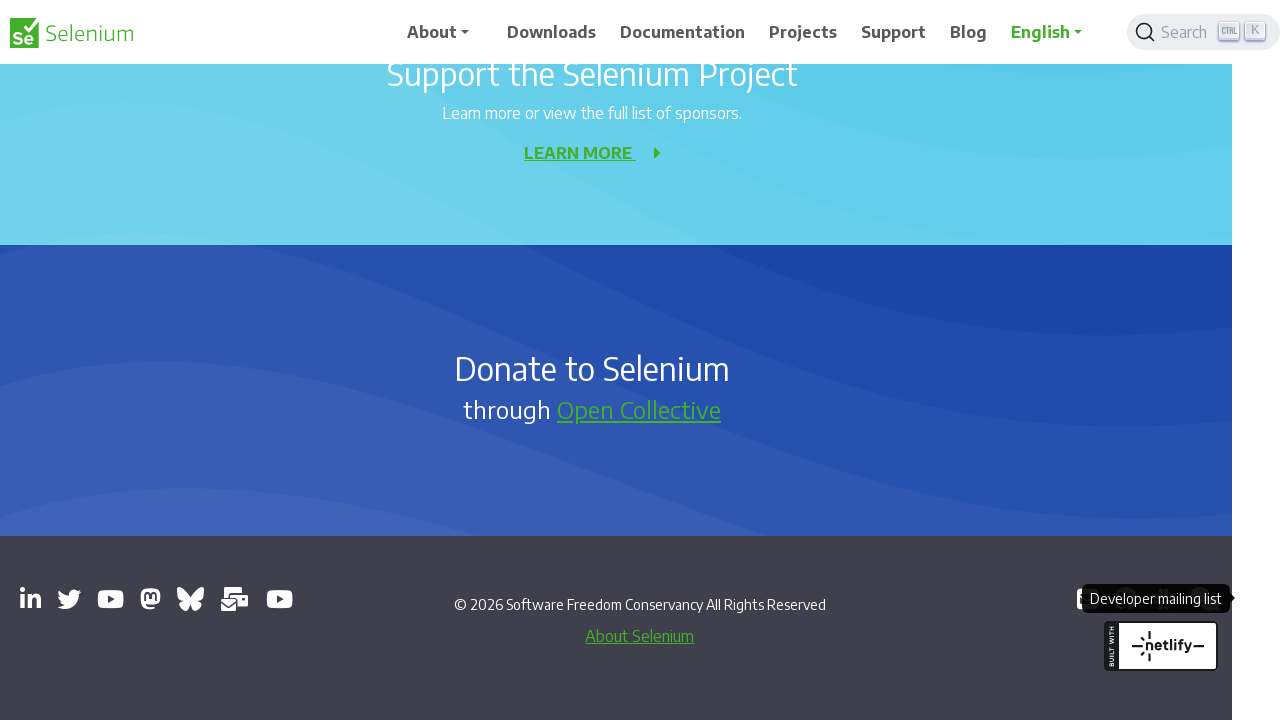

Closed opened page/tab
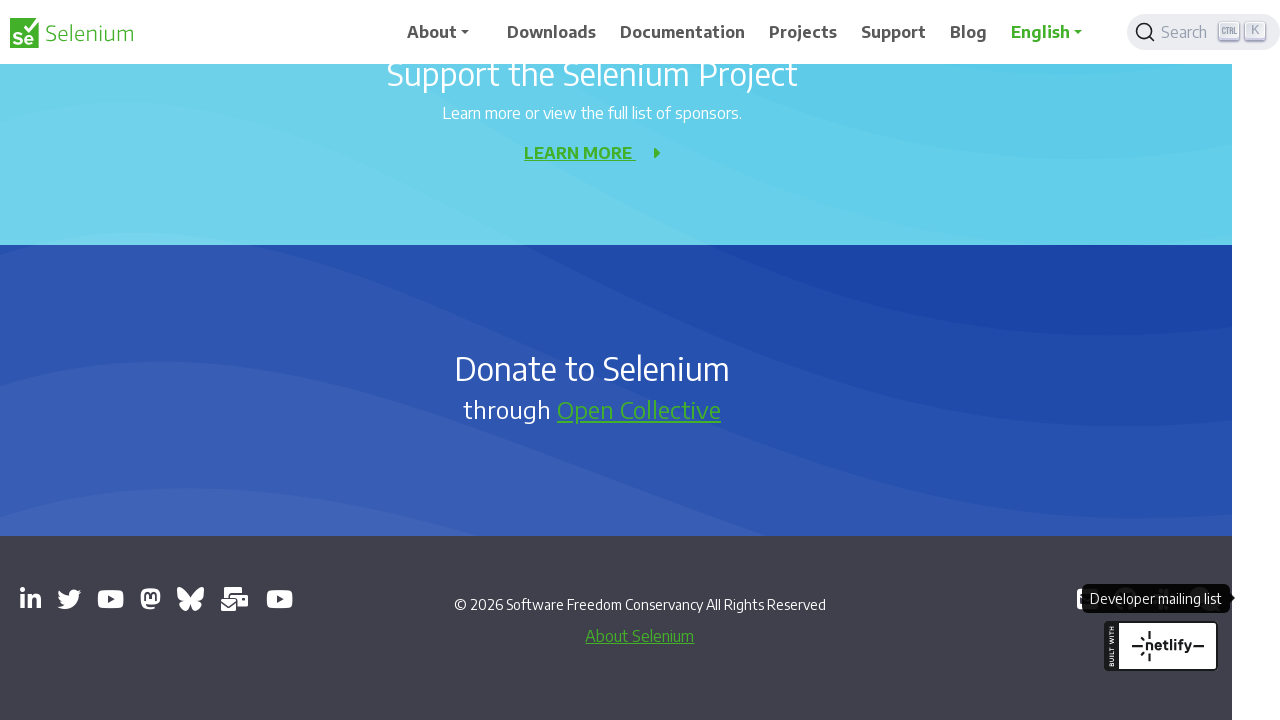

Waited for opened page to load: 
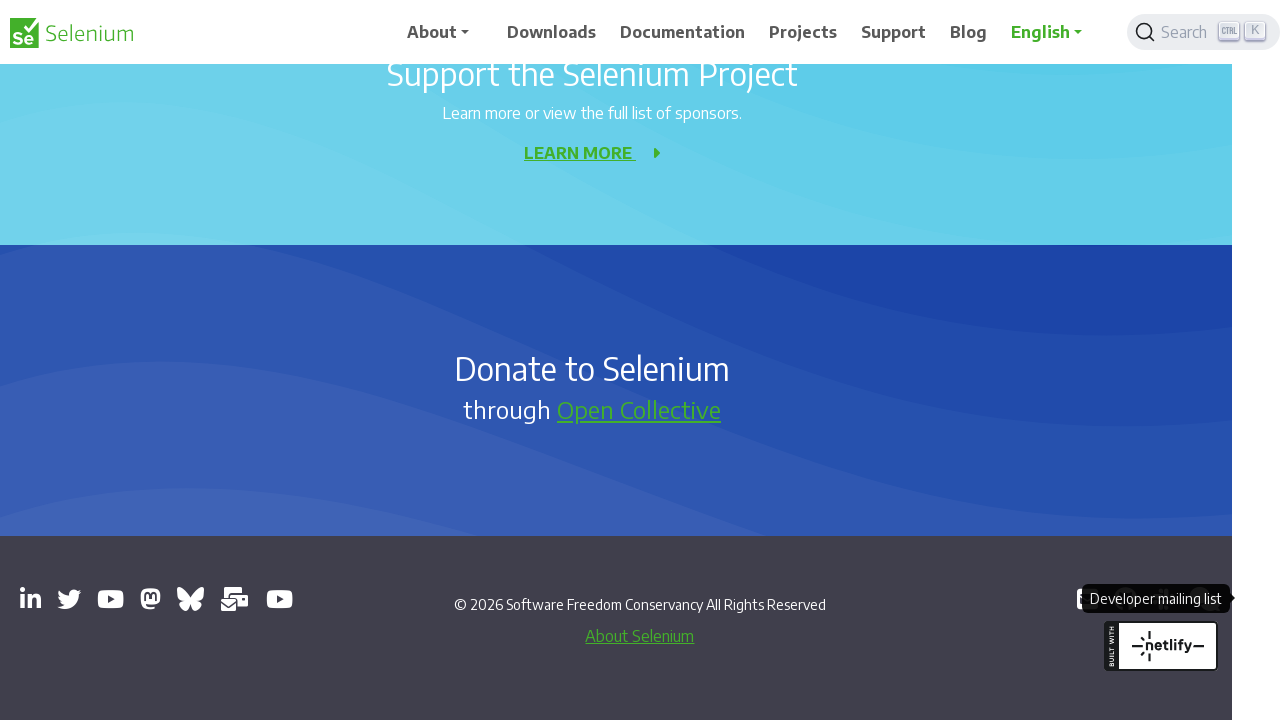

Printed page title: 
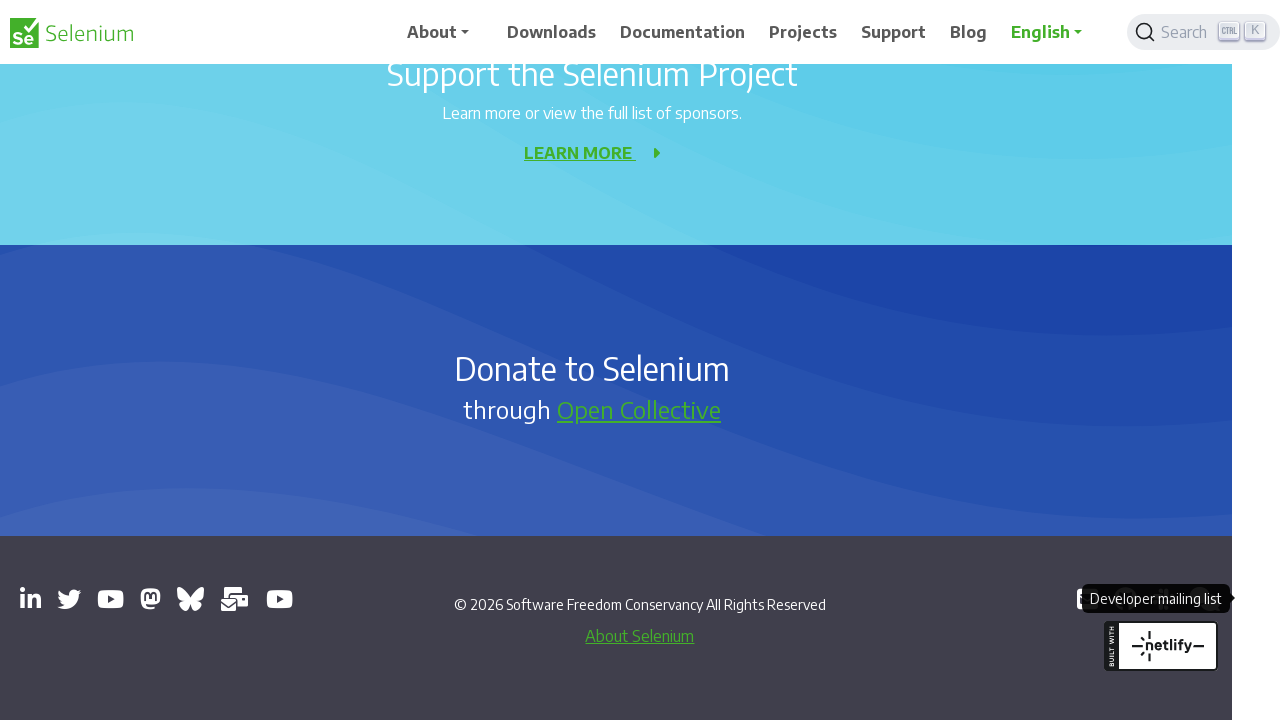

Closed opened page/tab
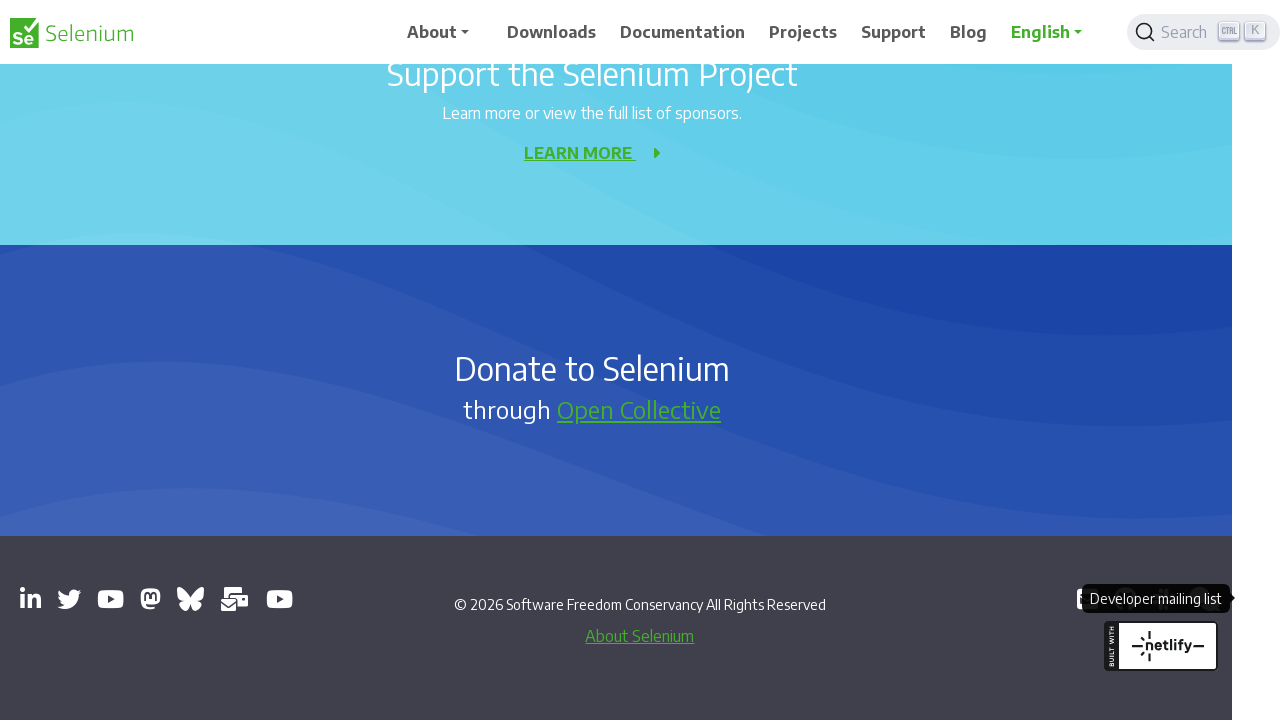

Waited for opened page to load: 
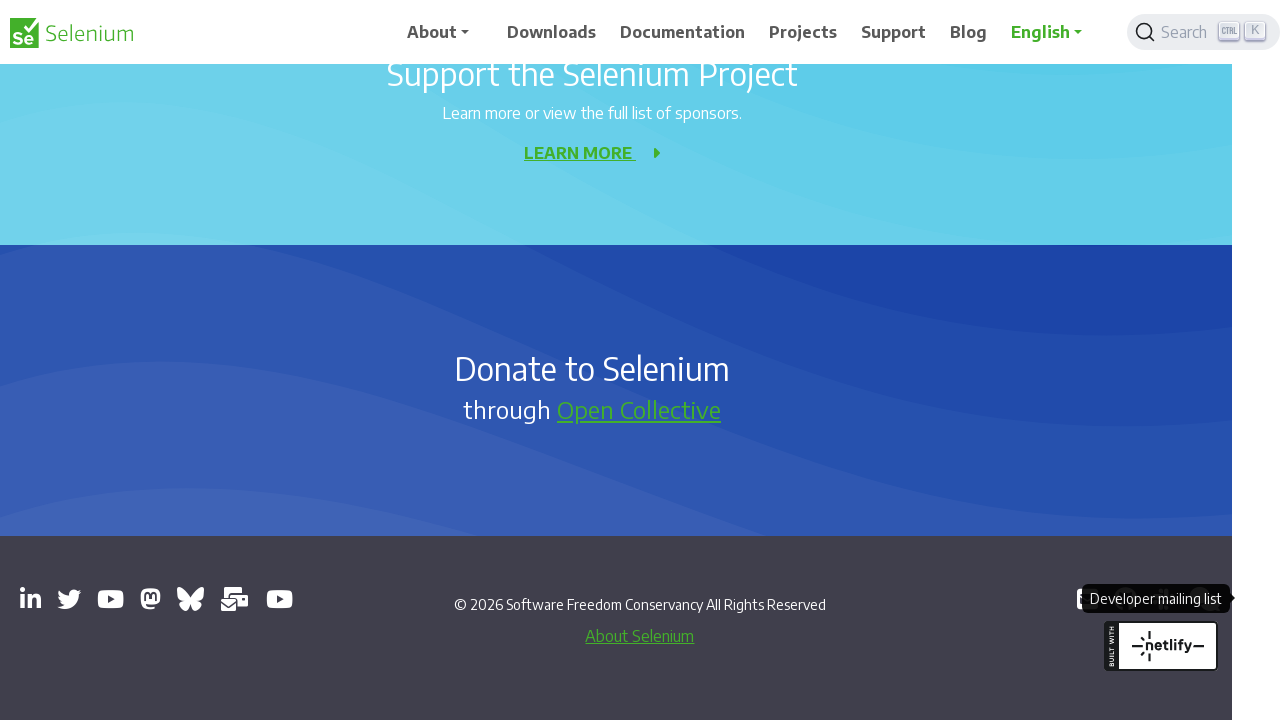

Printed page title: 
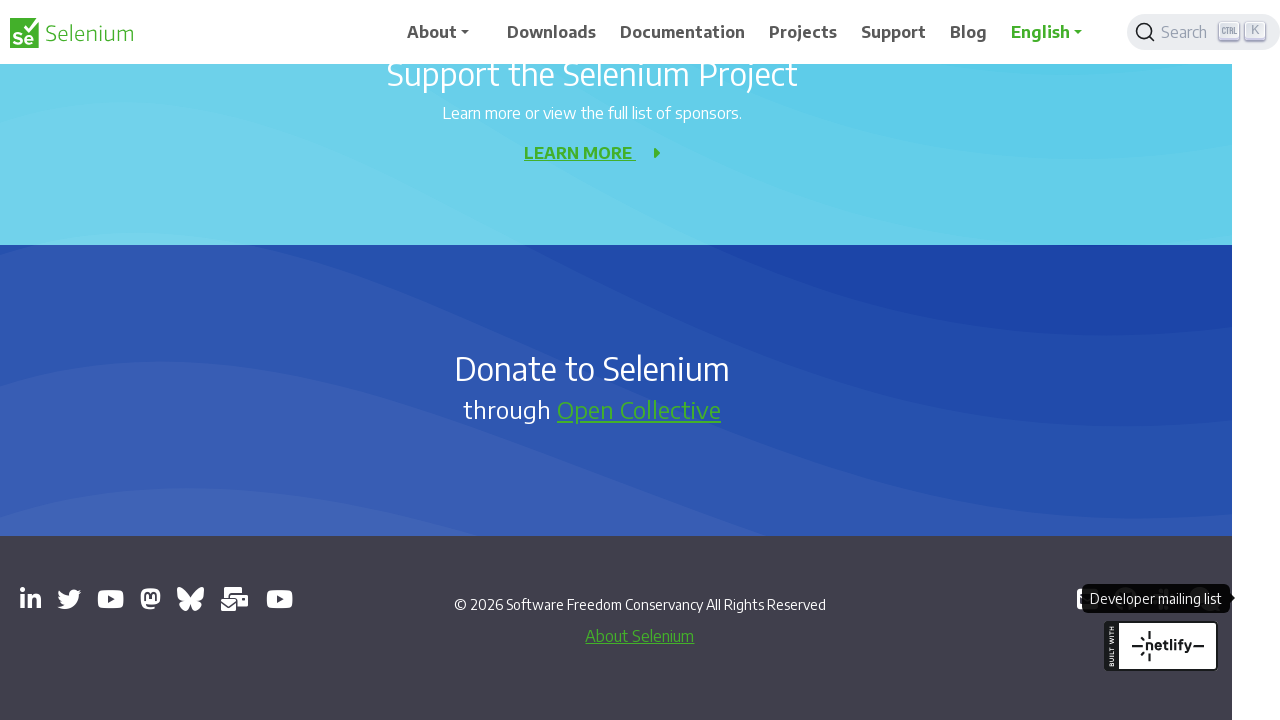

Closed opened page/tab
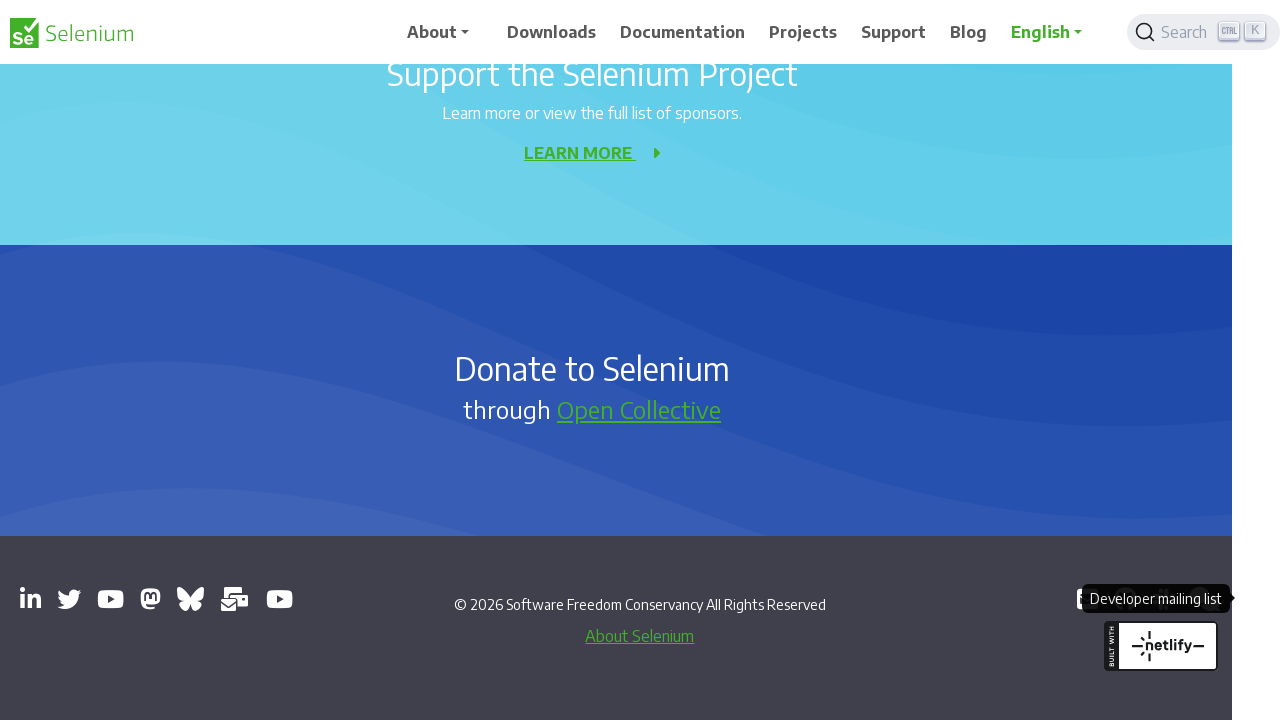

Waited for opened page to load: SeleniumHQ Project - YouTube
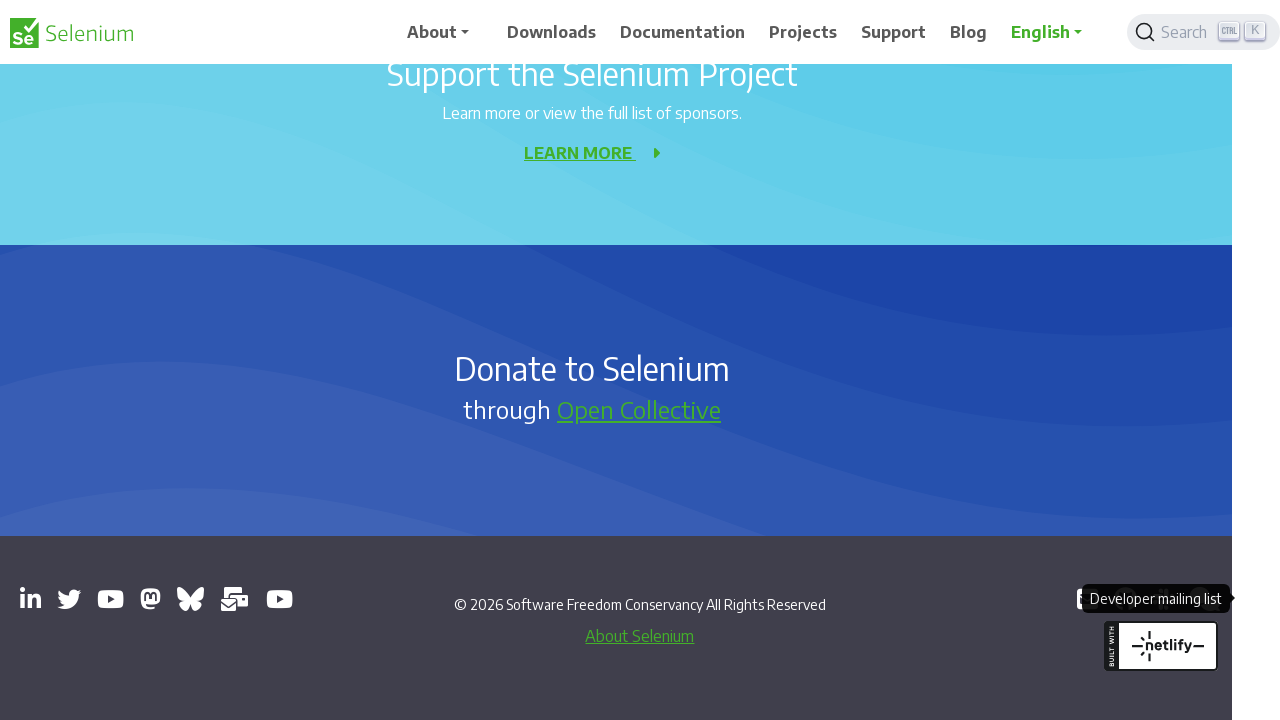

Printed page title: SeleniumHQ Project - YouTube
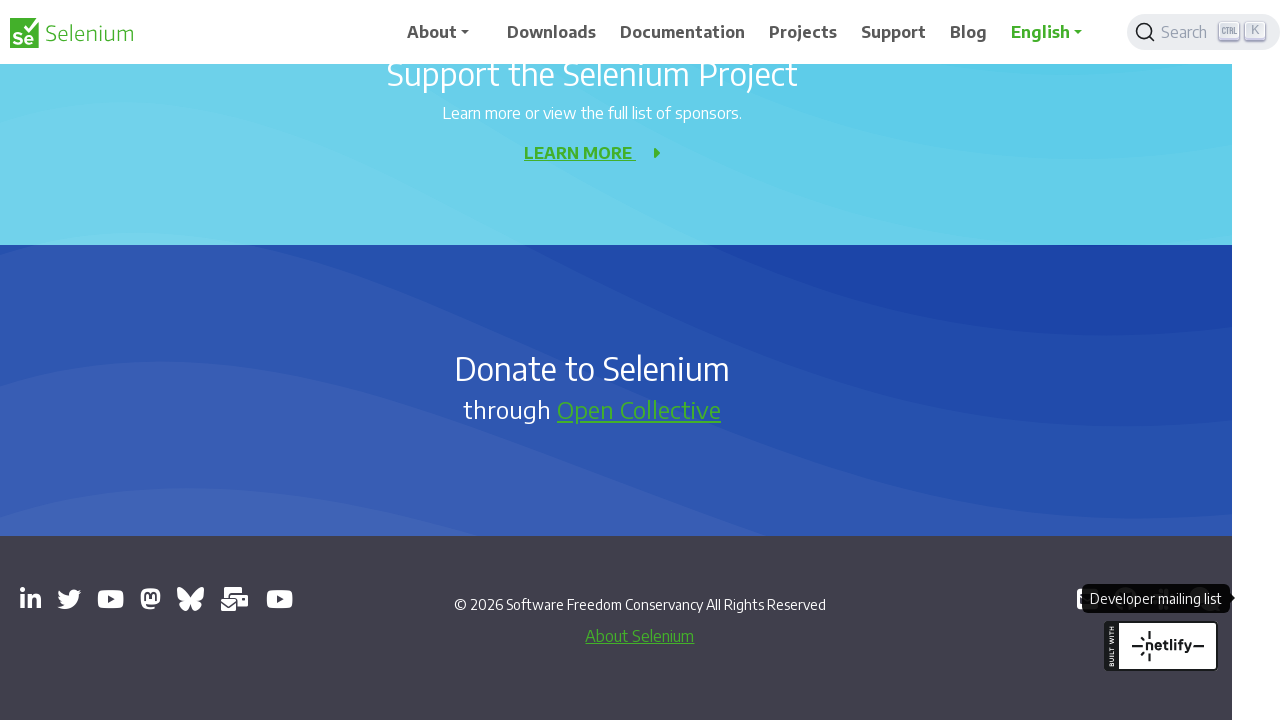

Closed opened page/tab
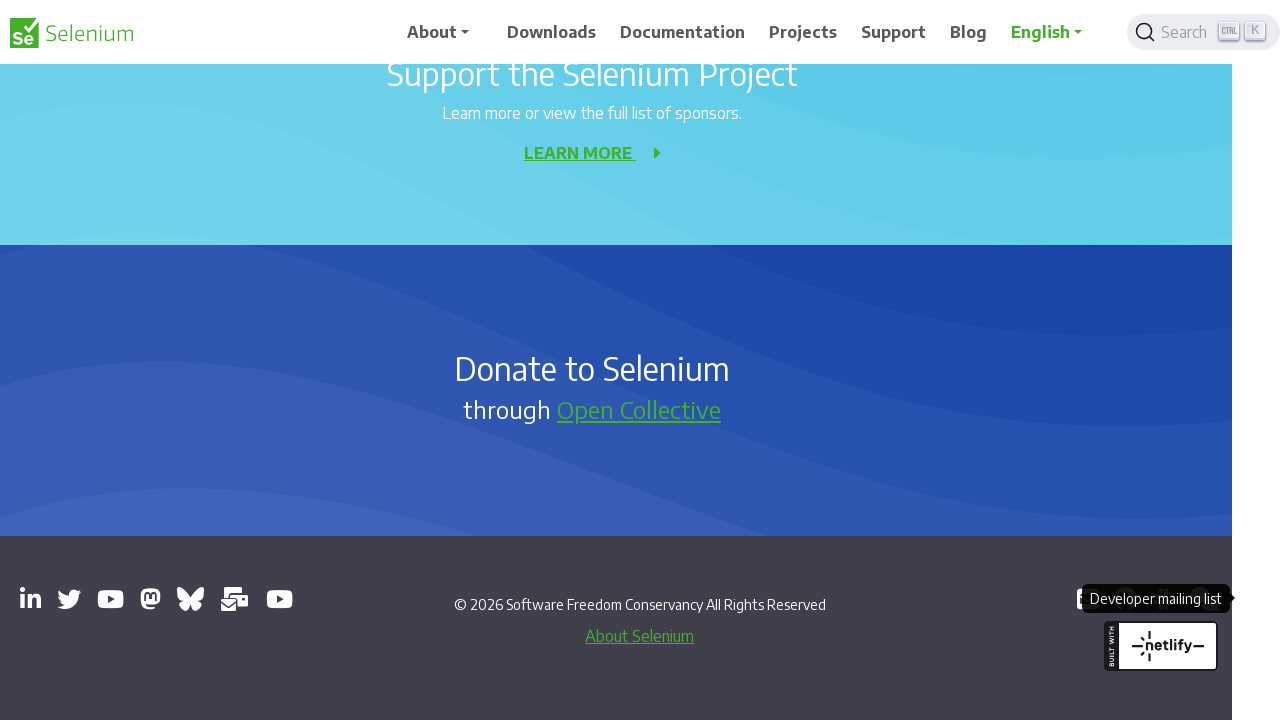

Waited for opened page to load: Mastodon
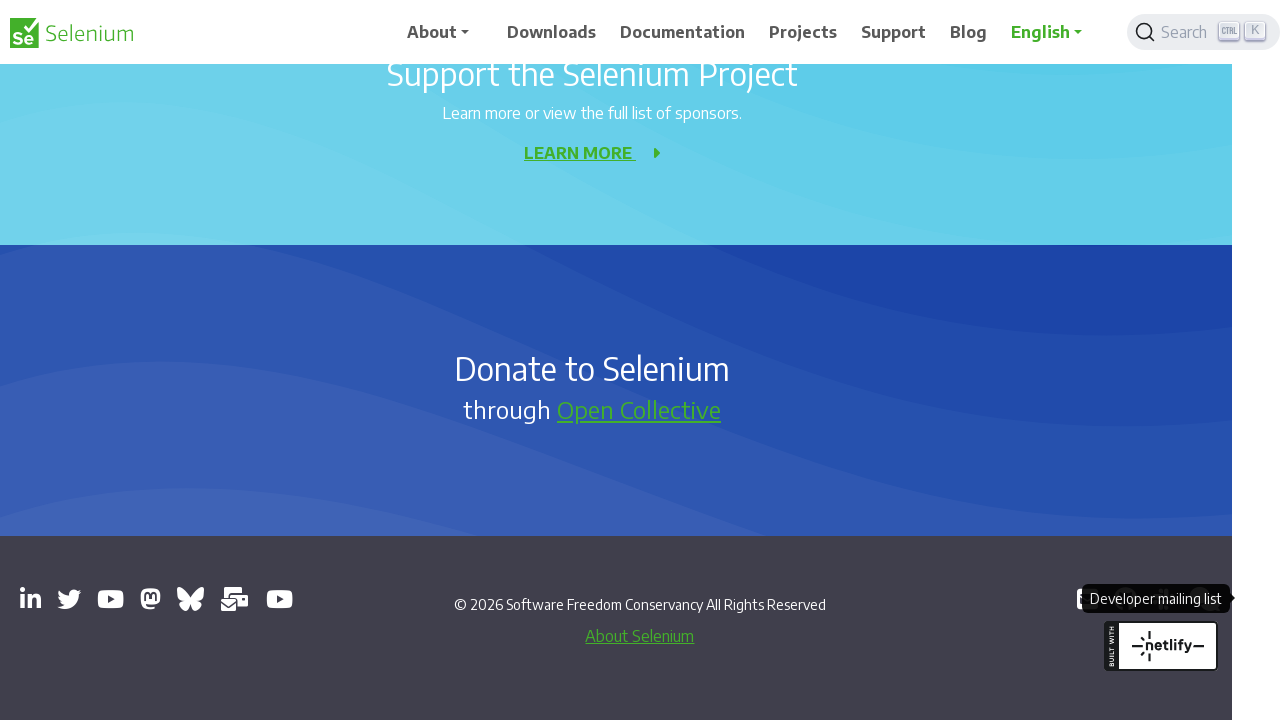

Printed page title: Mastodon
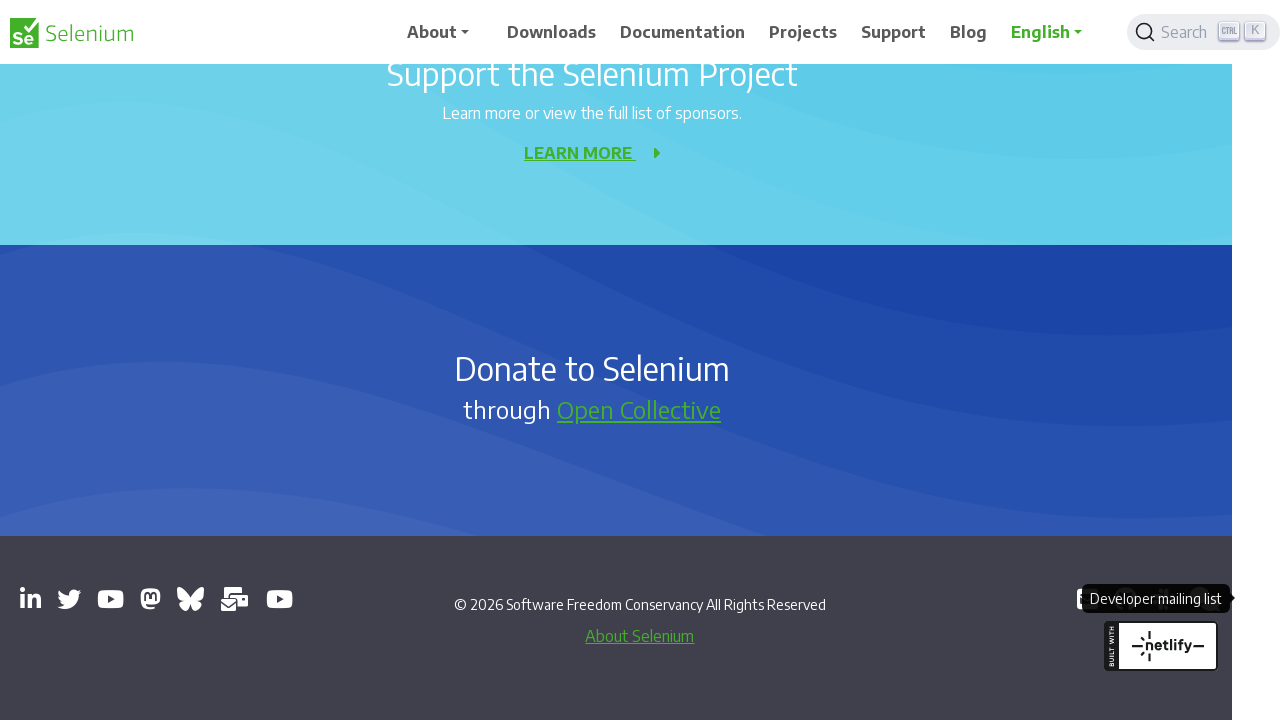

Closed opened page/tab
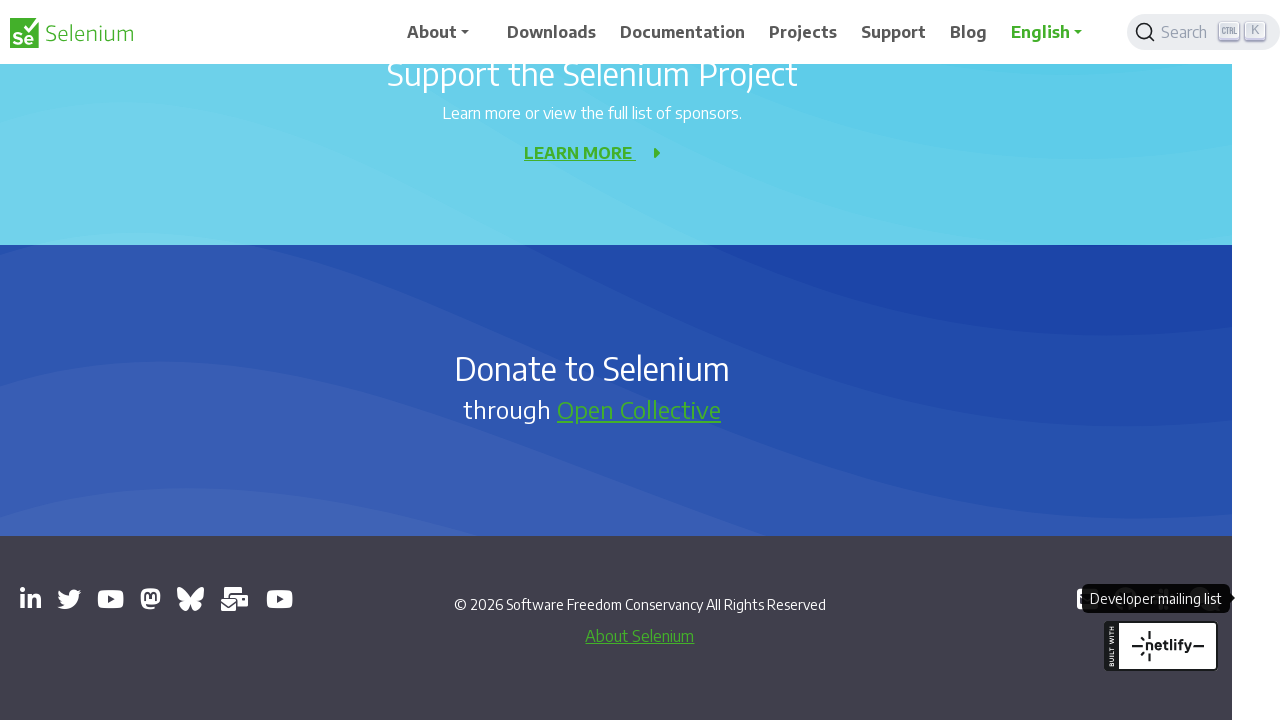

Waited for opened page to load: SeleniumConf (@seleniumconf.bsky.social) — Bluesky
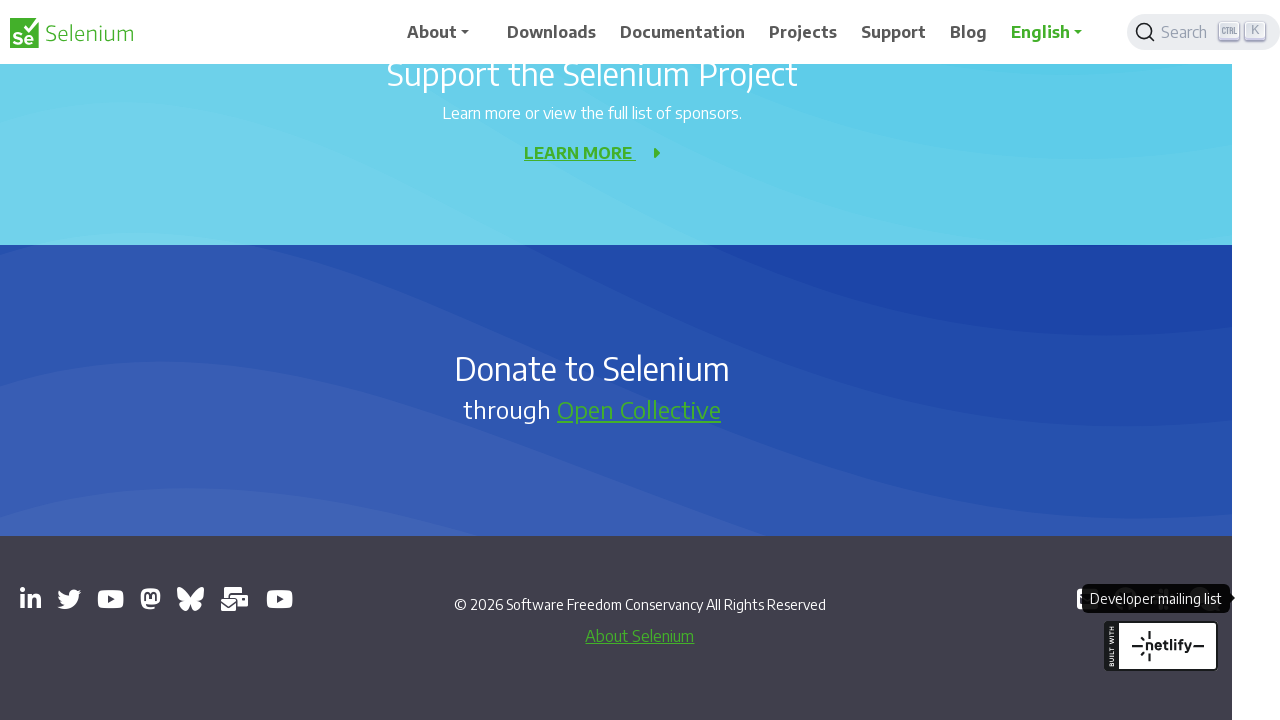

Printed page title: SeleniumConf (@seleniumconf.bsky.social) — Bluesky
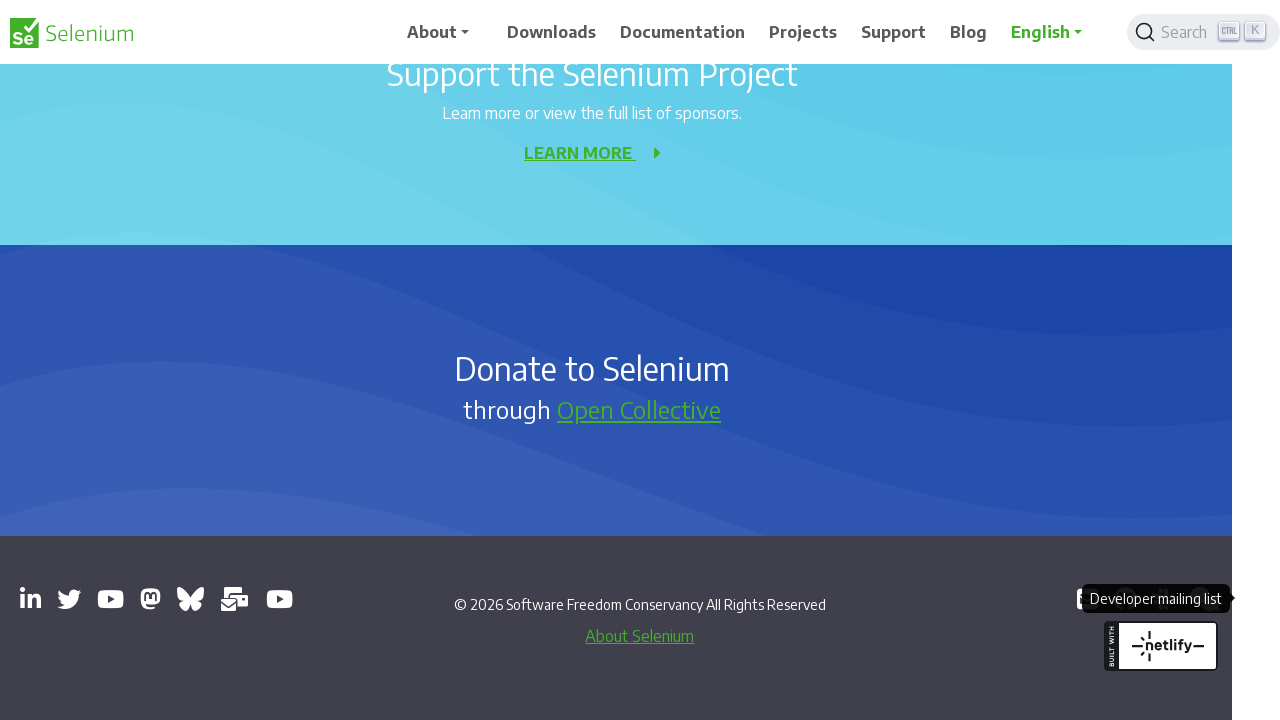

Closed opened page/tab
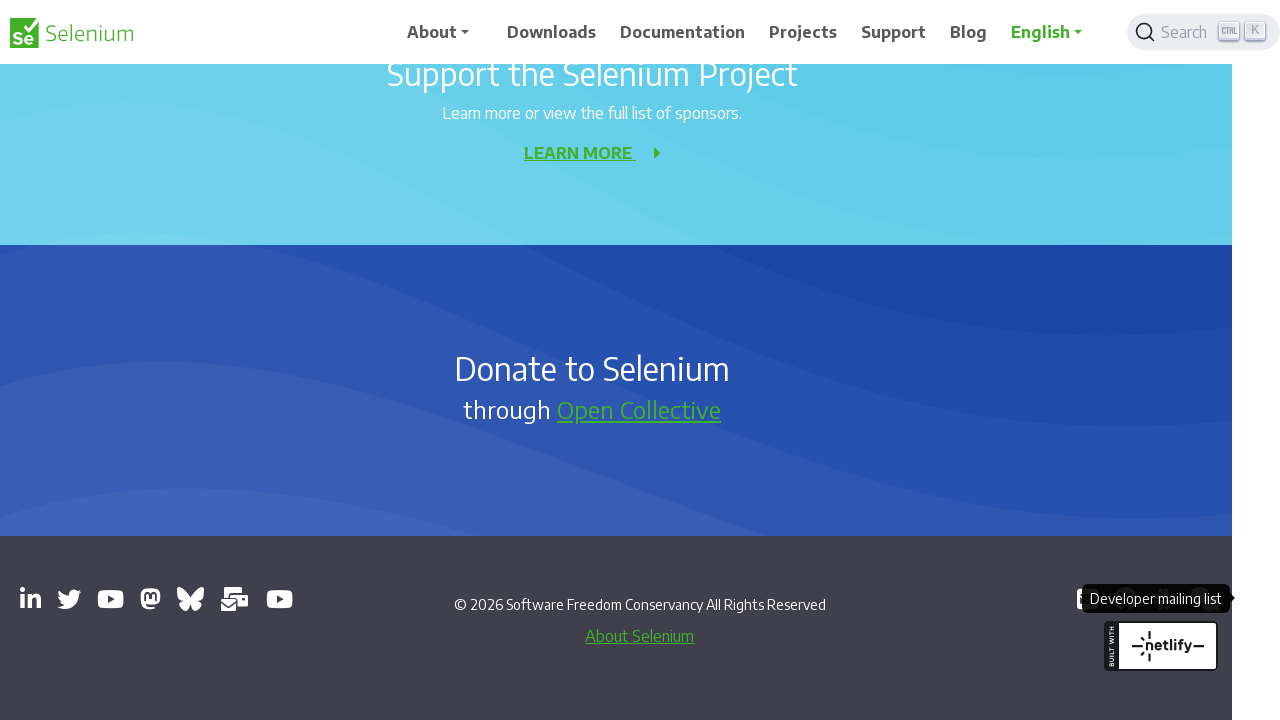

Waited for opened page to load: Selenium Users - Google Groups
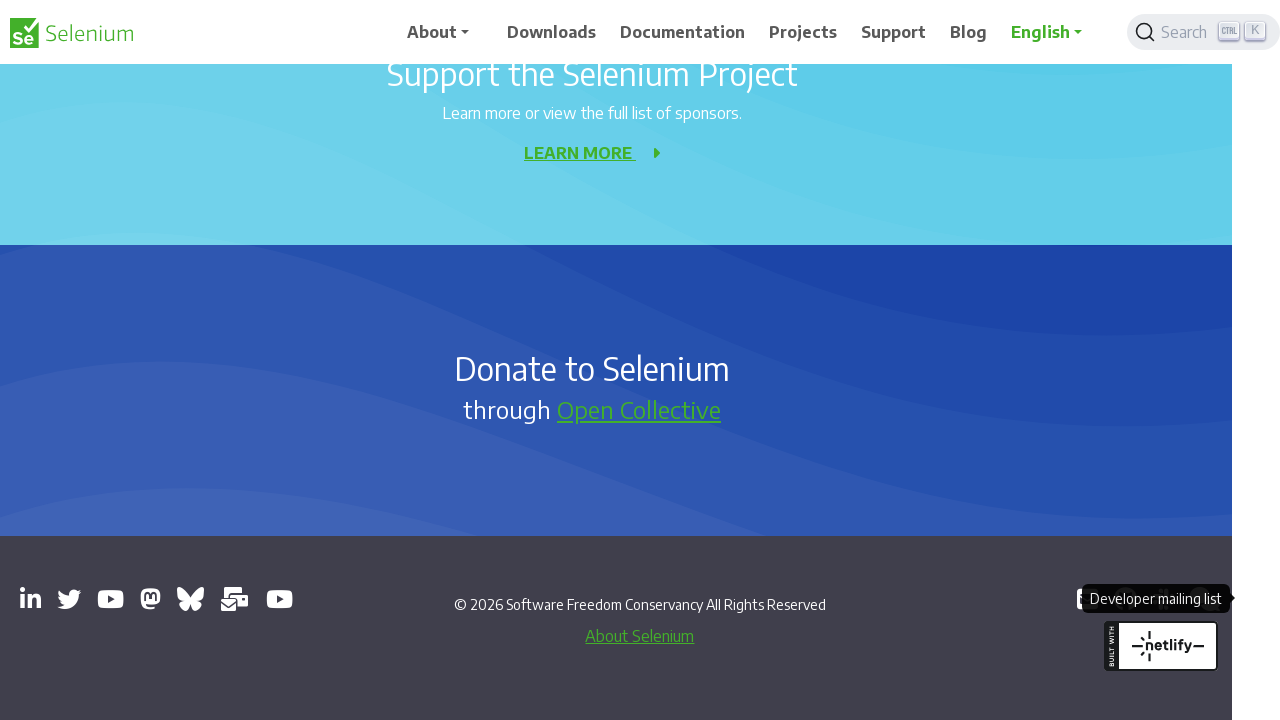

Printed page title: Selenium Users - Google Groups
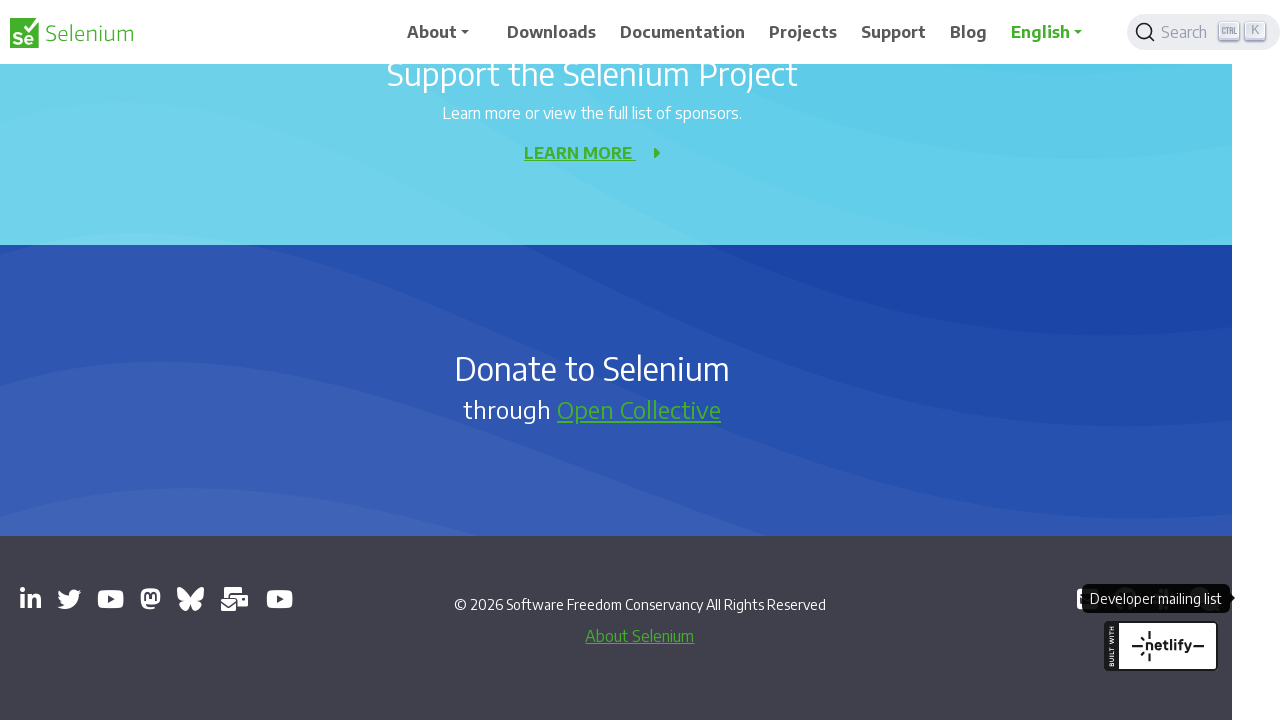

Closed opened page/tab
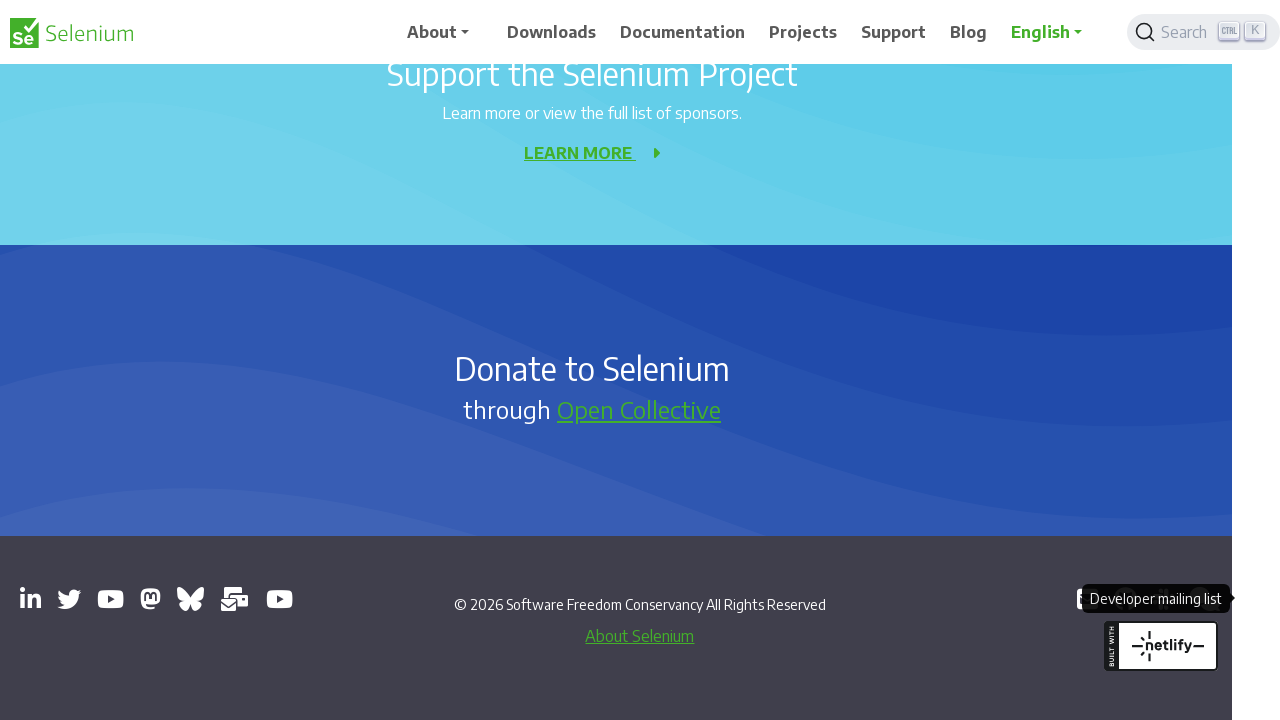

Waited for opened page to load: Selenium Conference - YouTube
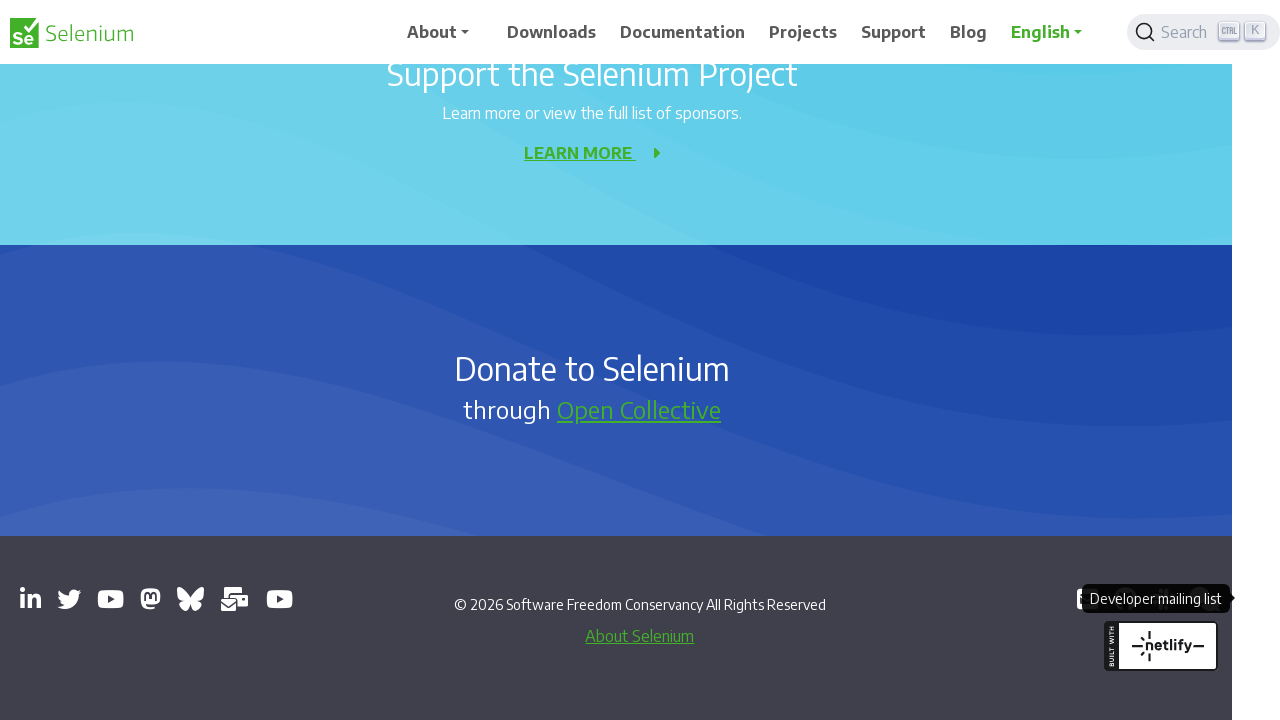

Printed page title: Selenium Conference - YouTube
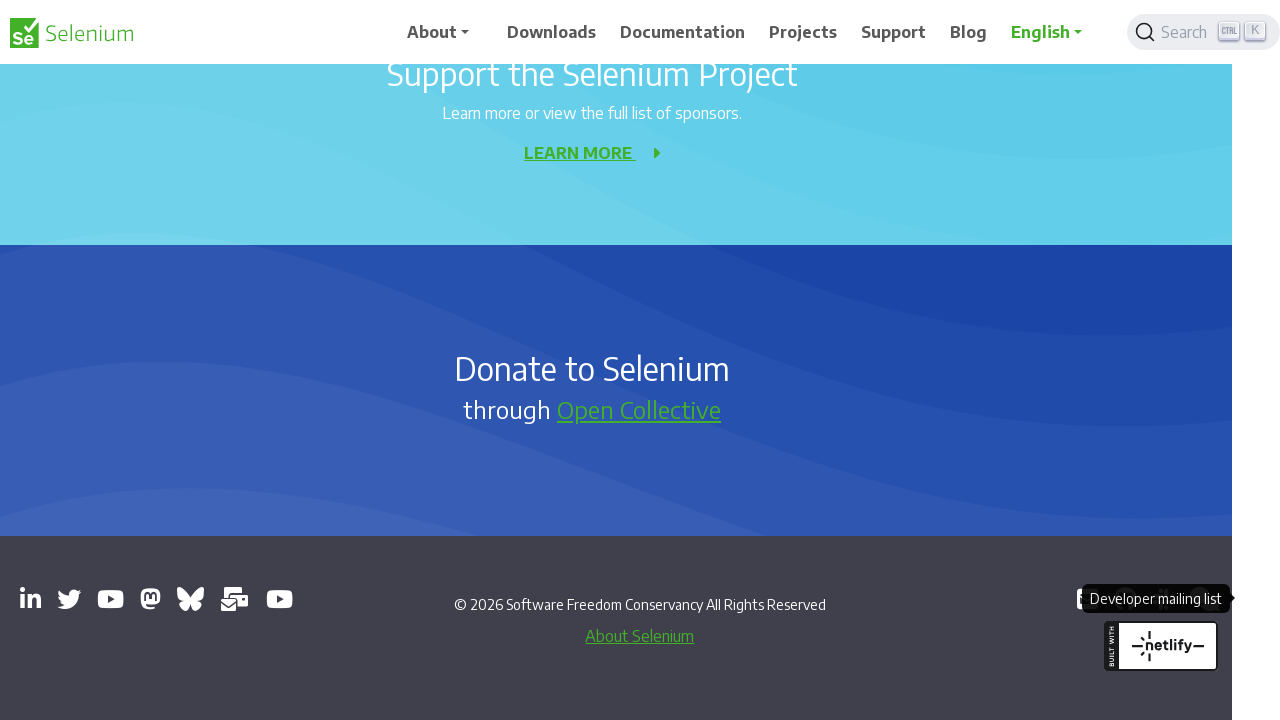

Closed opened page/tab
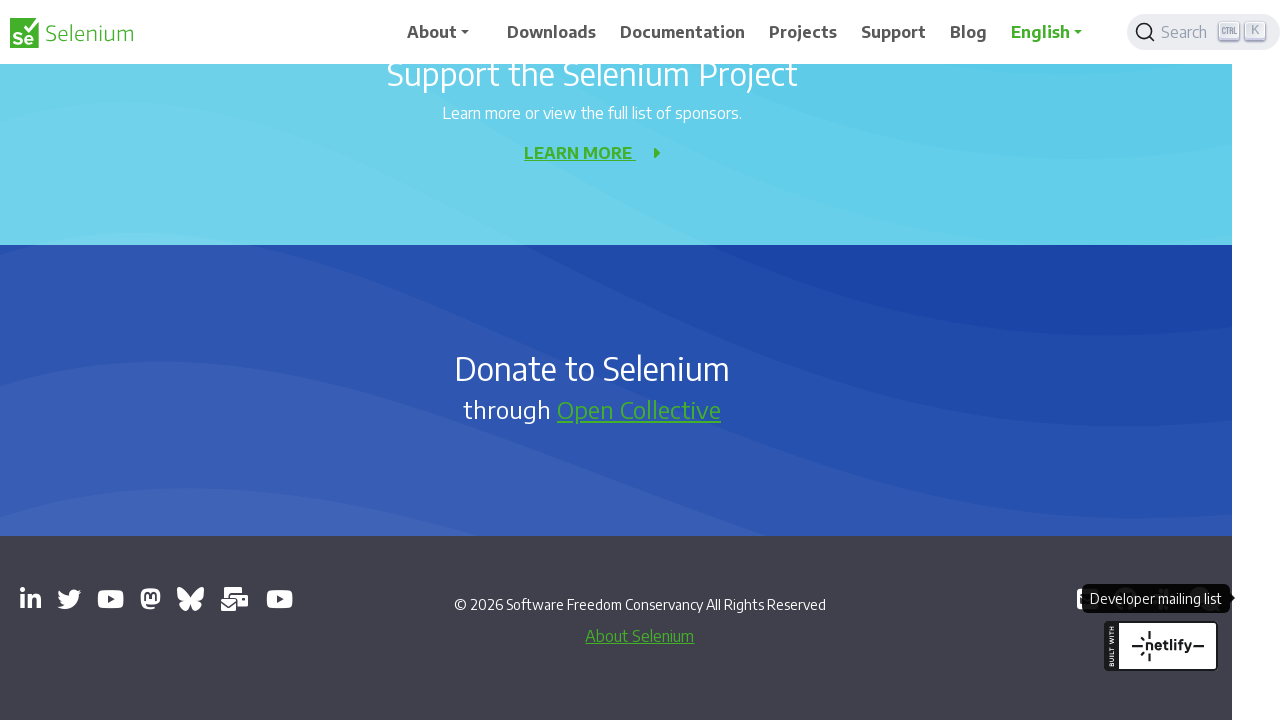

Waited for opened page to load: GitHub - SeleniumHQ/selenium: A browser automation framework and ecosystem.
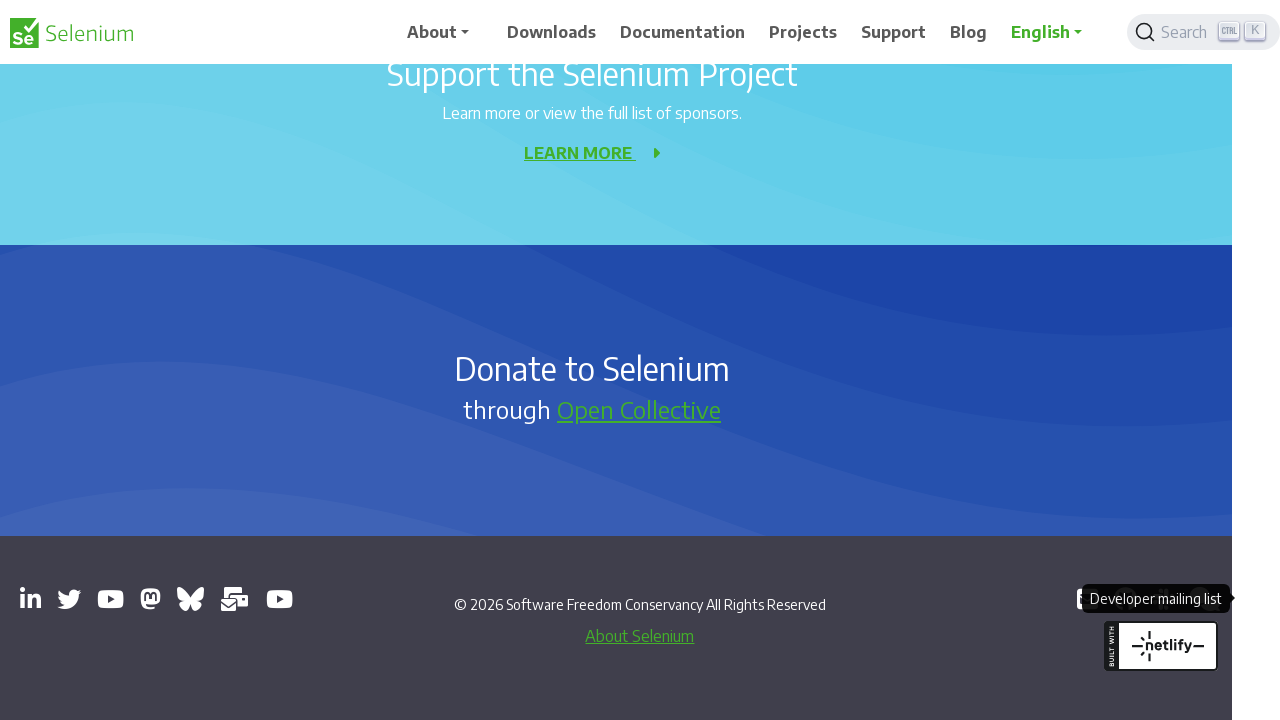

Printed page title: GitHub - SeleniumHQ/selenium: A browser automation framework and ecosystem.
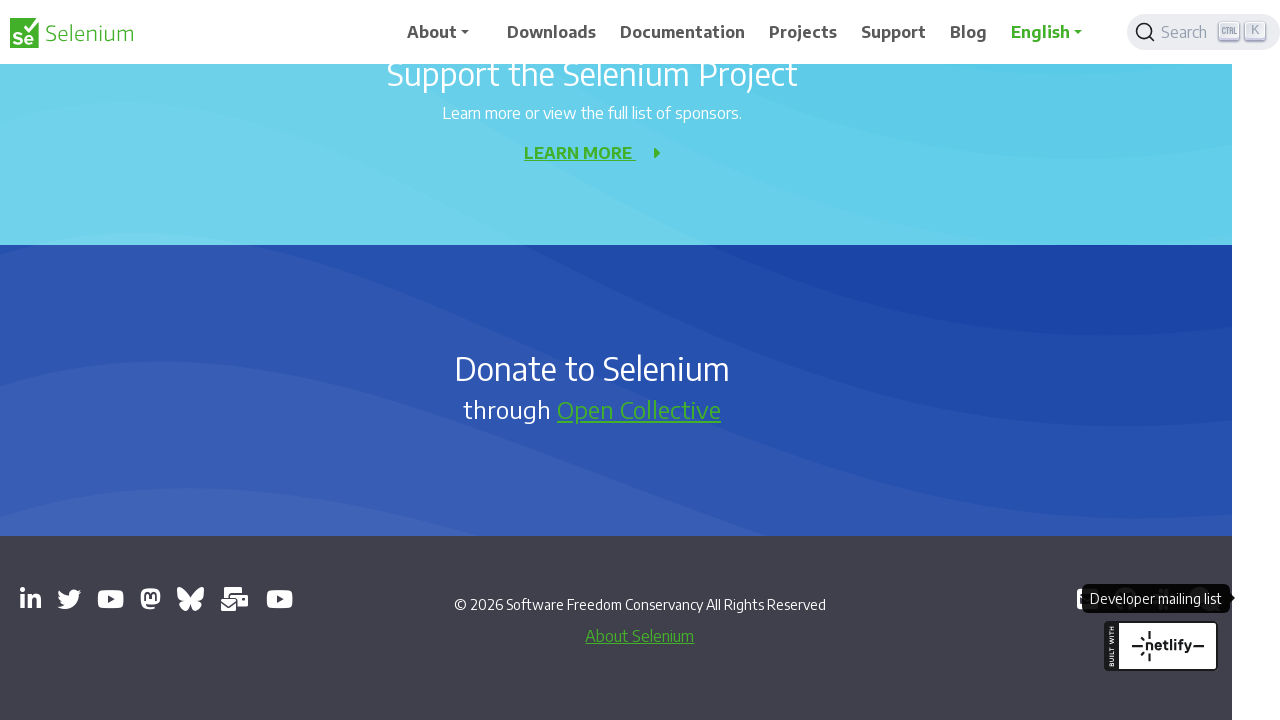

Closed opened page/tab
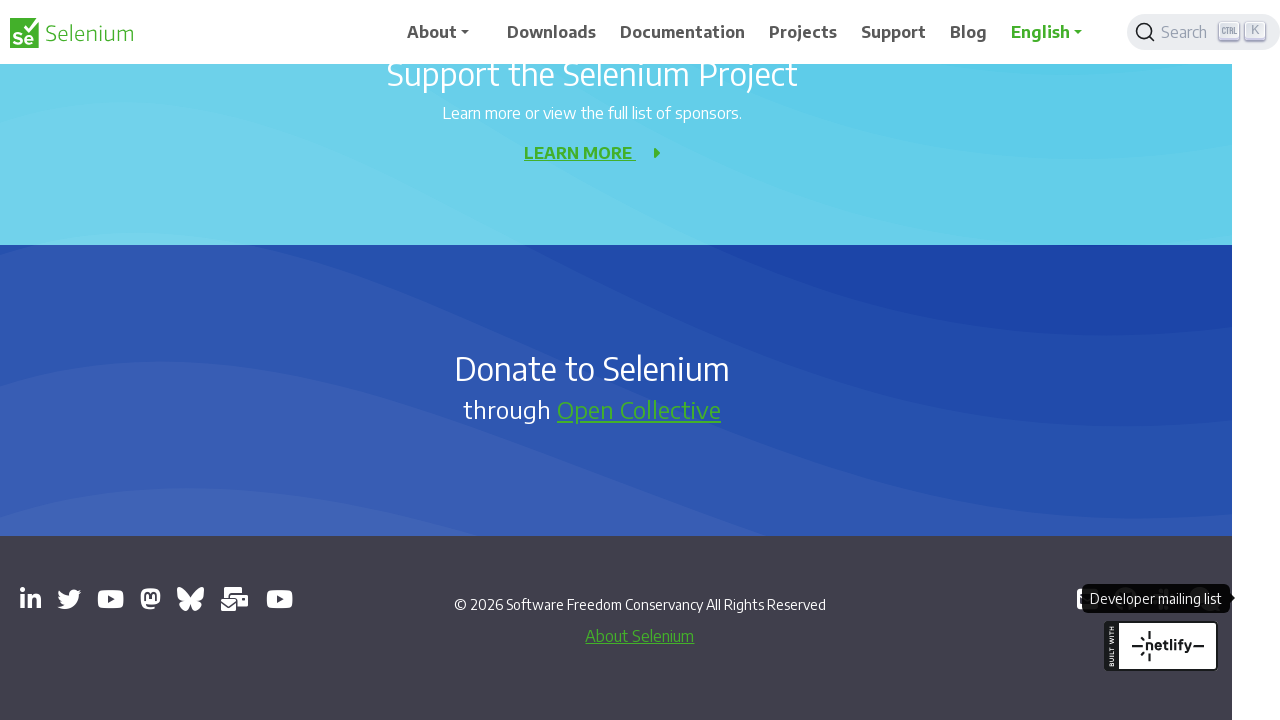

Waited for opened page to load: 
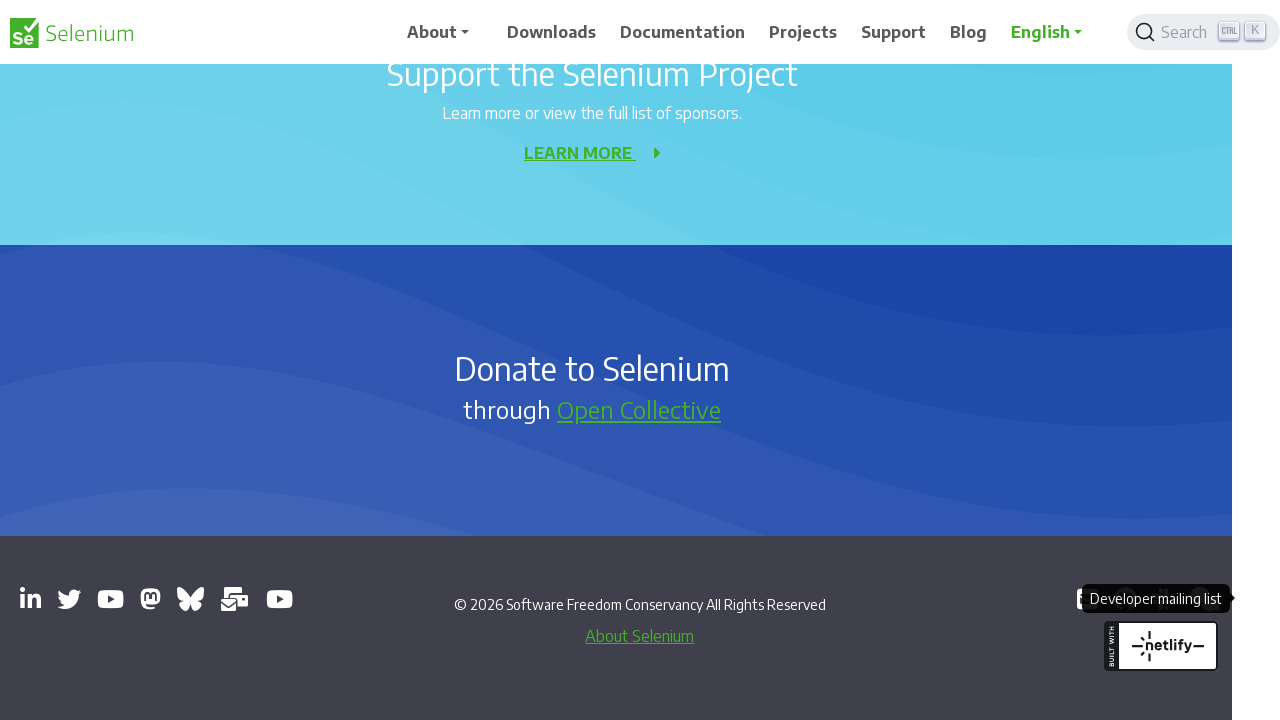

Printed page title: 
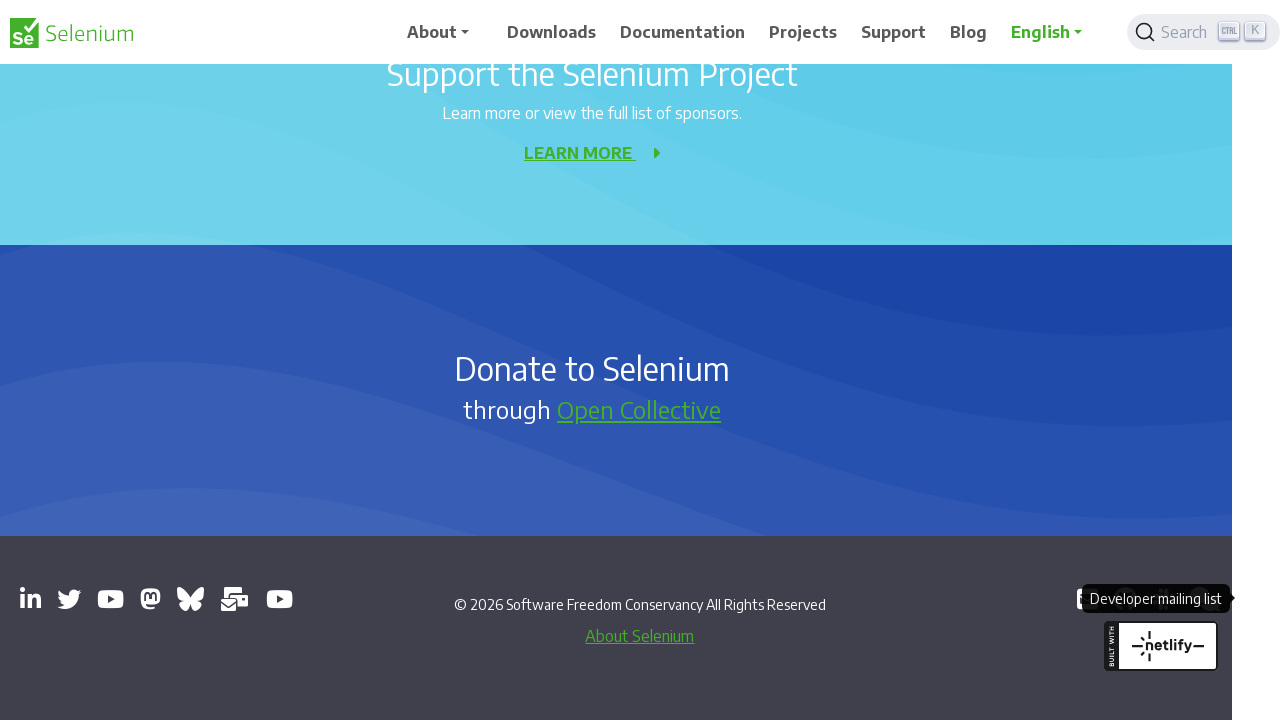

Closed opened page/tab
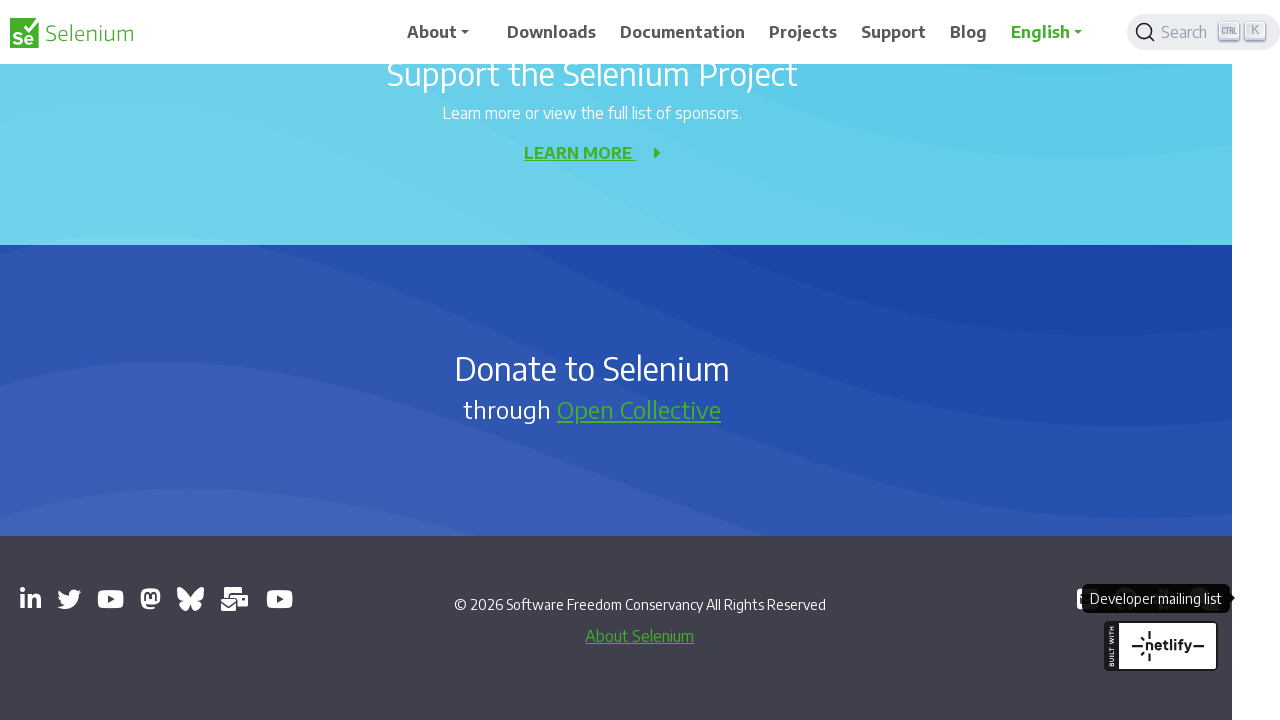

Waited for opened page to load: Libera.Chat
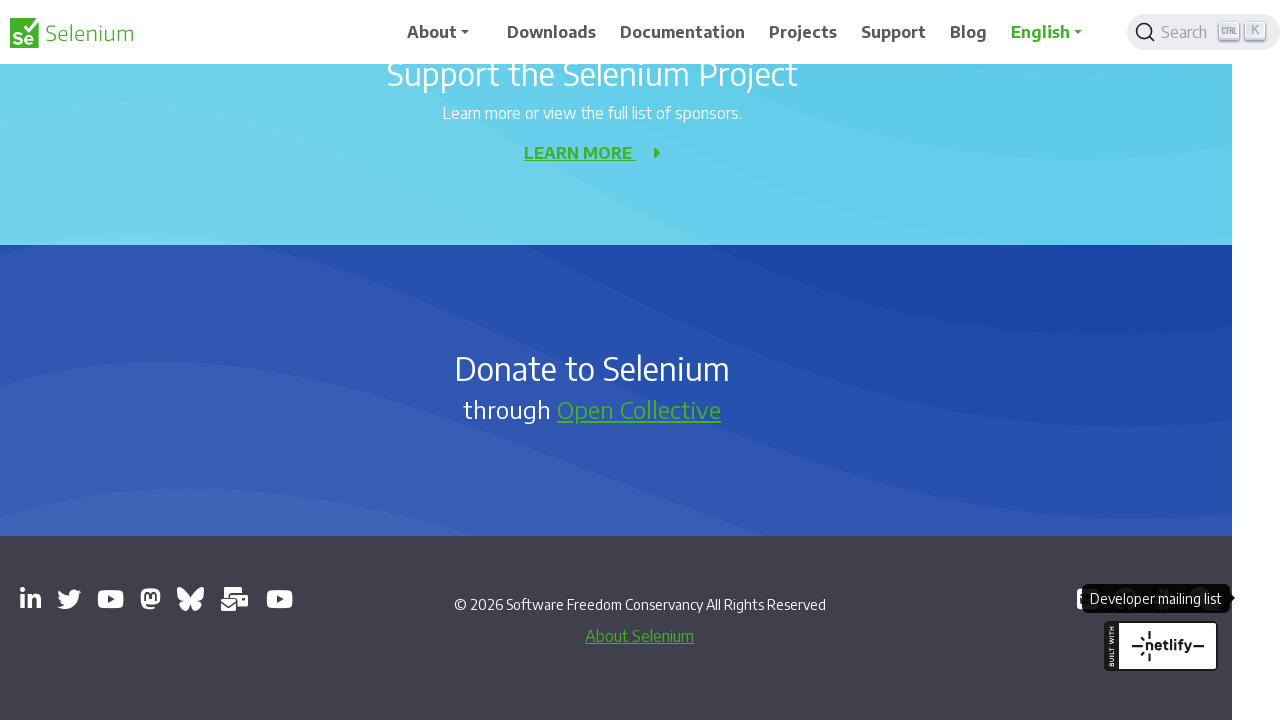

Printed page title: Libera.Chat
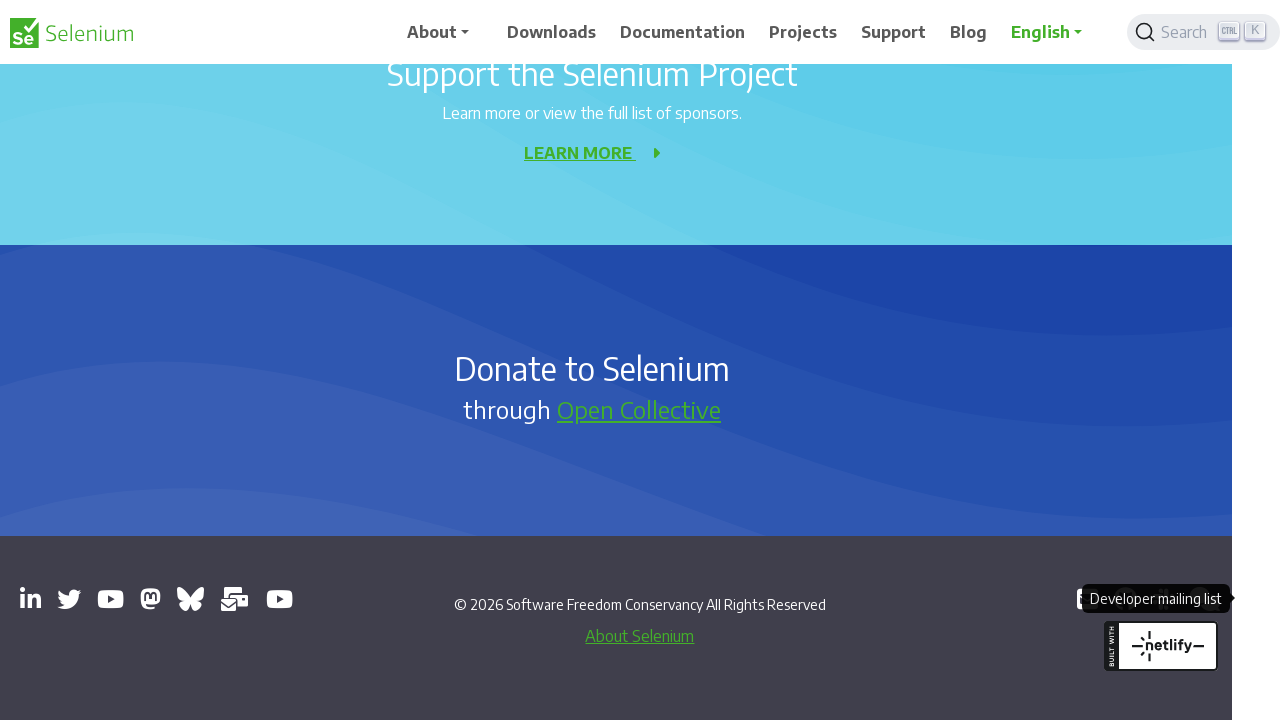

Closed opened page/tab
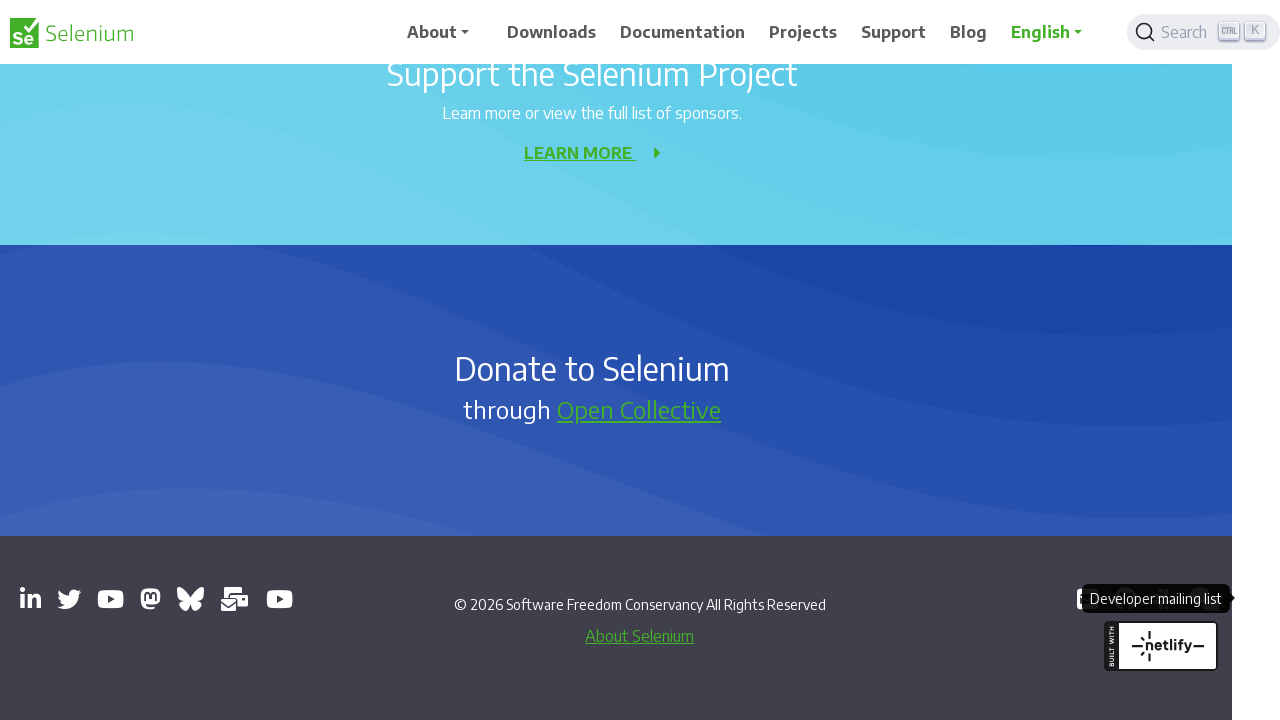

Waited for opened page to load: Selenium Developers - Google Groups
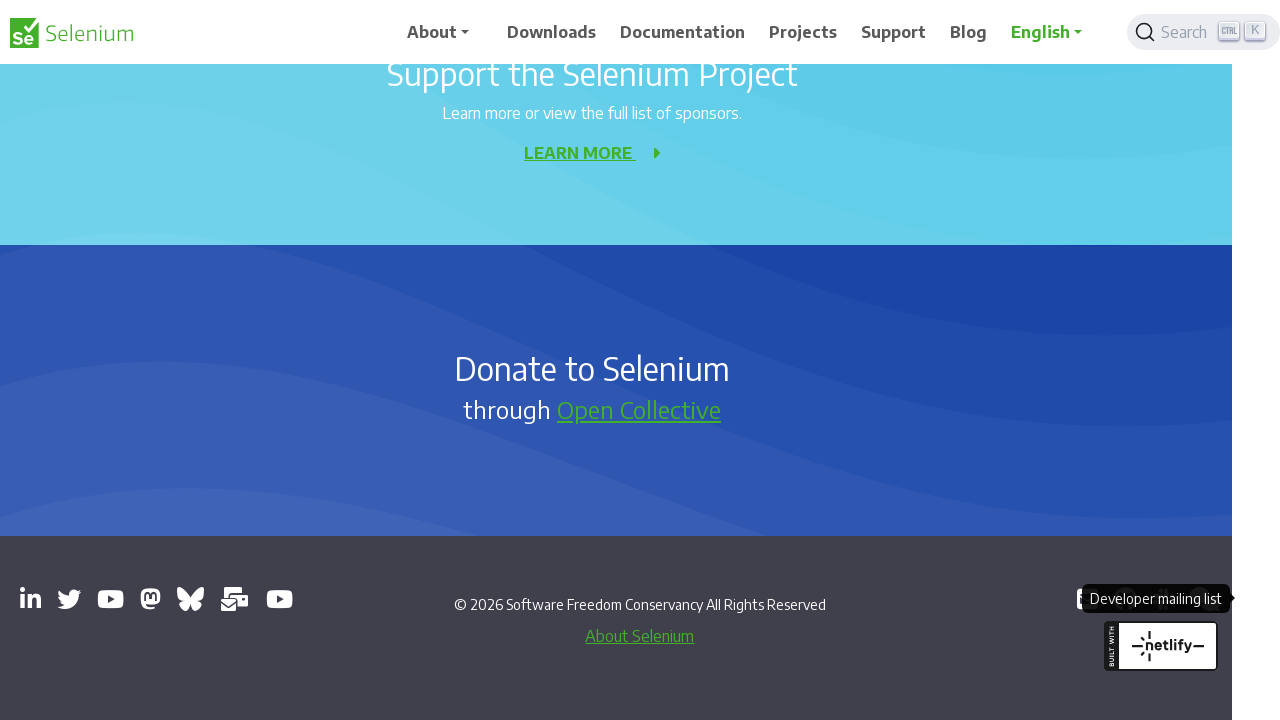

Printed page title: Selenium Developers - Google Groups
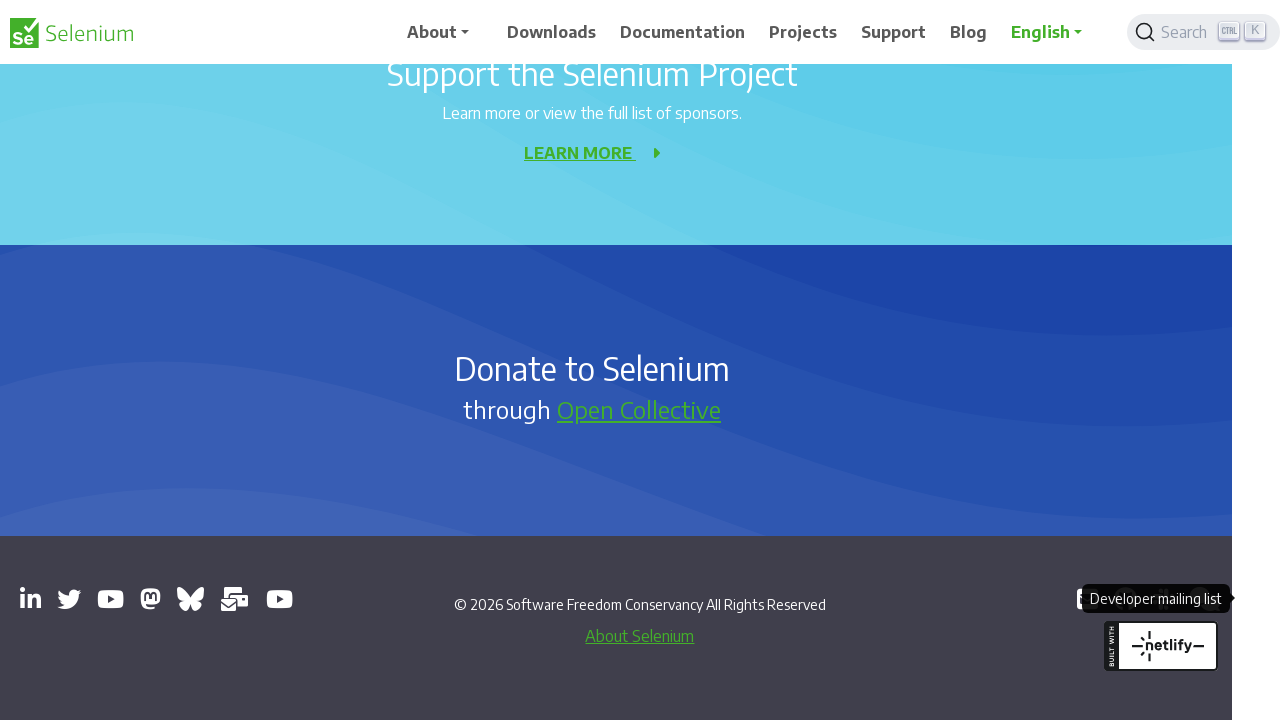

Closed opened page/tab
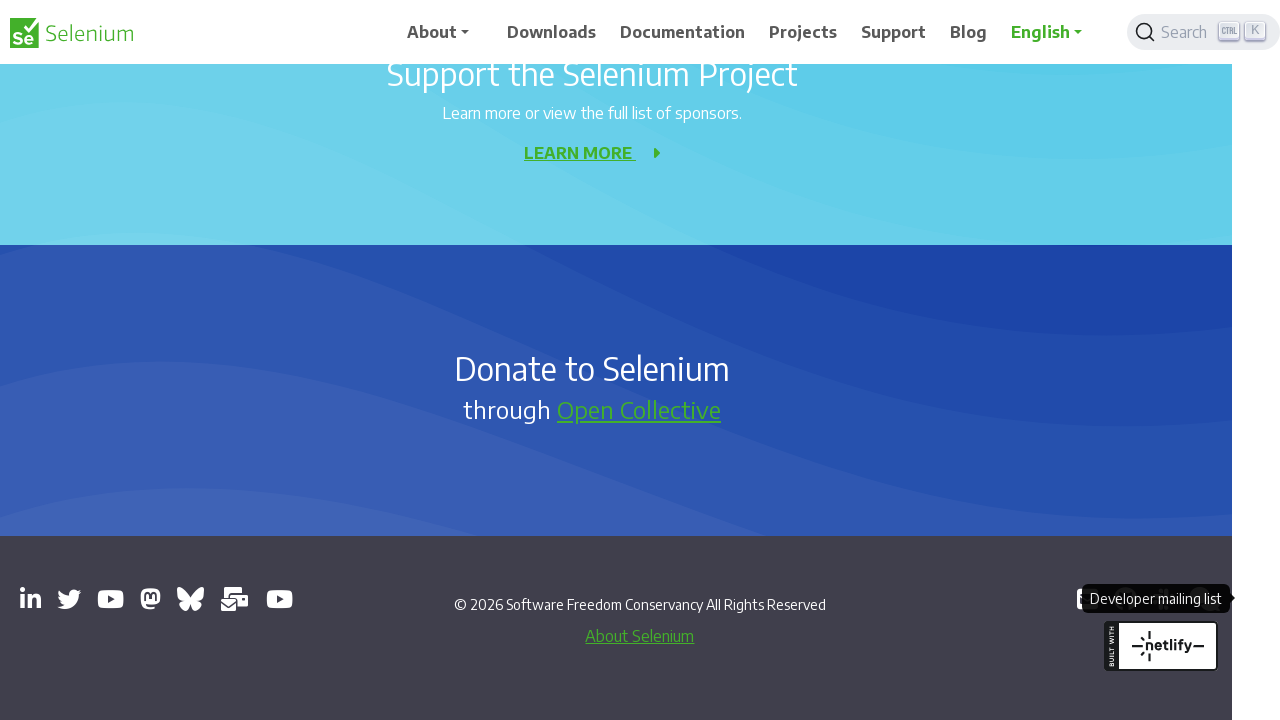

Brought home page back to front
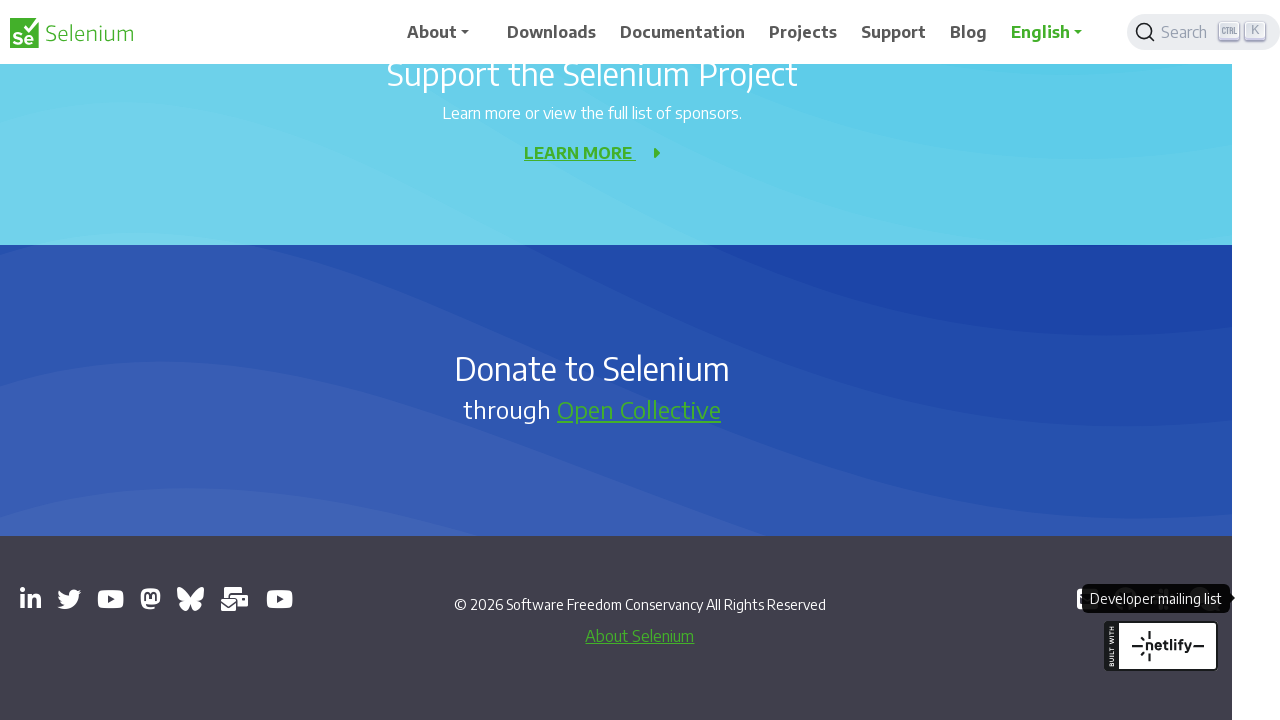

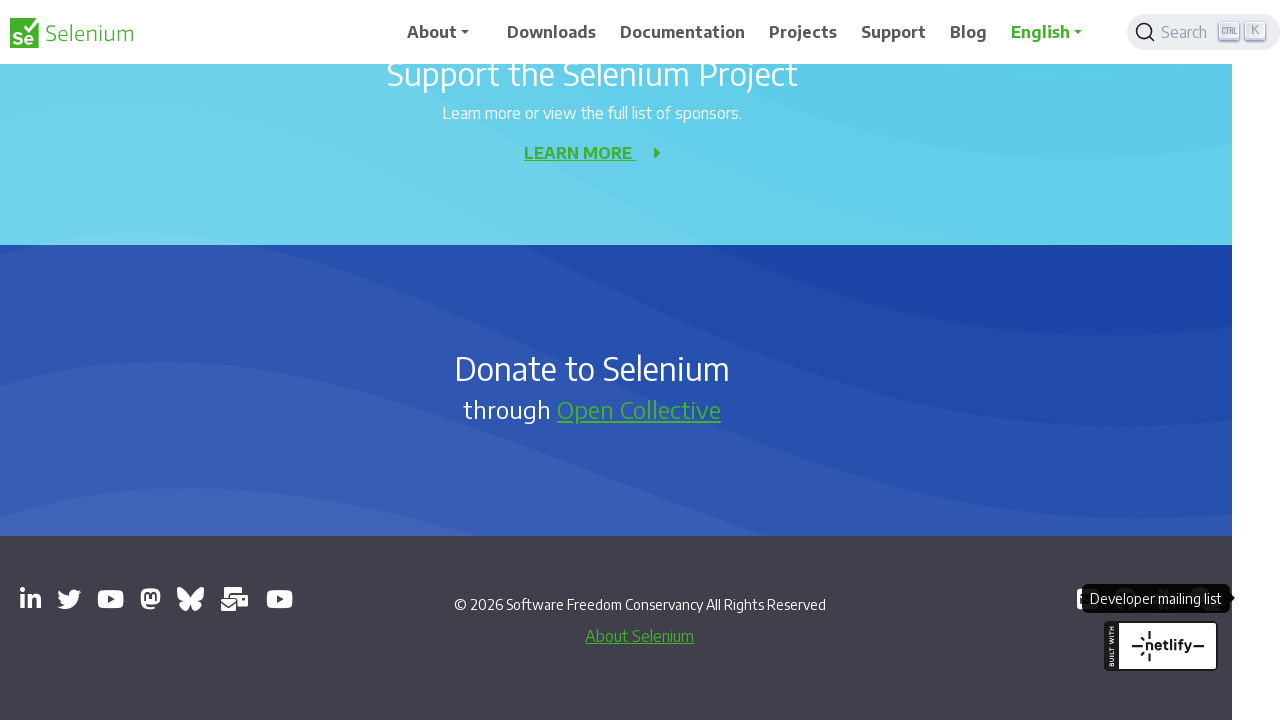